Tests filling a large form by entering text into all input fields and submitting the form by clicking the submit button.

Starting URL: http://suninjuly.github.io/huge_form.html

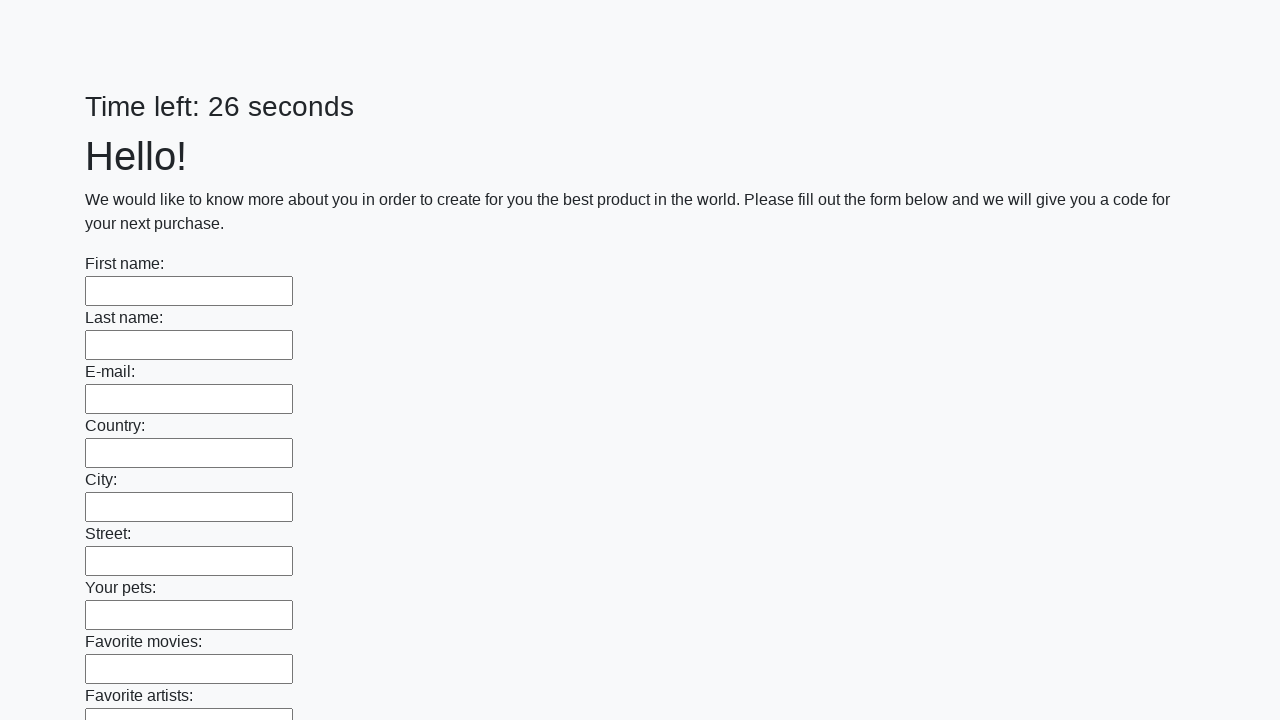

Located all input fields in the form
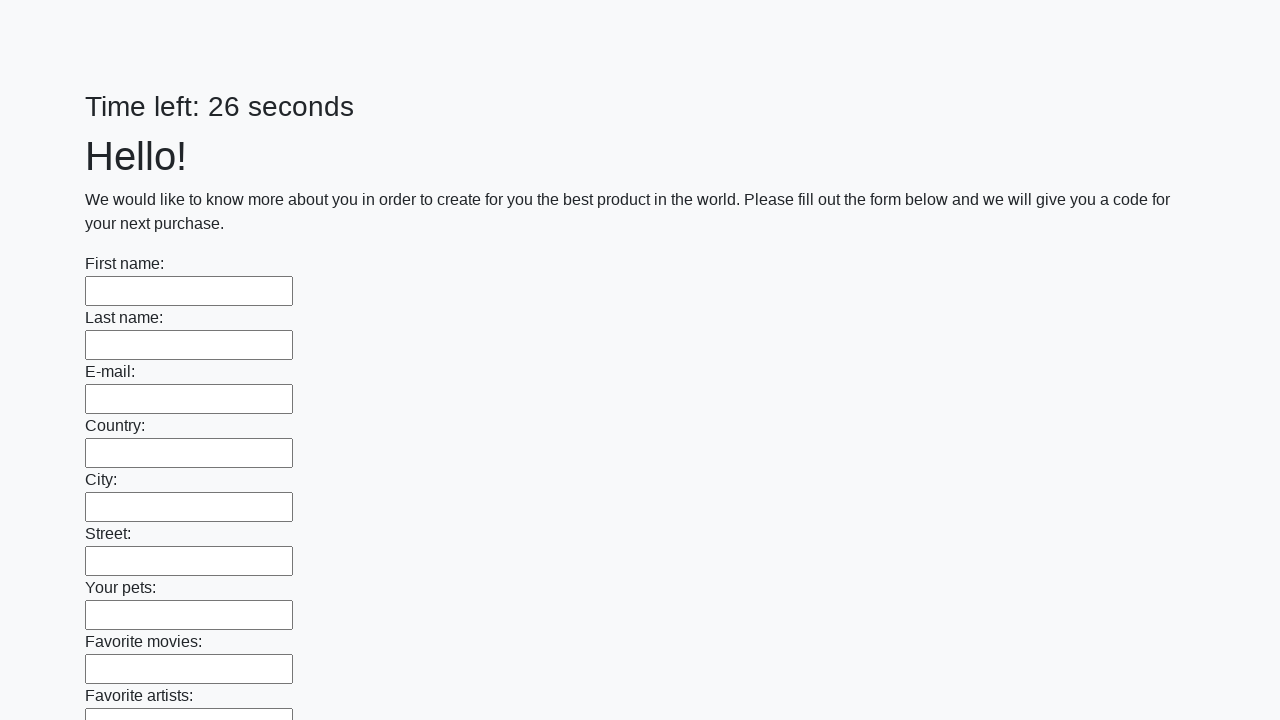

Filled input field with 'Sample Response 2024' on input >> nth=0
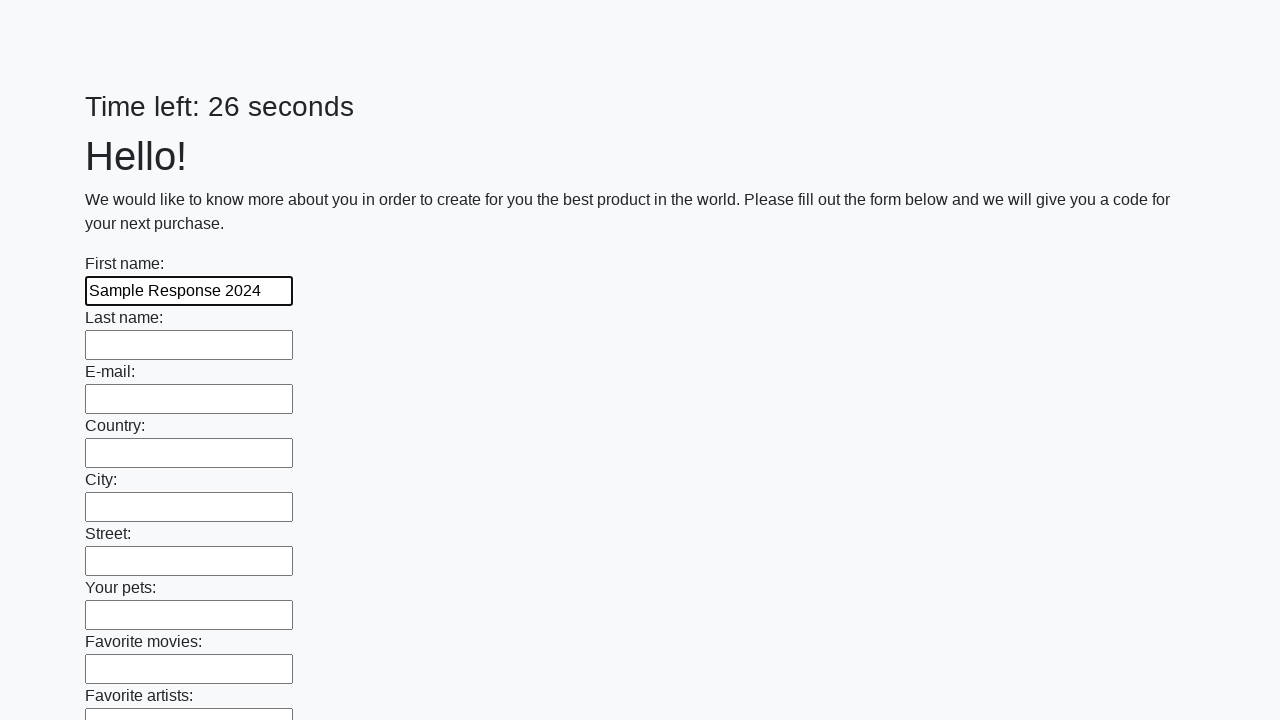

Filled input field with 'Sample Response 2024' on input >> nth=1
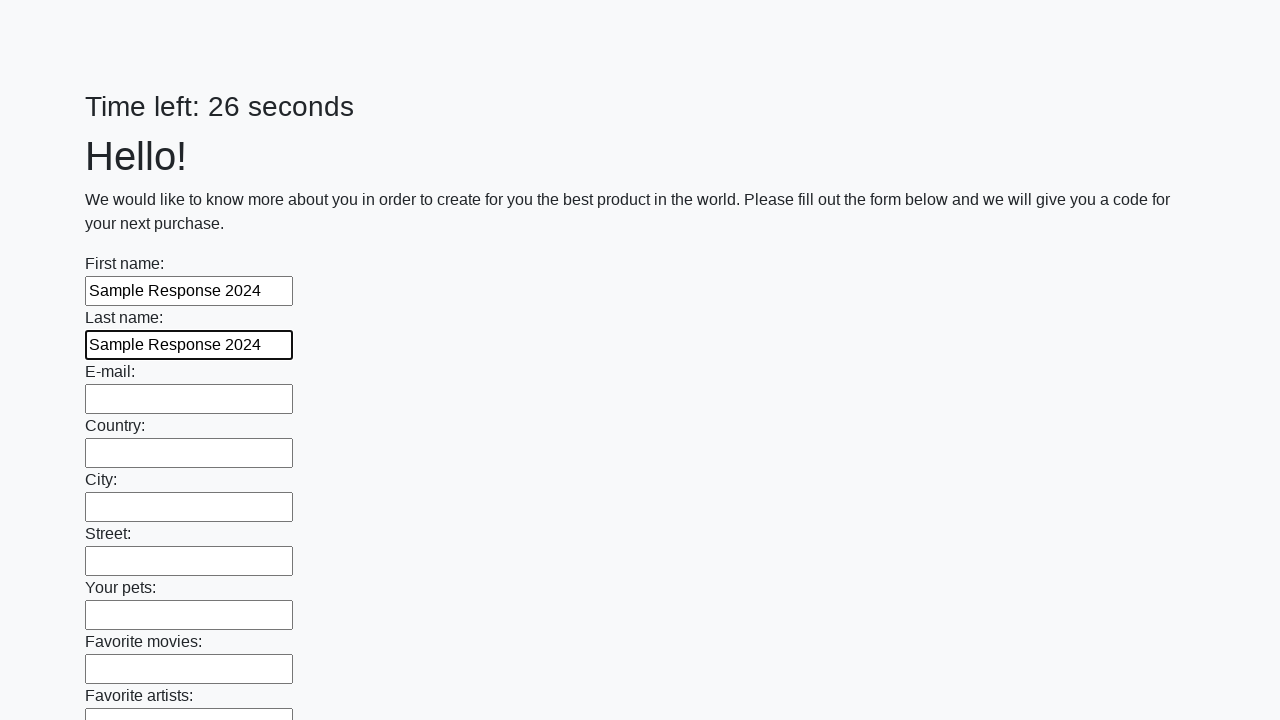

Filled input field with 'Sample Response 2024' on input >> nth=2
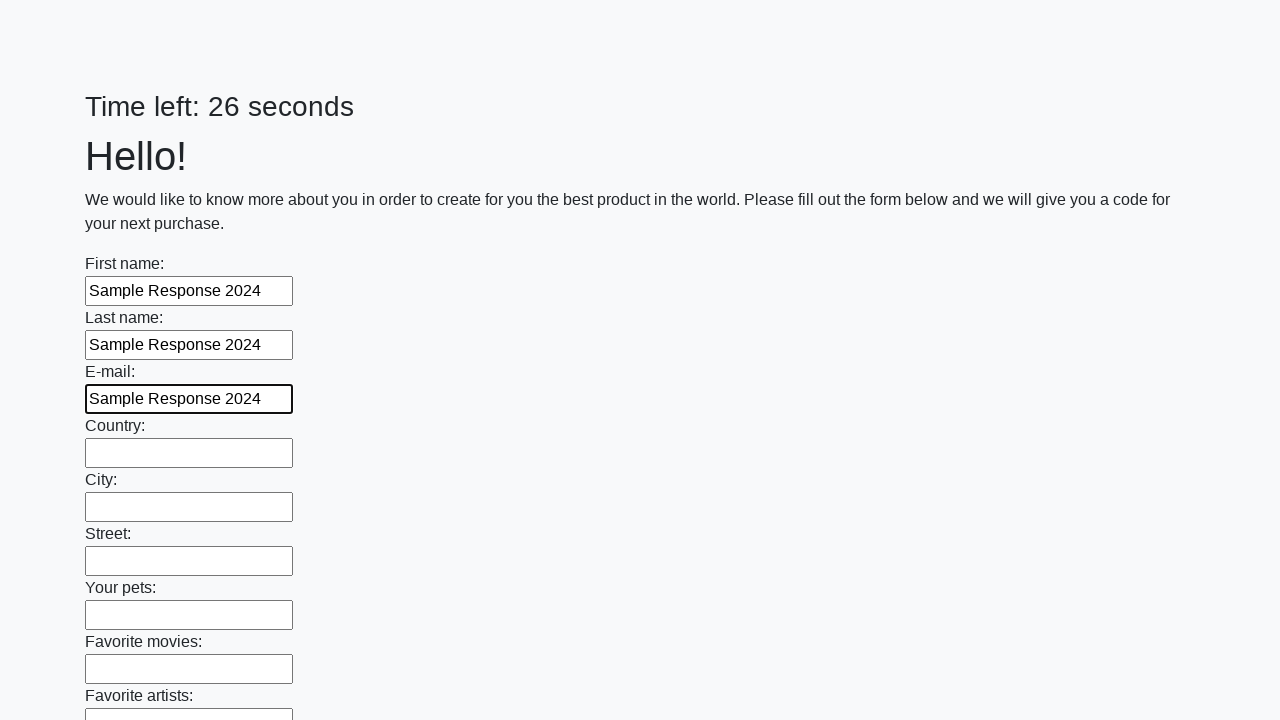

Filled input field with 'Sample Response 2024' on input >> nth=3
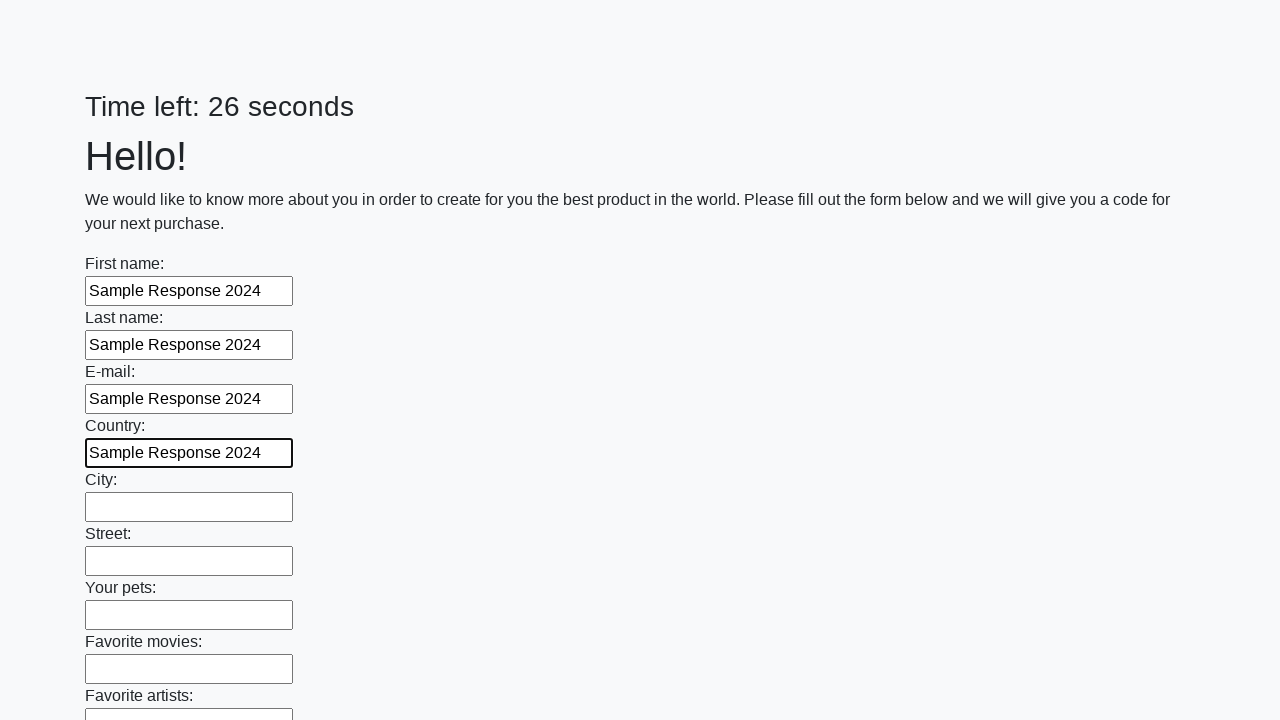

Filled input field with 'Sample Response 2024' on input >> nth=4
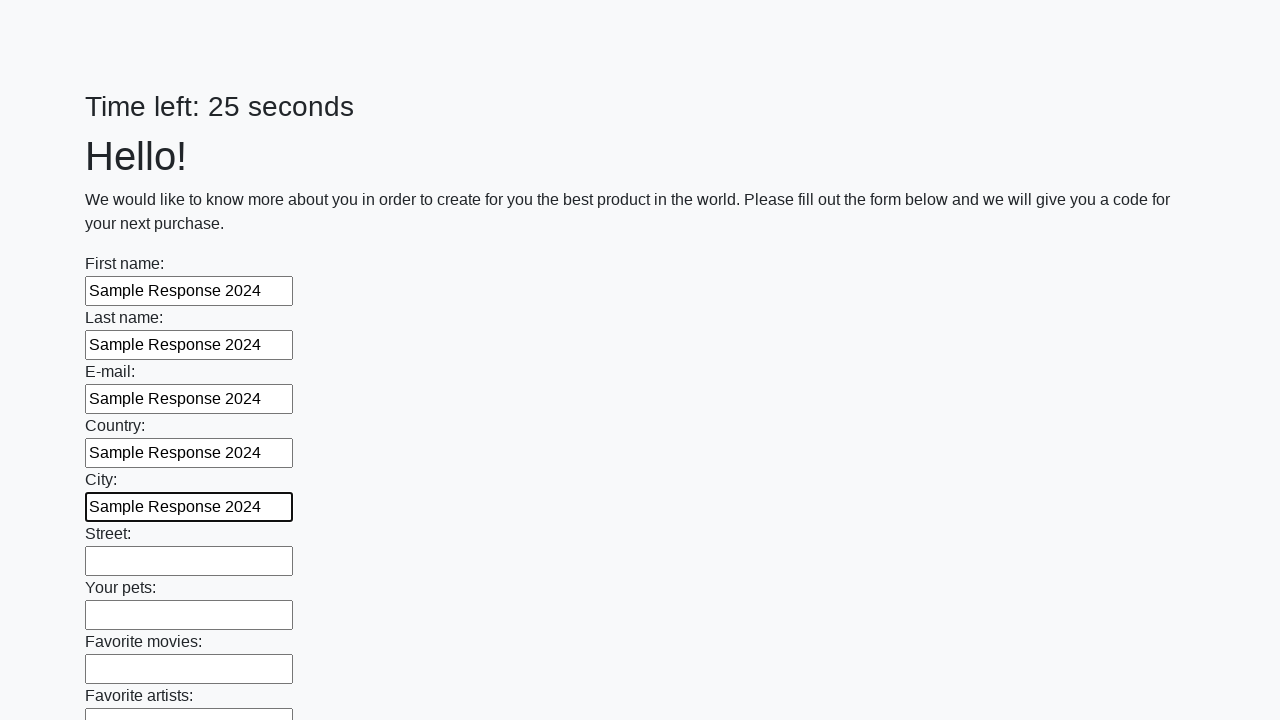

Filled input field with 'Sample Response 2024' on input >> nth=5
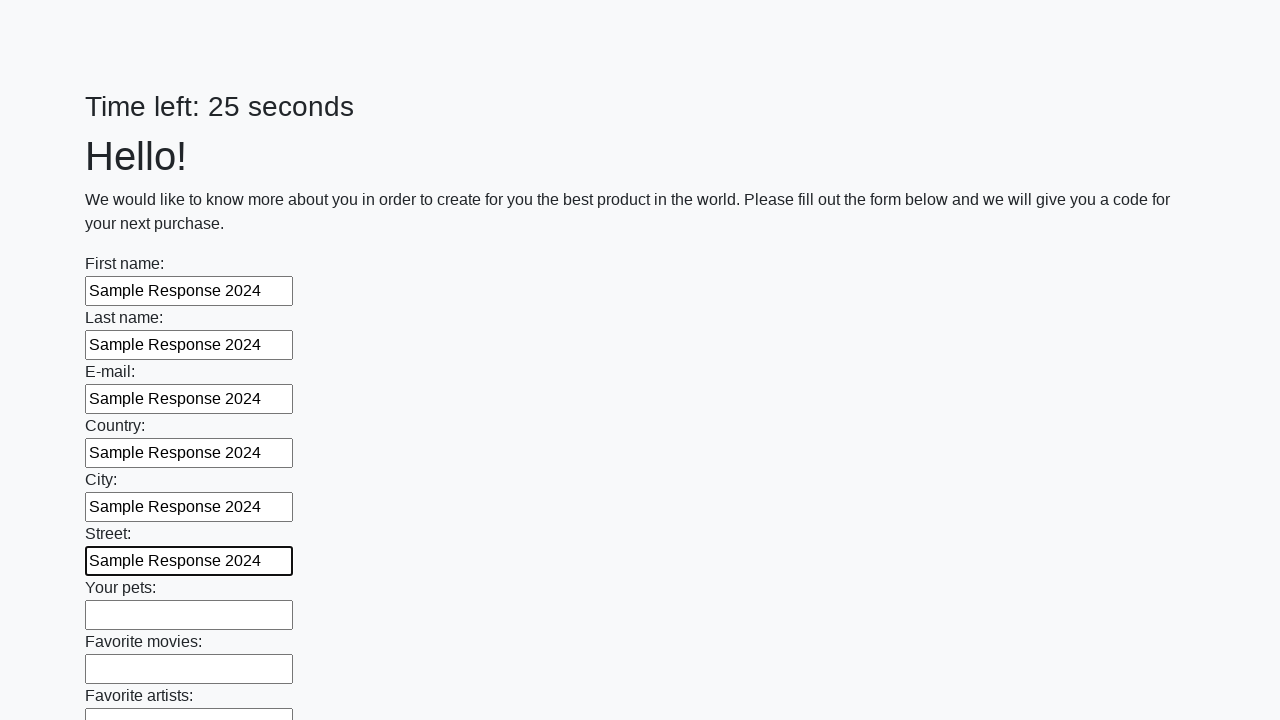

Filled input field with 'Sample Response 2024' on input >> nth=6
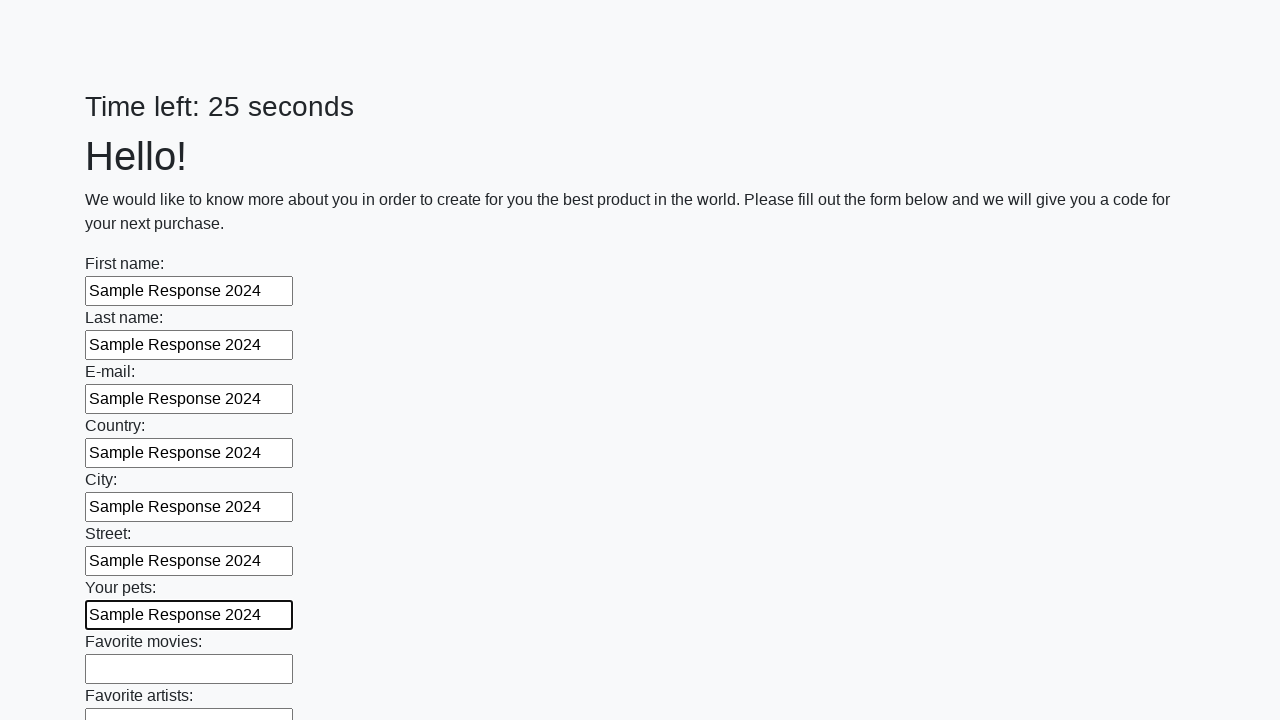

Filled input field with 'Sample Response 2024' on input >> nth=7
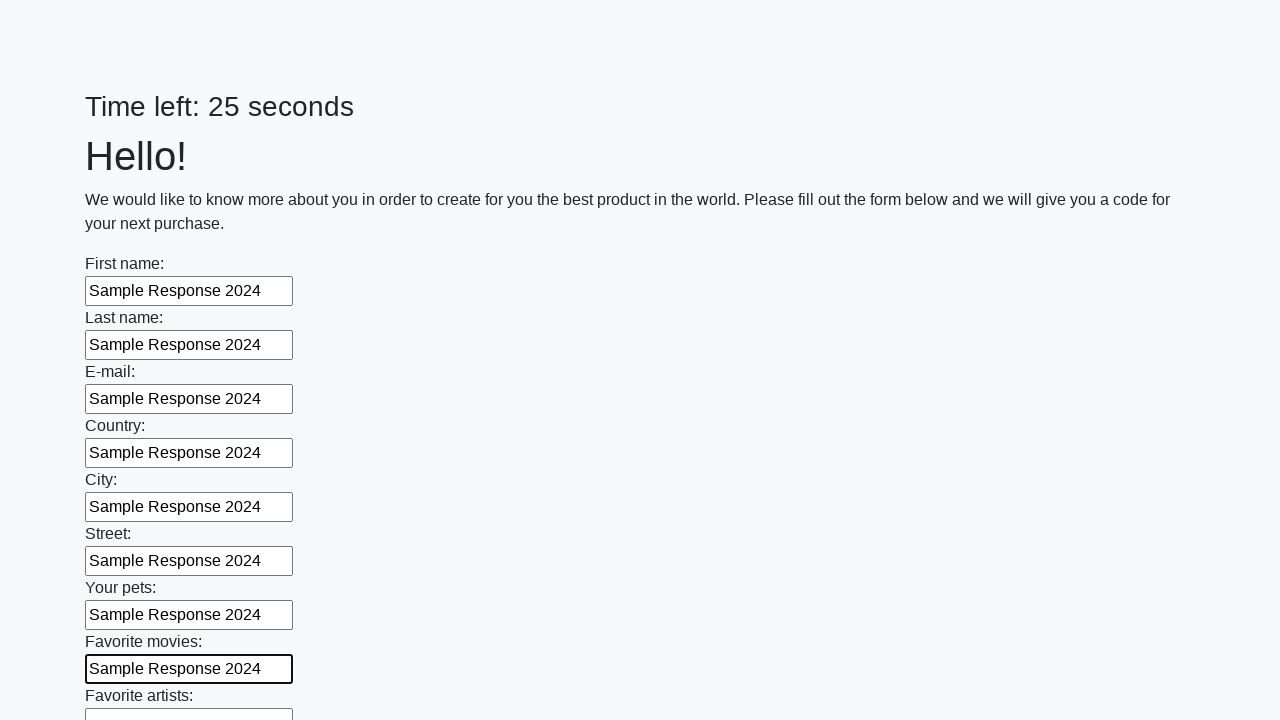

Filled input field with 'Sample Response 2024' on input >> nth=8
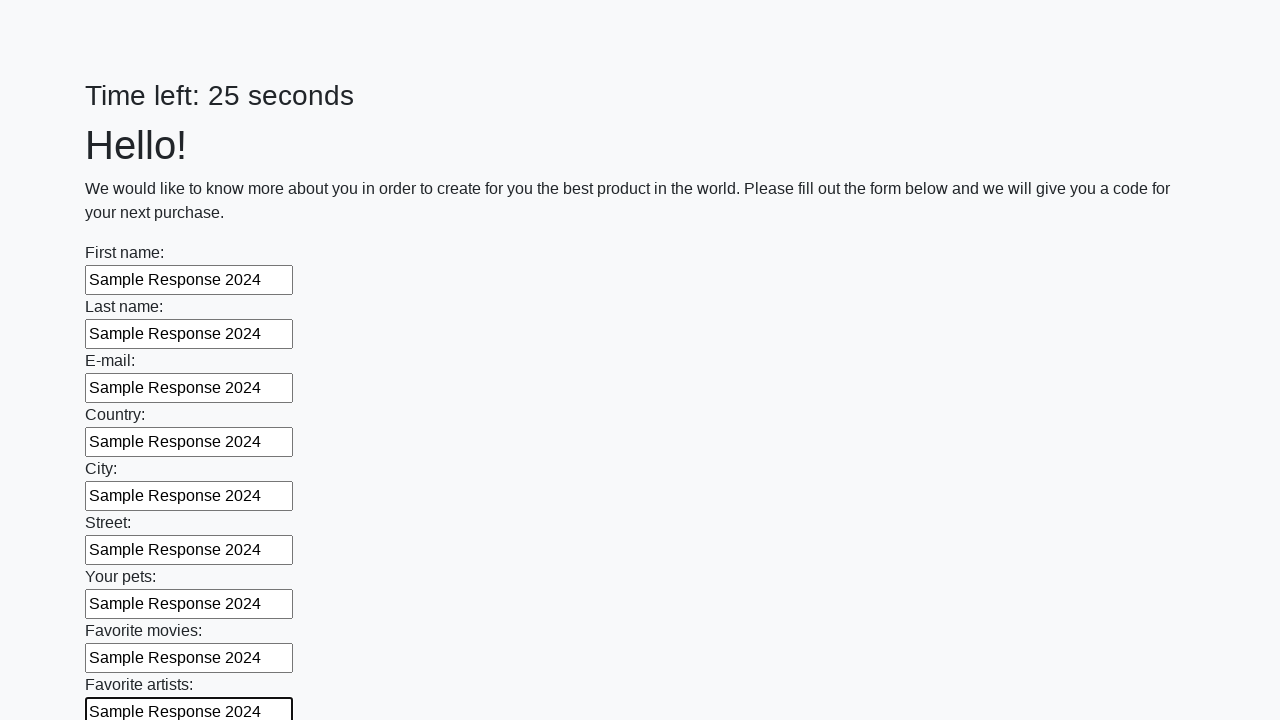

Filled input field with 'Sample Response 2024' on input >> nth=9
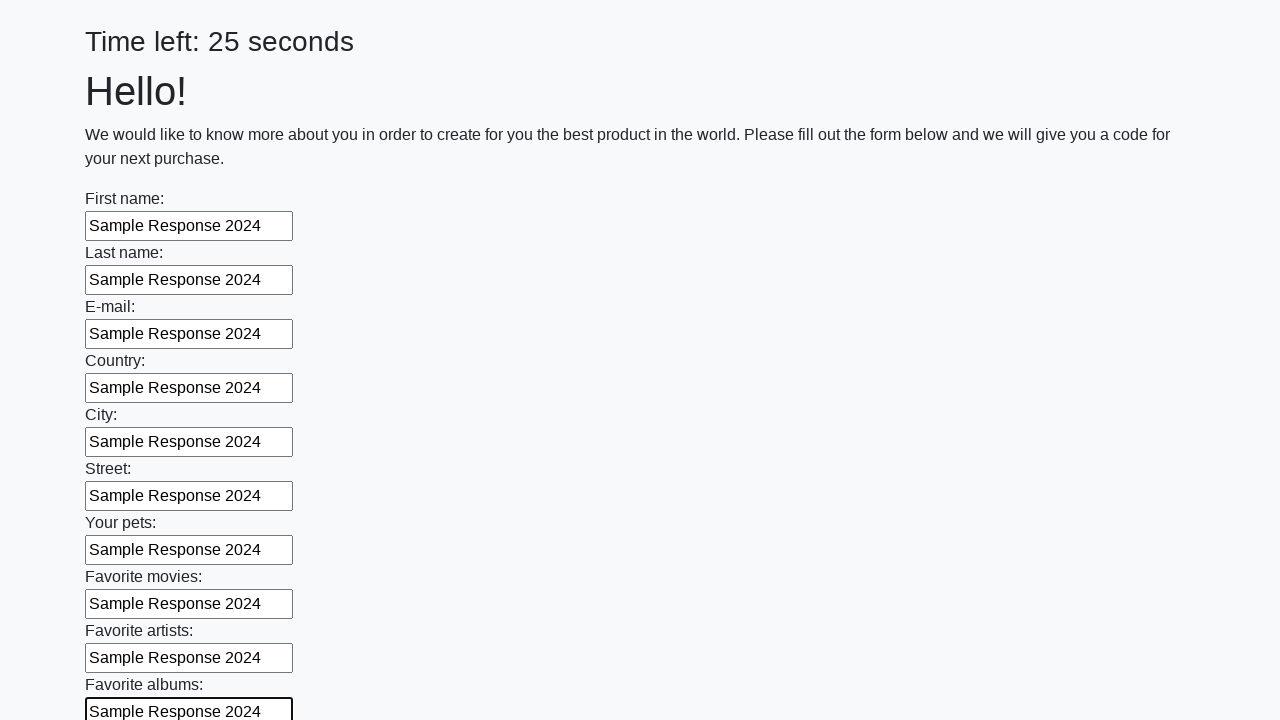

Filled input field with 'Sample Response 2024' on input >> nth=10
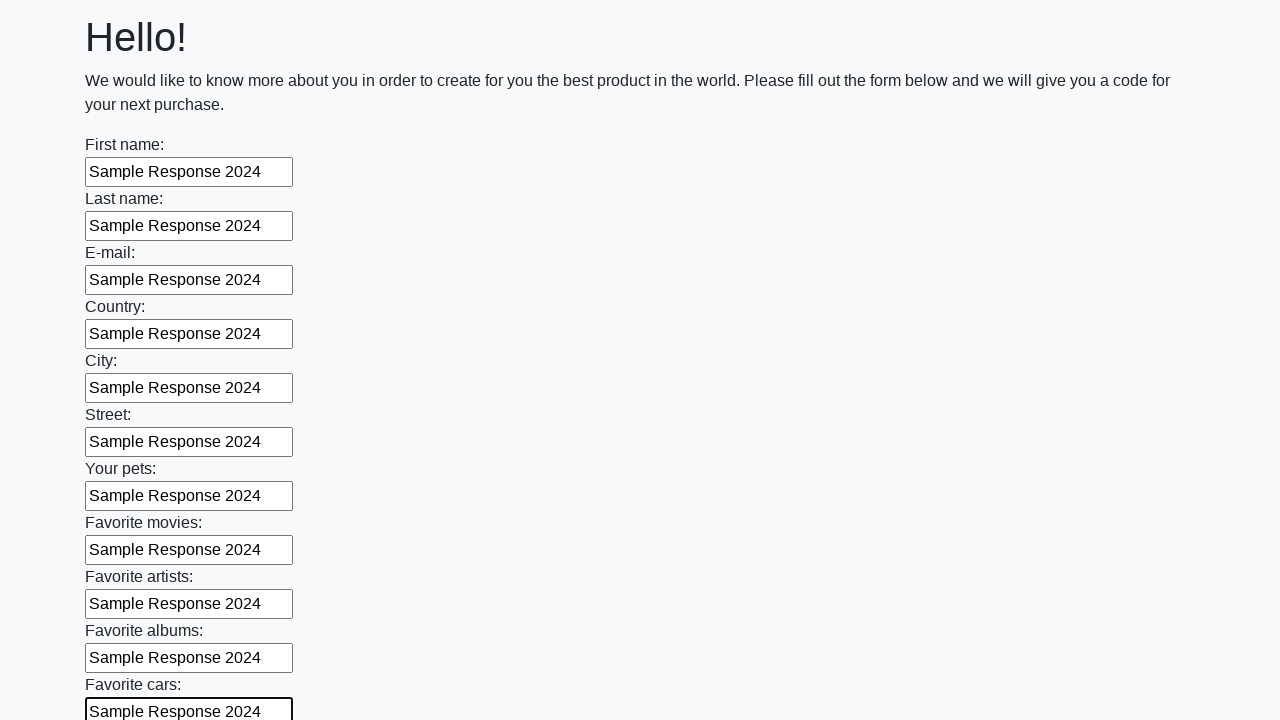

Filled input field with 'Sample Response 2024' on input >> nth=11
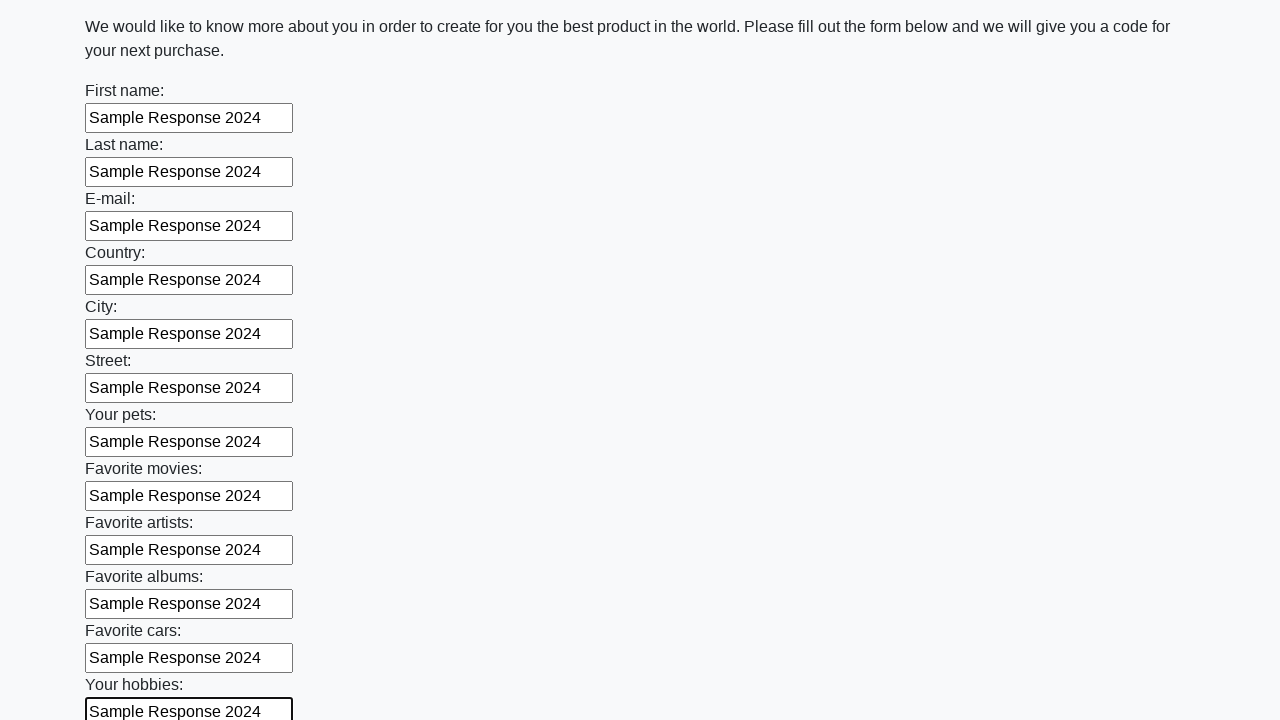

Filled input field with 'Sample Response 2024' on input >> nth=12
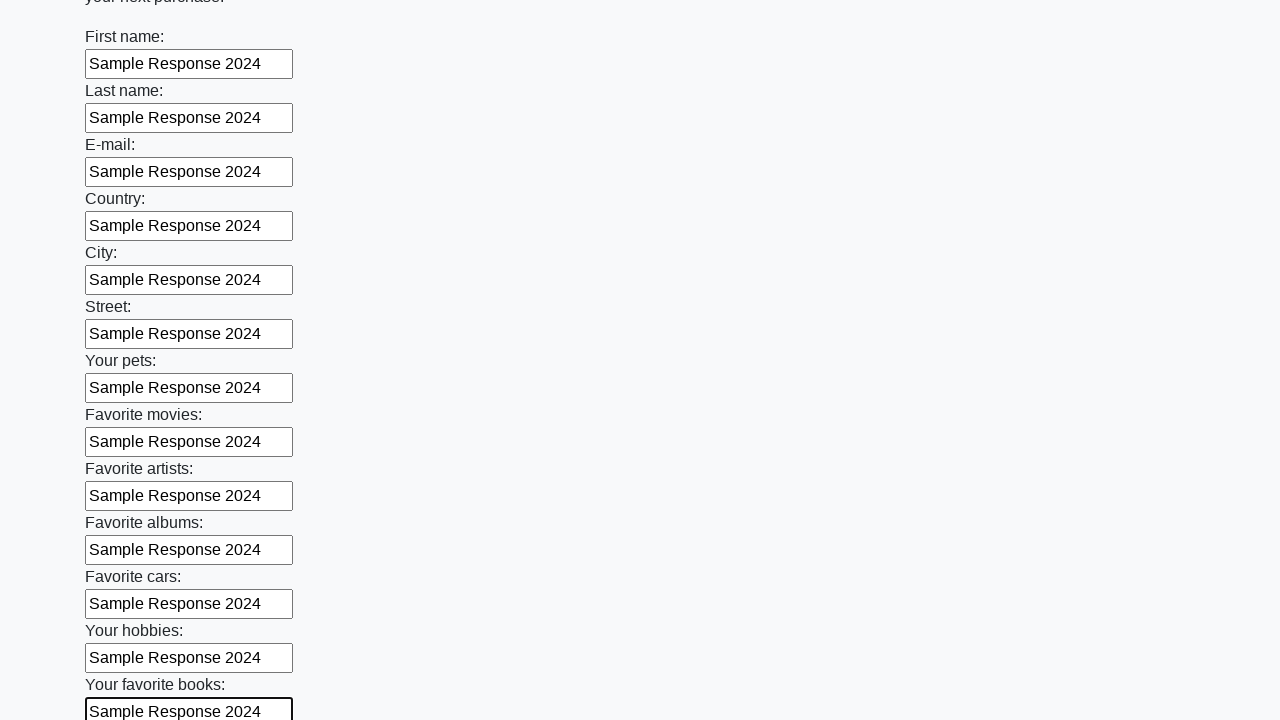

Filled input field with 'Sample Response 2024' on input >> nth=13
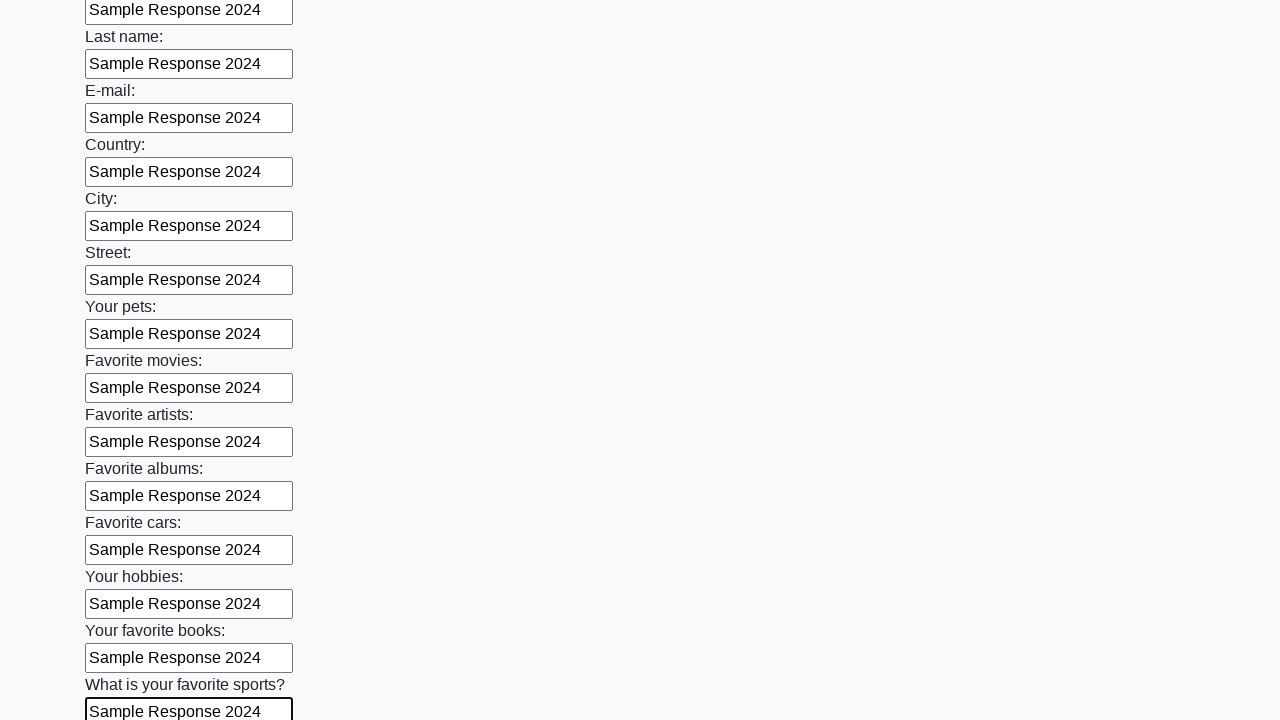

Filled input field with 'Sample Response 2024' on input >> nth=14
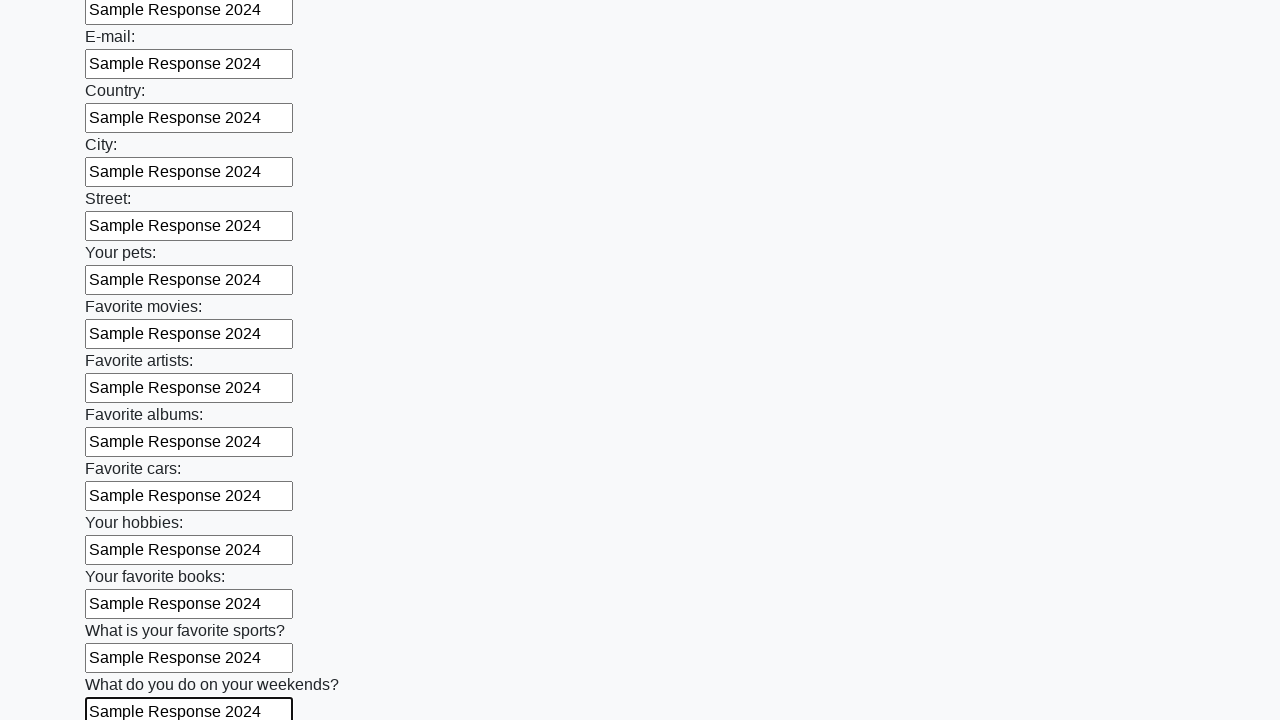

Filled input field with 'Sample Response 2024' on input >> nth=15
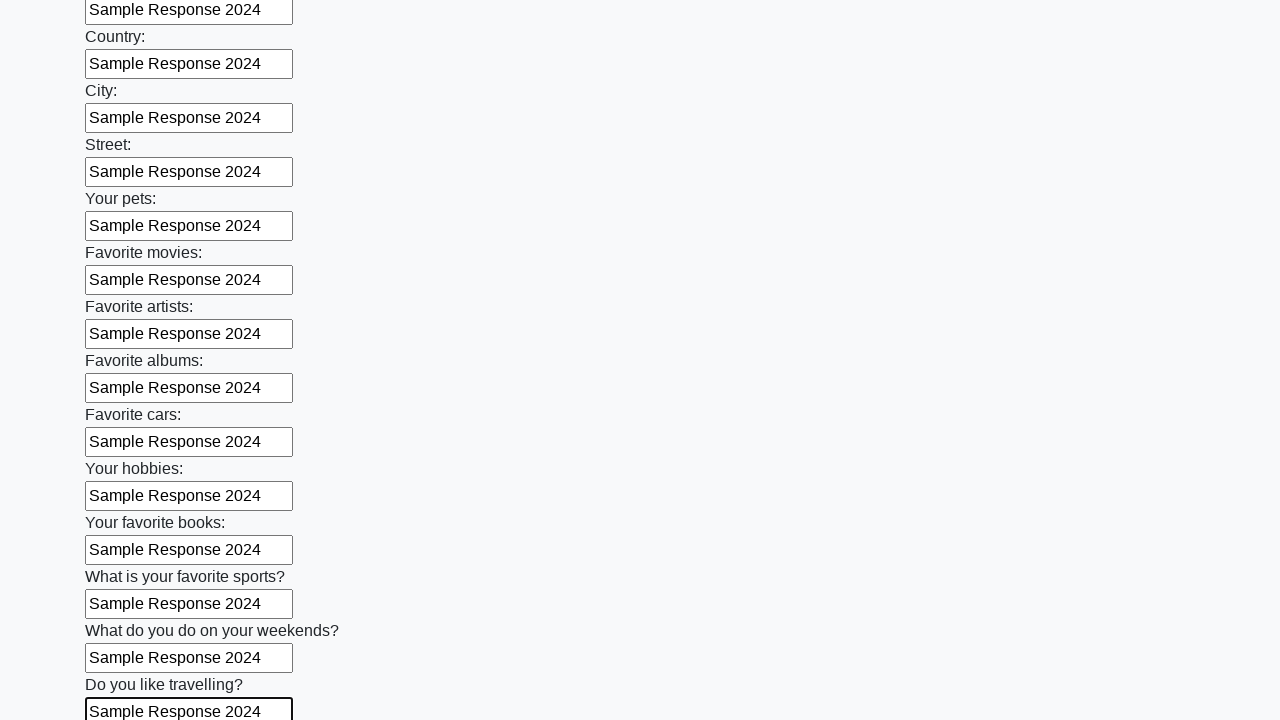

Filled input field with 'Sample Response 2024' on input >> nth=16
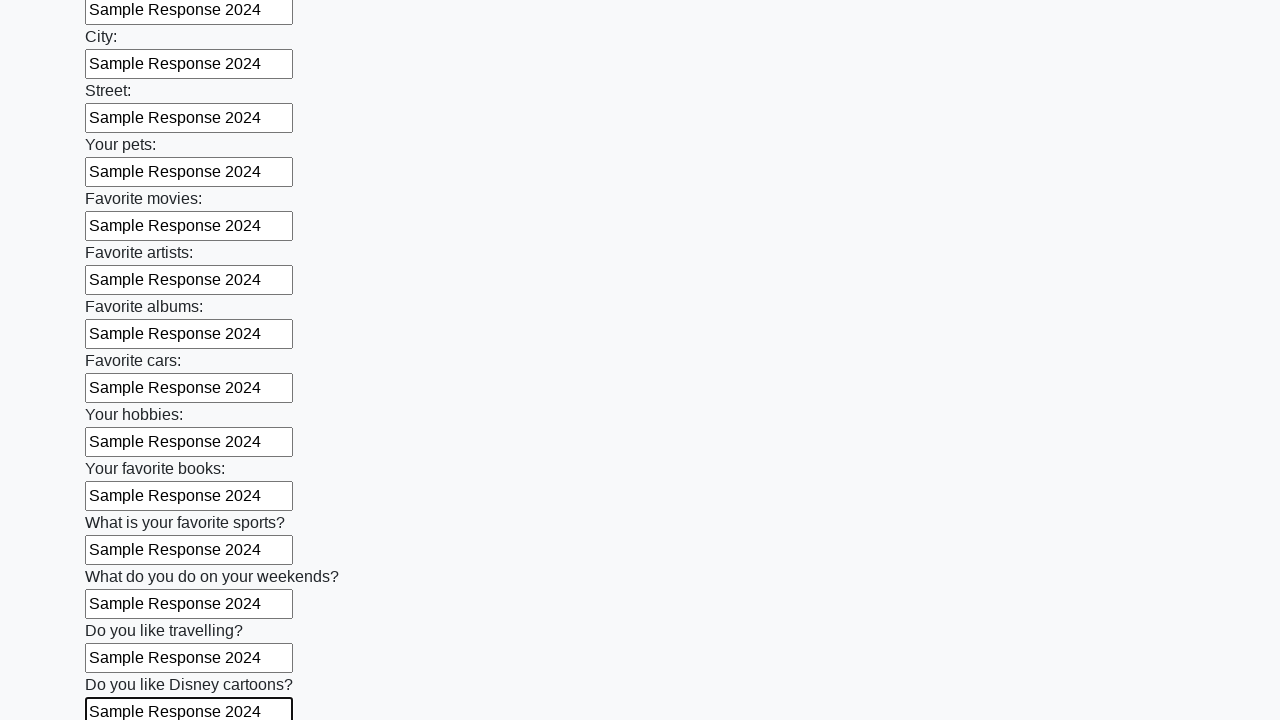

Filled input field with 'Sample Response 2024' on input >> nth=17
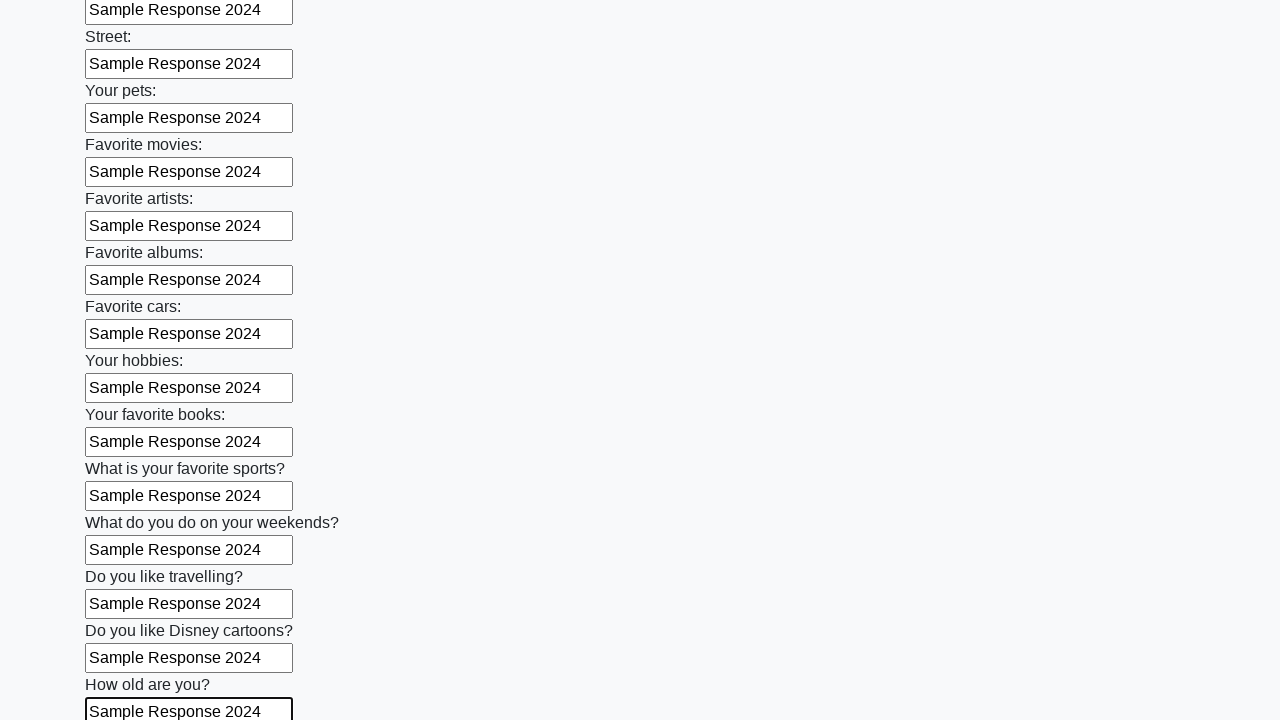

Filled input field with 'Sample Response 2024' on input >> nth=18
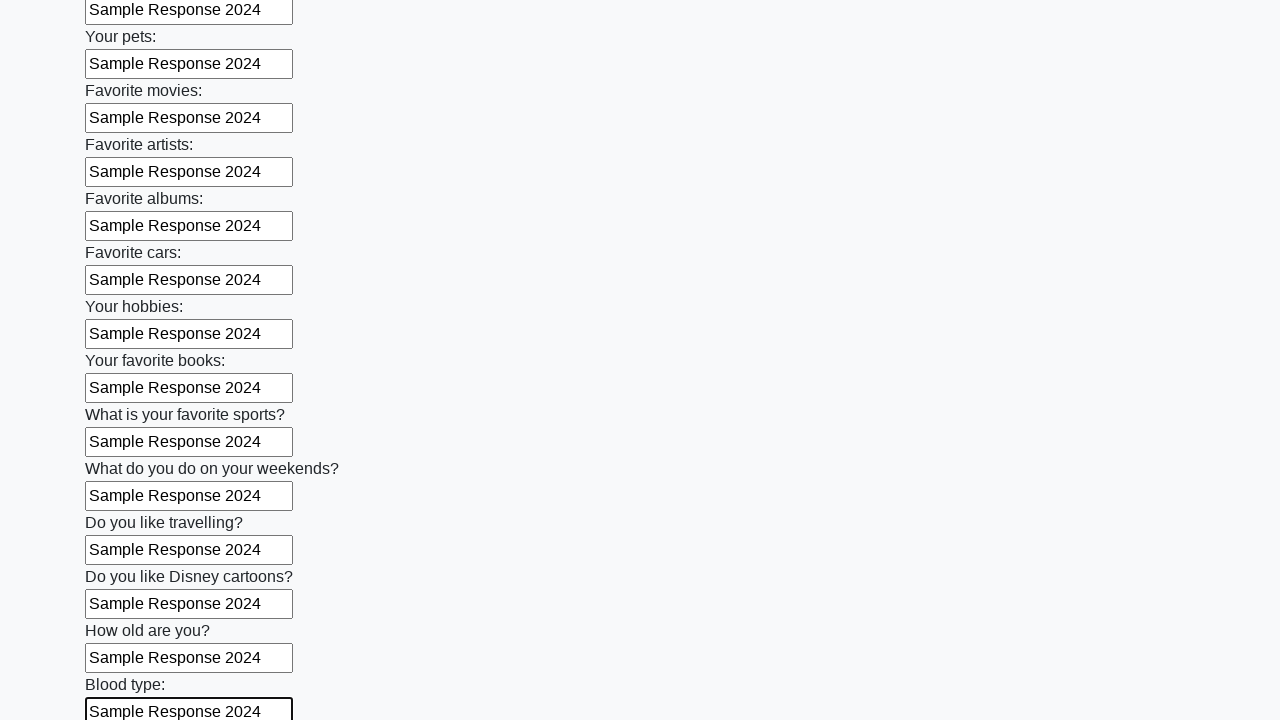

Filled input field with 'Sample Response 2024' on input >> nth=19
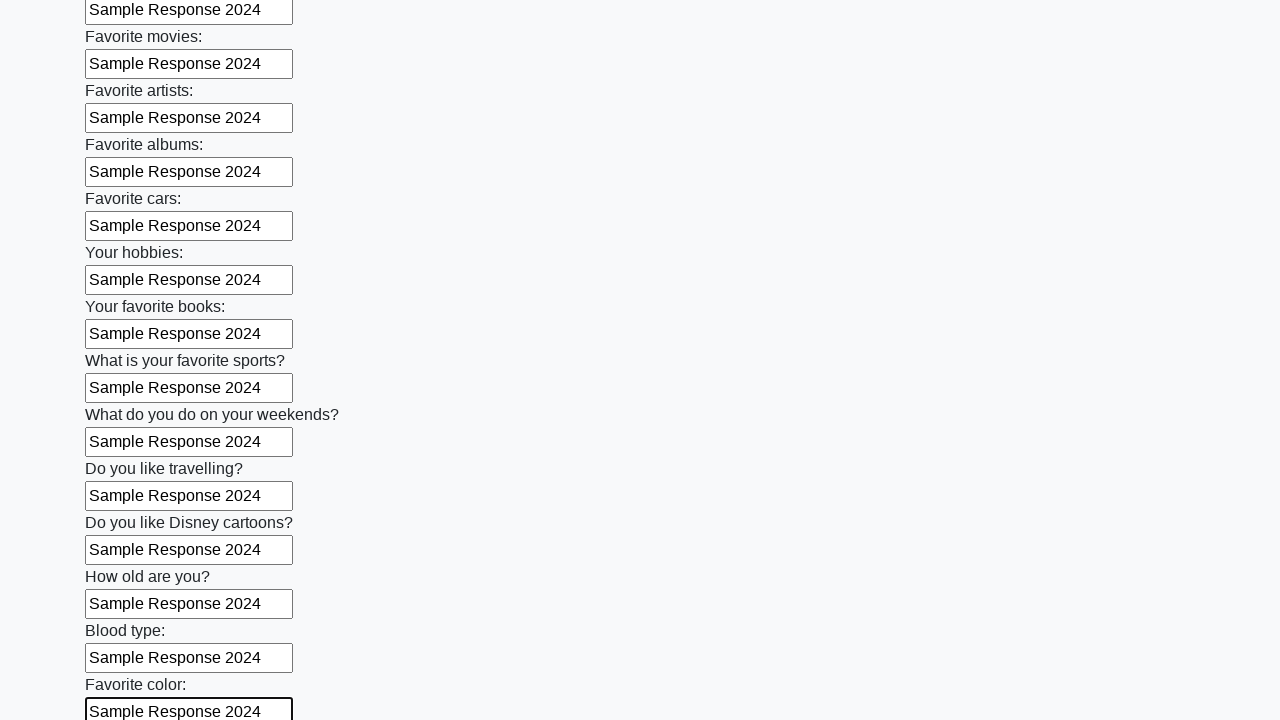

Filled input field with 'Sample Response 2024' on input >> nth=20
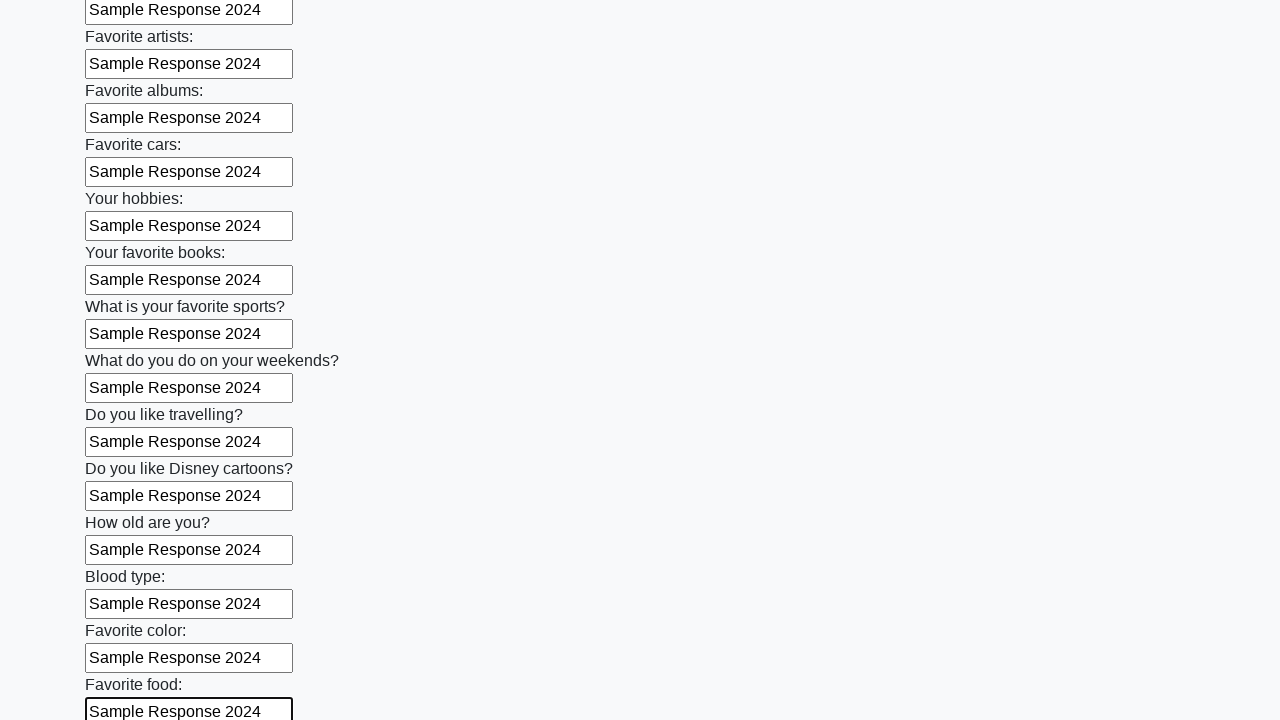

Filled input field with 'Sample Response 2024' on input >> nth=21
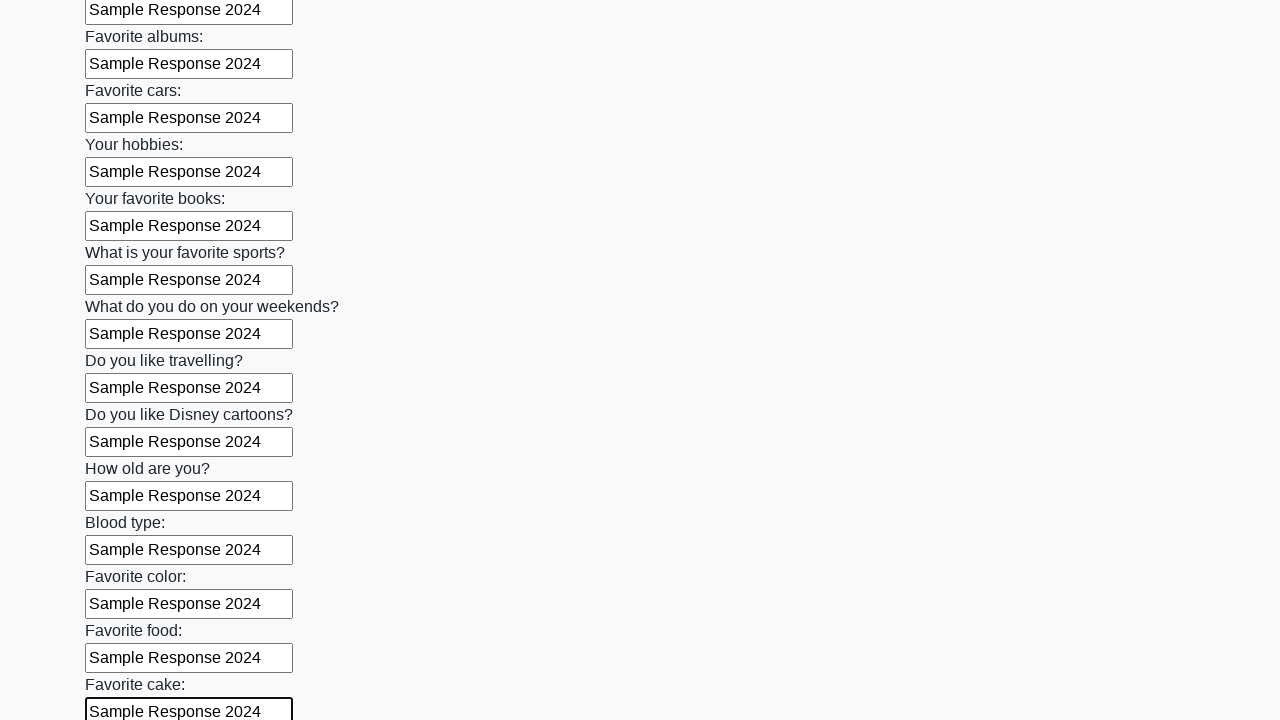

Filled input field with 'Sample Response 2024' on input >> nth=22
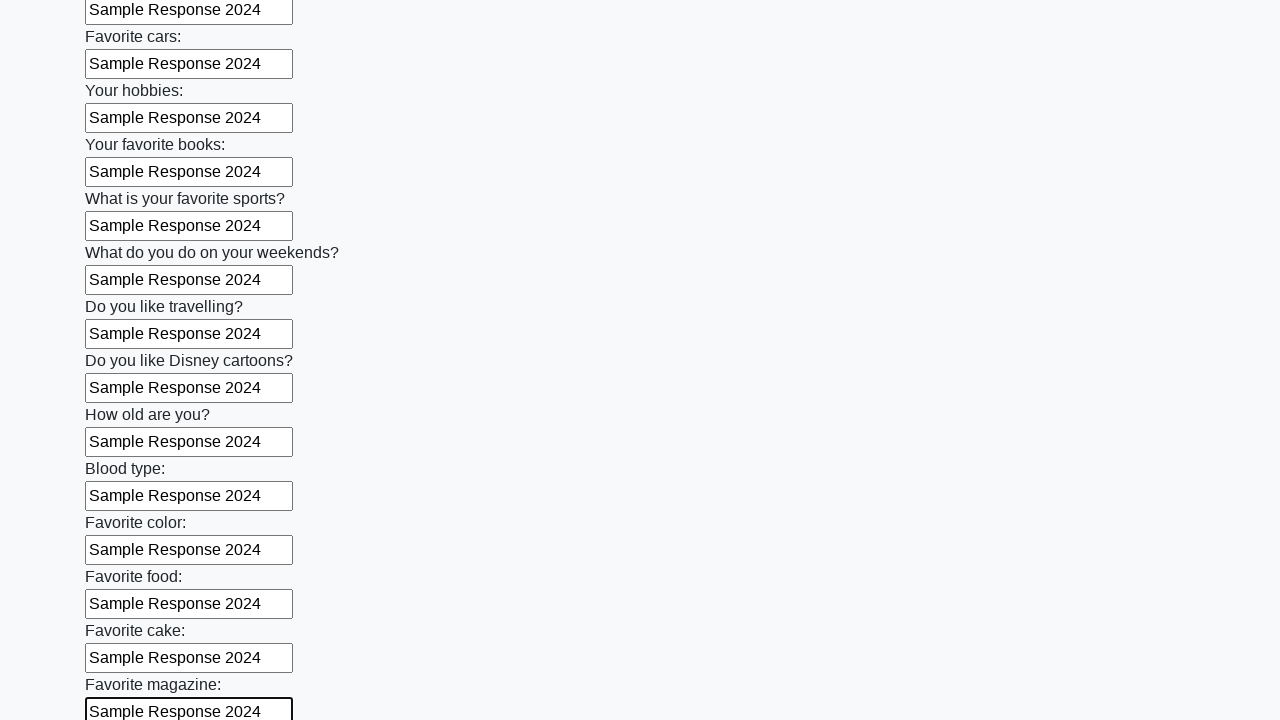

Filled input field with 'Sample Response 2024' on input >> nth=23
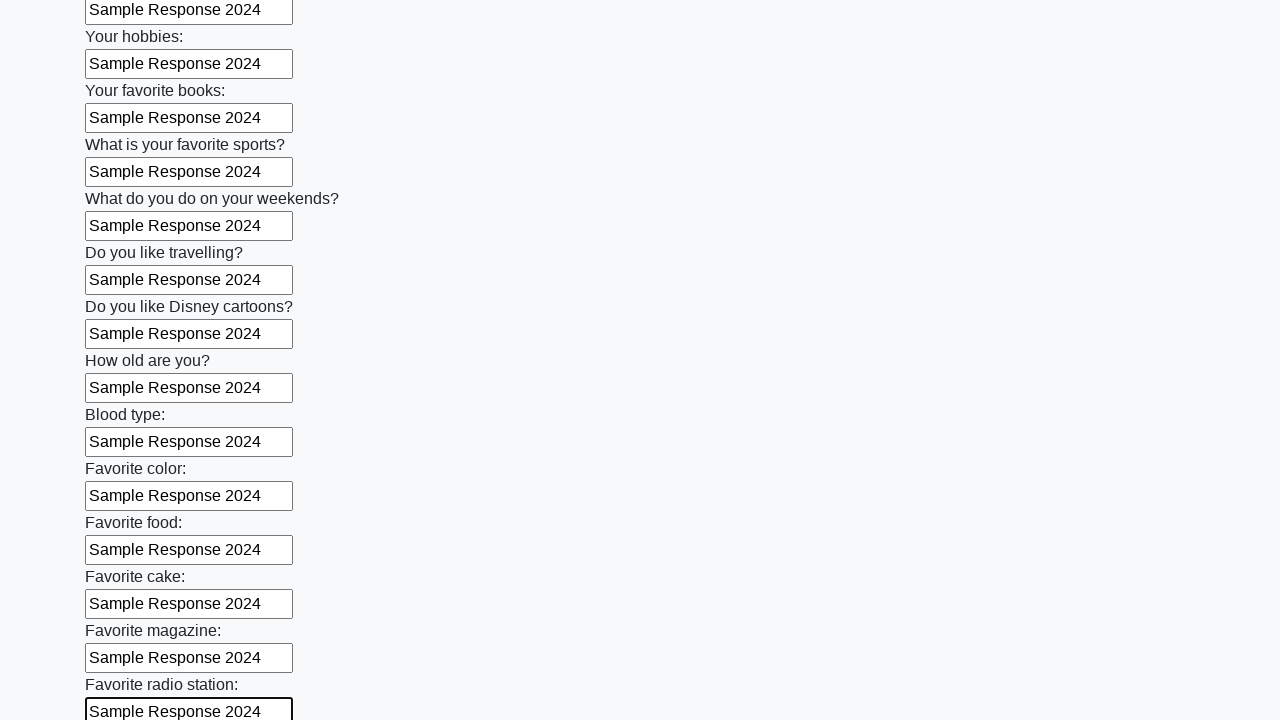

Filled input field with 'Sample Response 2024' on input >> nth=24
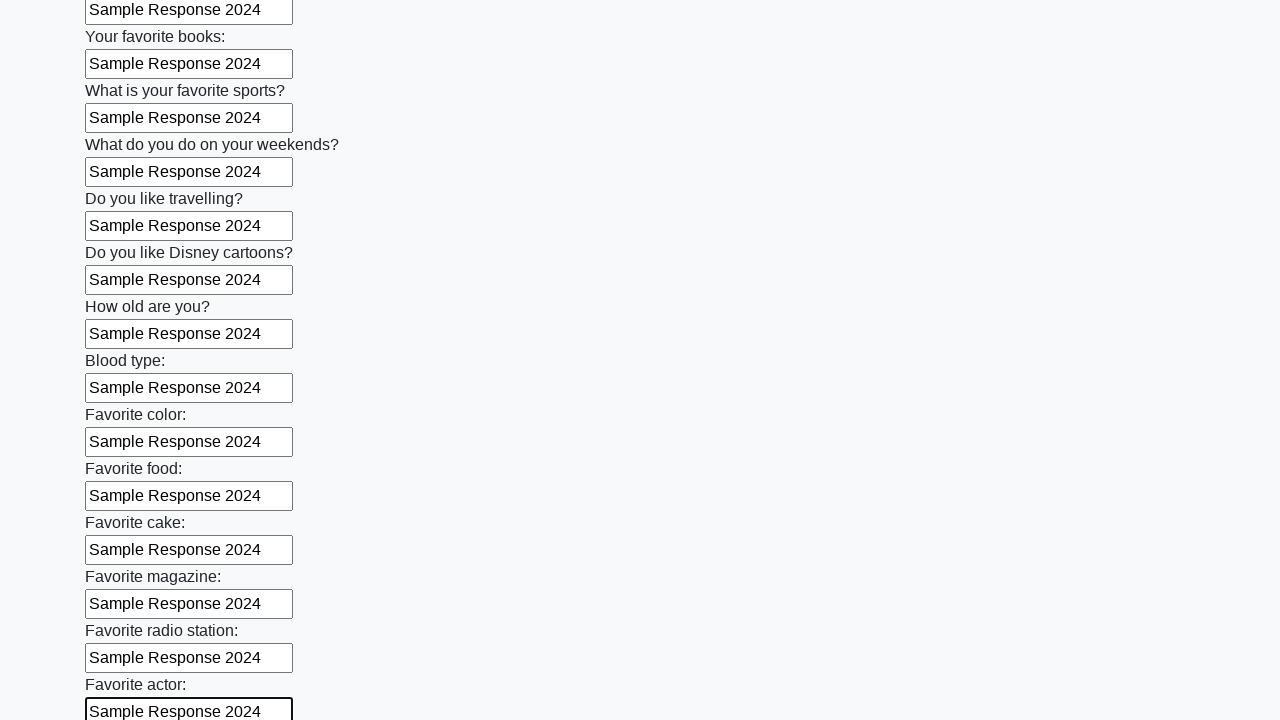

Filled input field with 'Sample Response 2024' on input >> nth=25
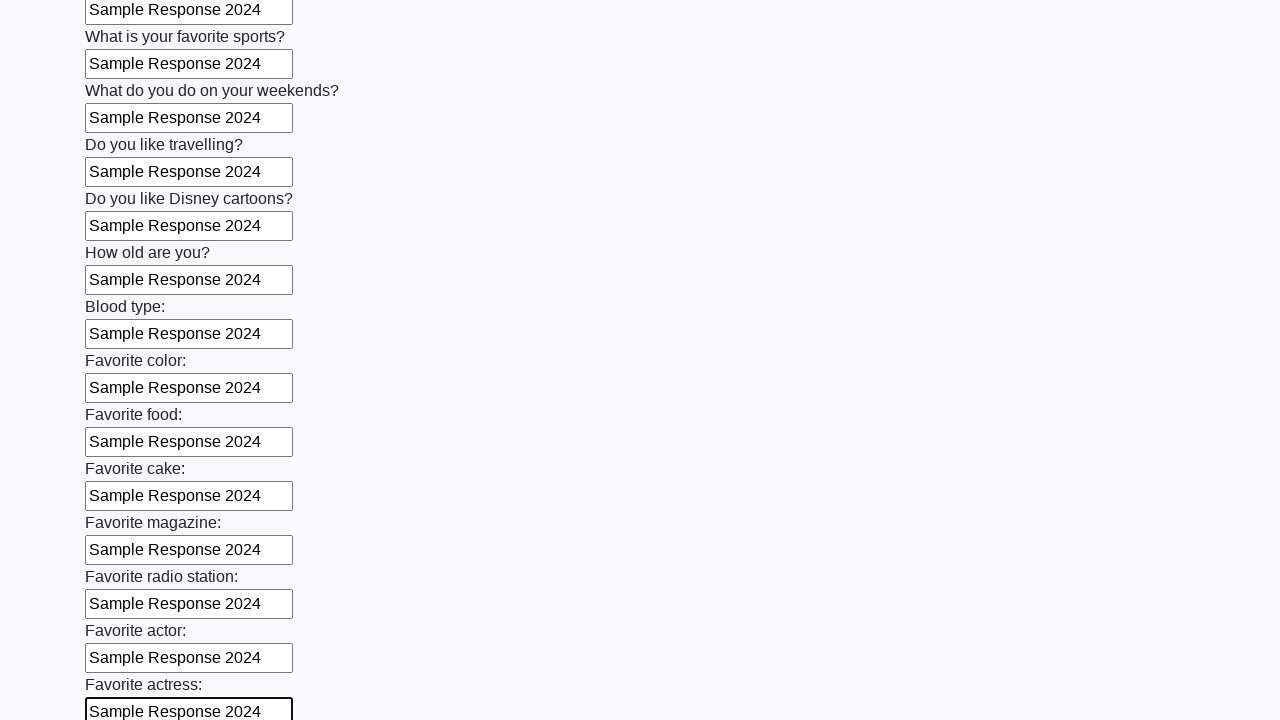

Filled input field with 'Sample Response 2024' on input >> nth=26
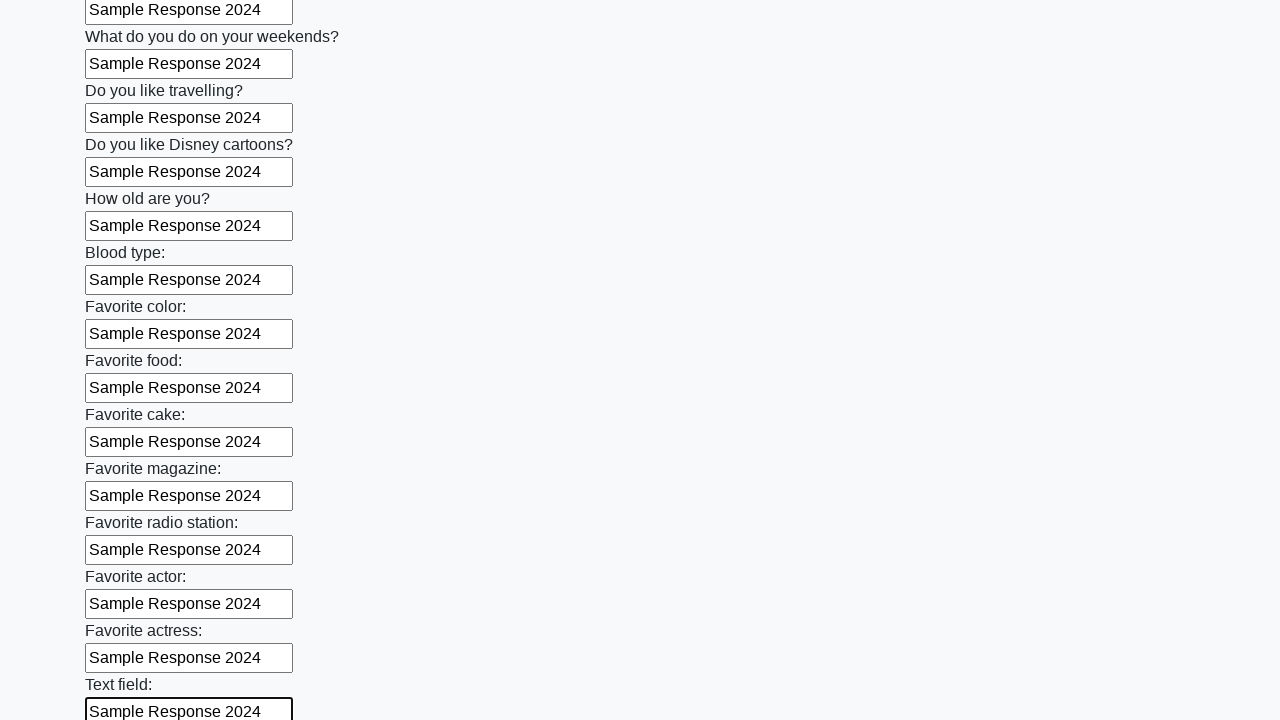

Filled input field with 'Sample Response 2024' on input >> nth=27
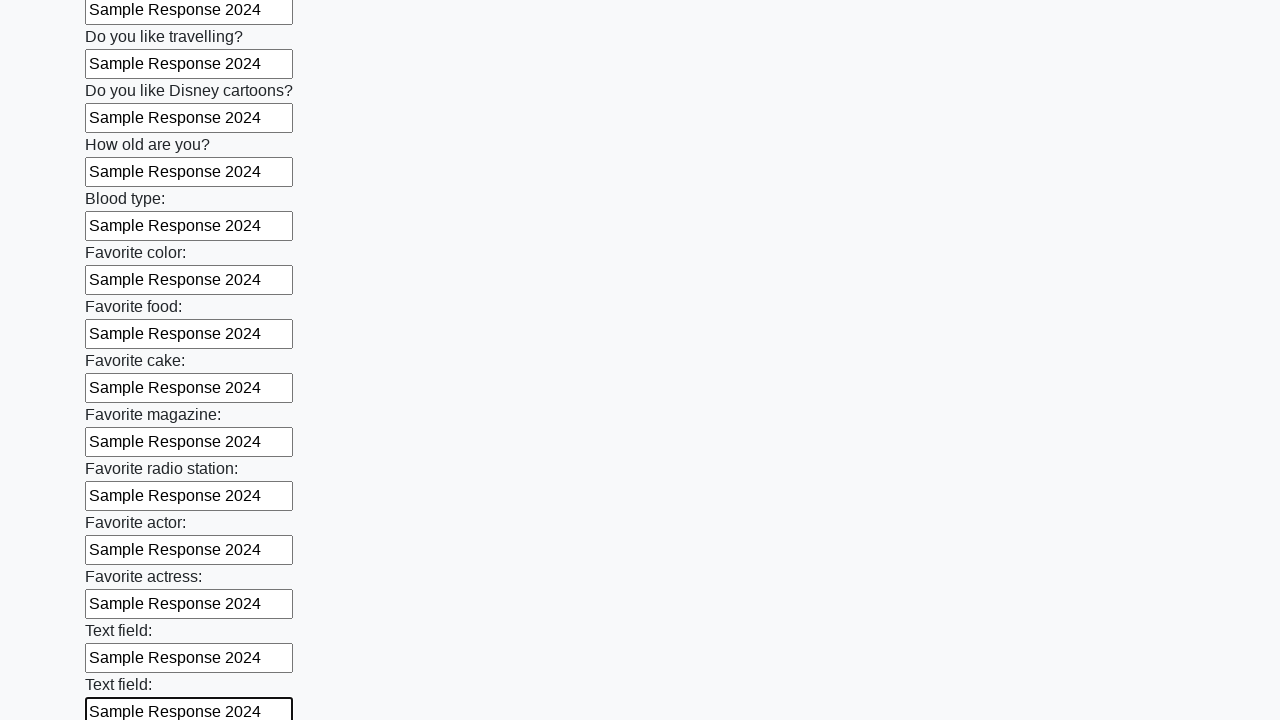

Filled input field with 'Sample Response 2024' on input >> nth=28
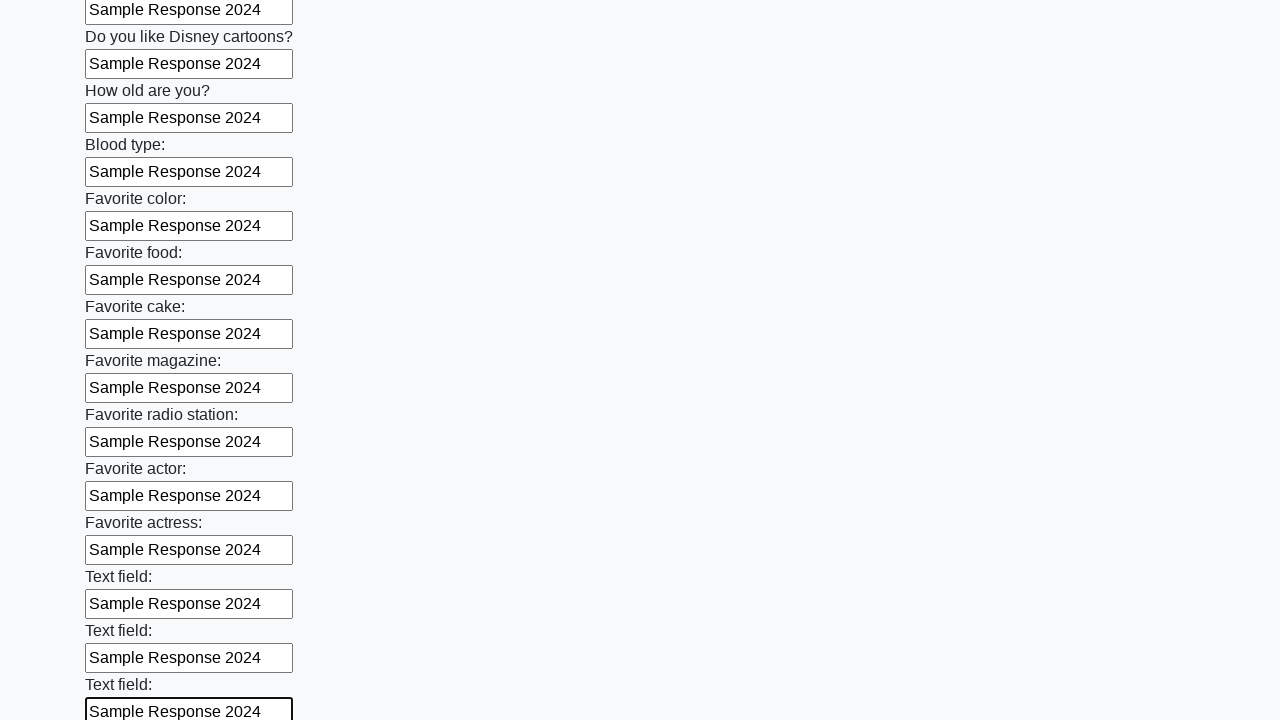

Filled input field with 'Sample Response 2024' on input >> nth=29
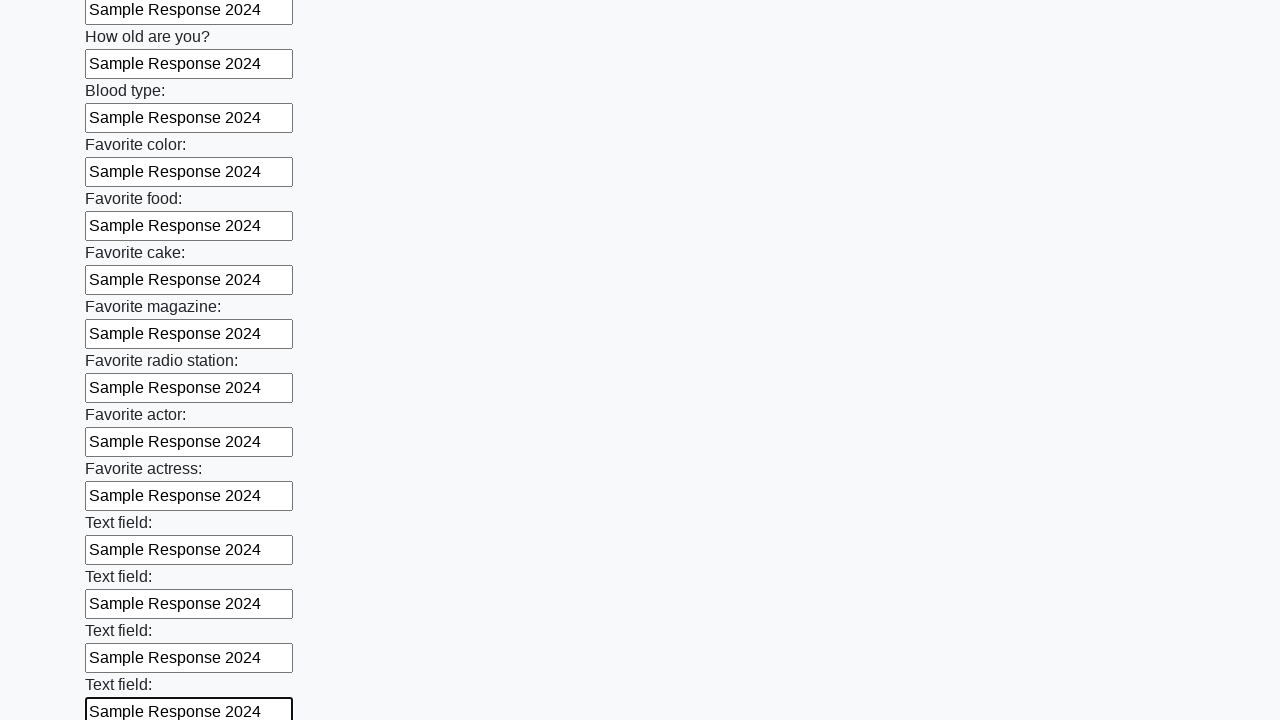

Filled input field with 'Sample Response 2024' on input >> nth=30
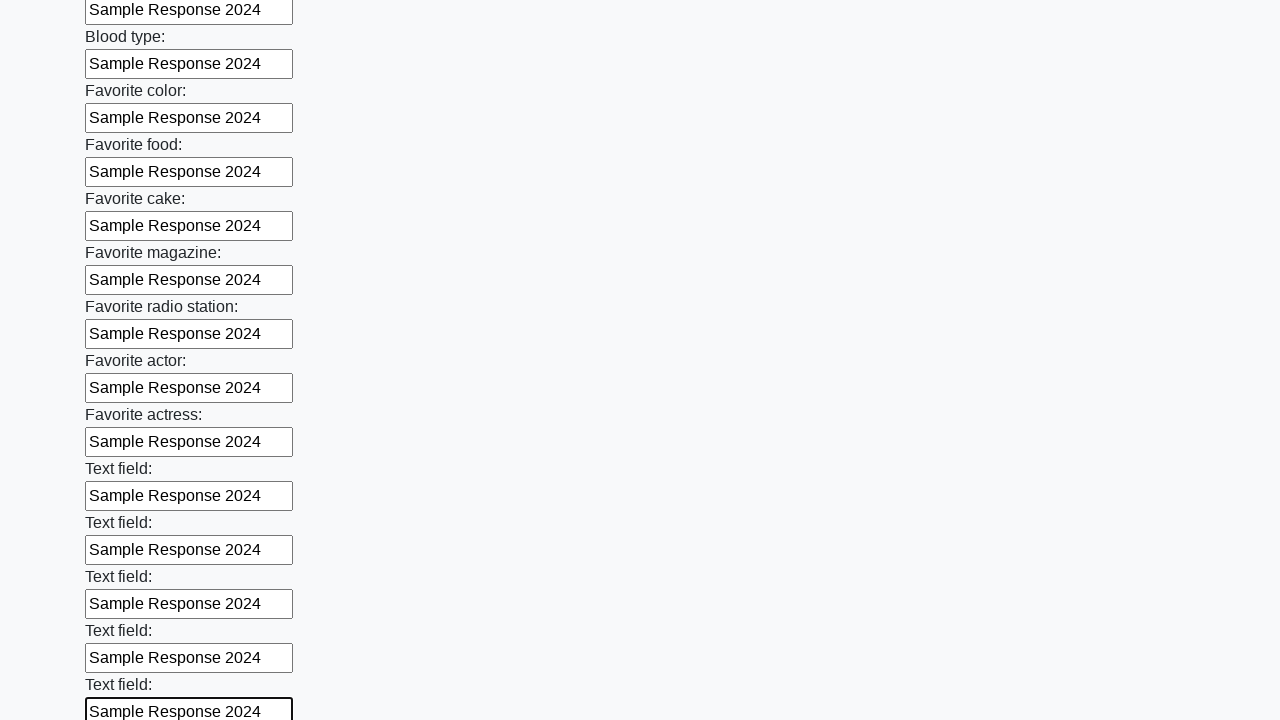

Filled input field with 'Sample Response 2024' on input >> nth=31
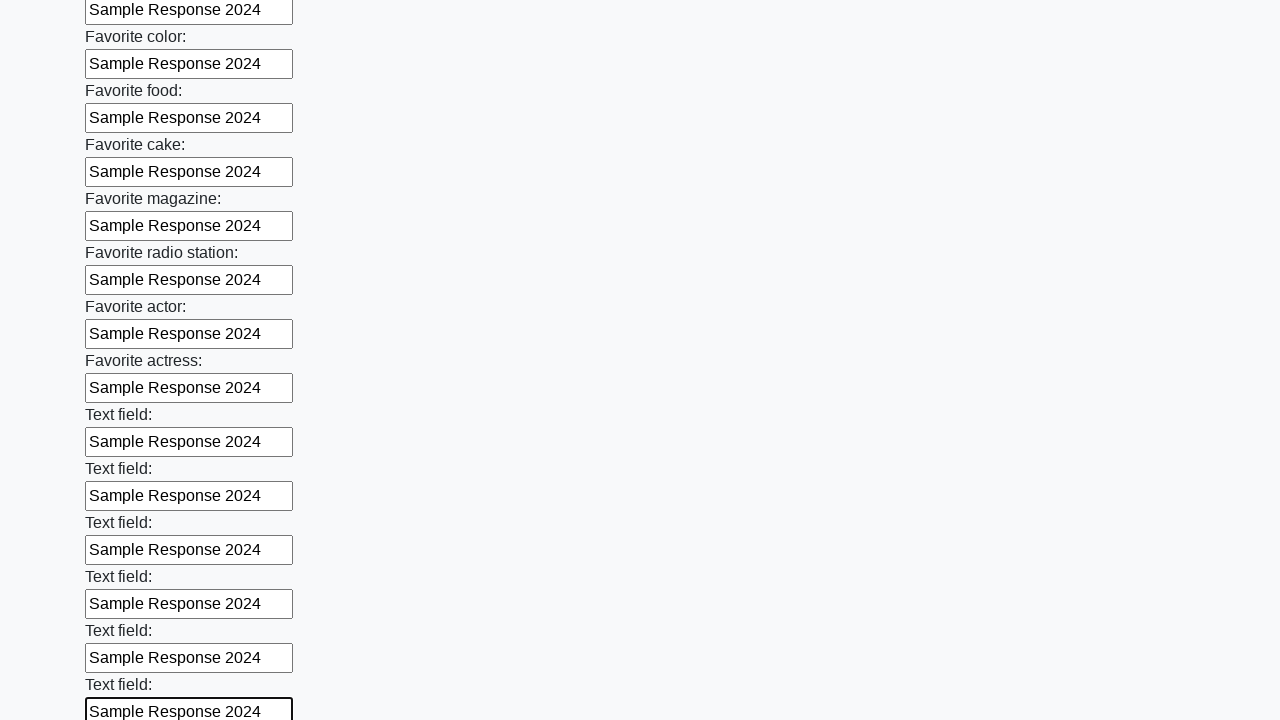

Filled input field with 'Sample Response 2024' on input >> nth=32
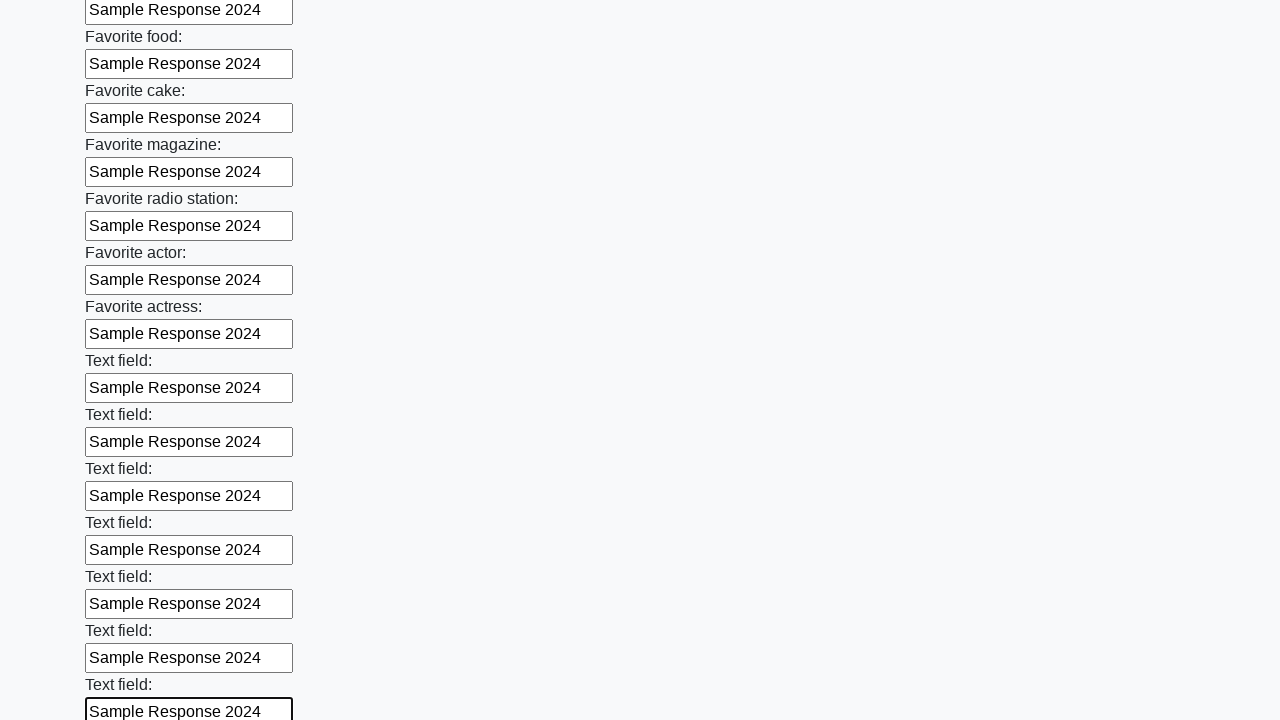

Filled input field with 'Sample Response 2024' on input >> nth=33
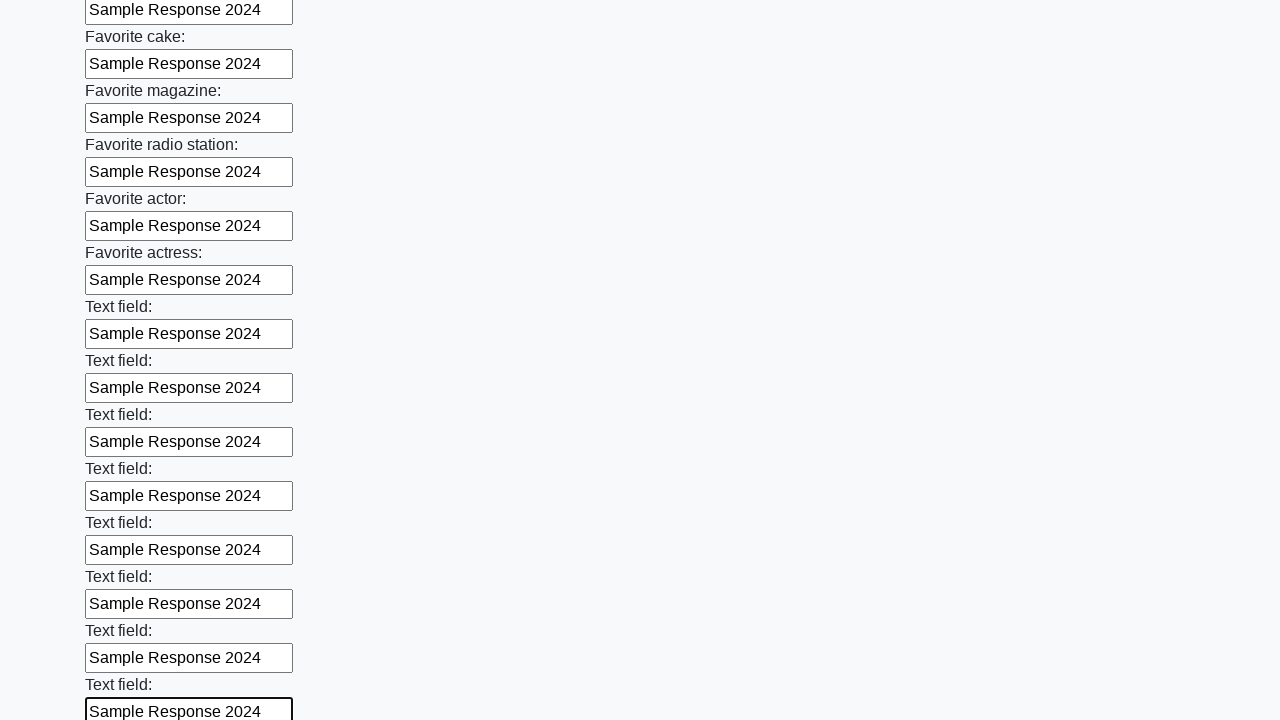

Filled input field with 'Sample Response 2024' on input >> nth=34
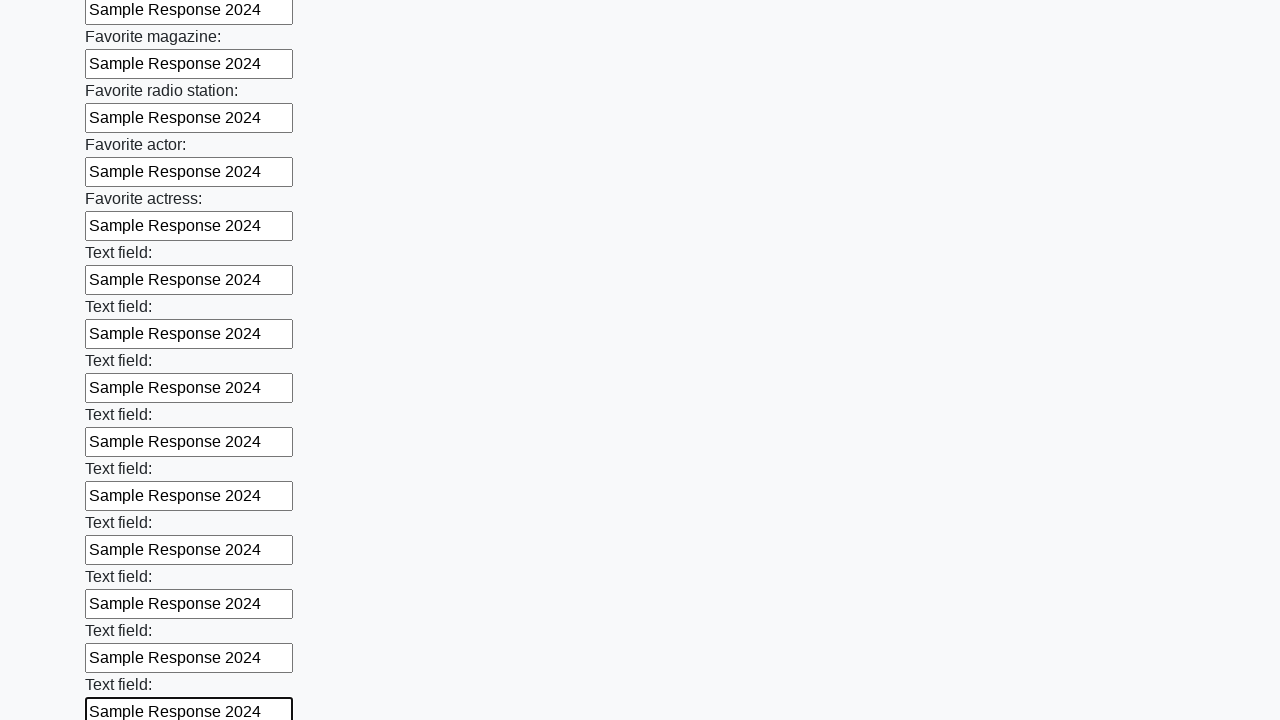

Filled input field with 'Sample Response 2024' on input >> nth=35
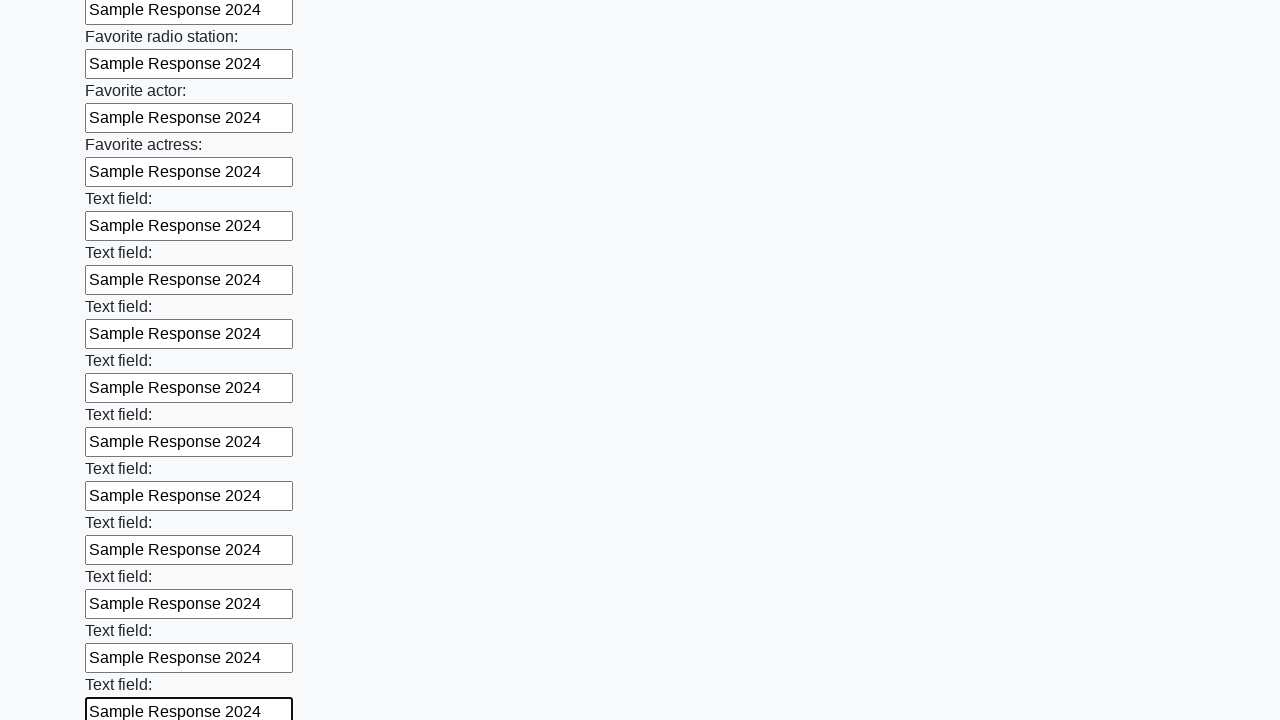

Filled input field with 'Sample Response 2024' on input >> nth=36
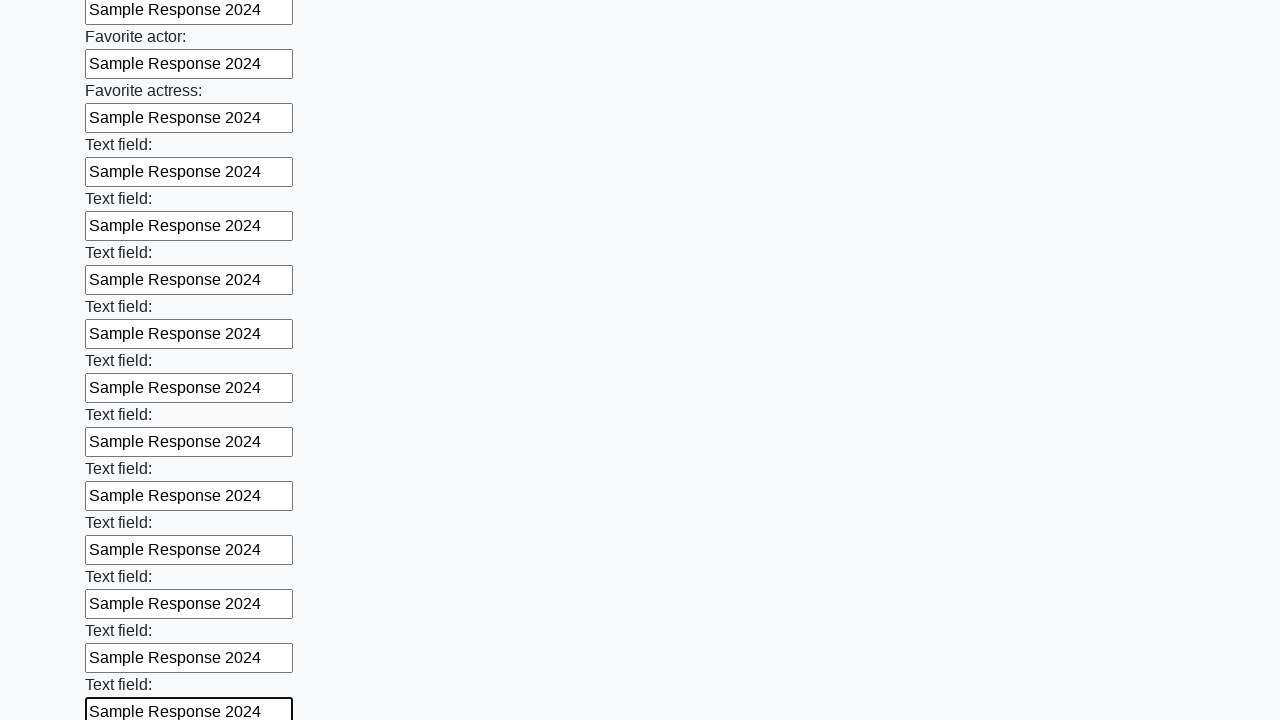

Filled input field with 'Sample Response 2024' on input >> nth=37
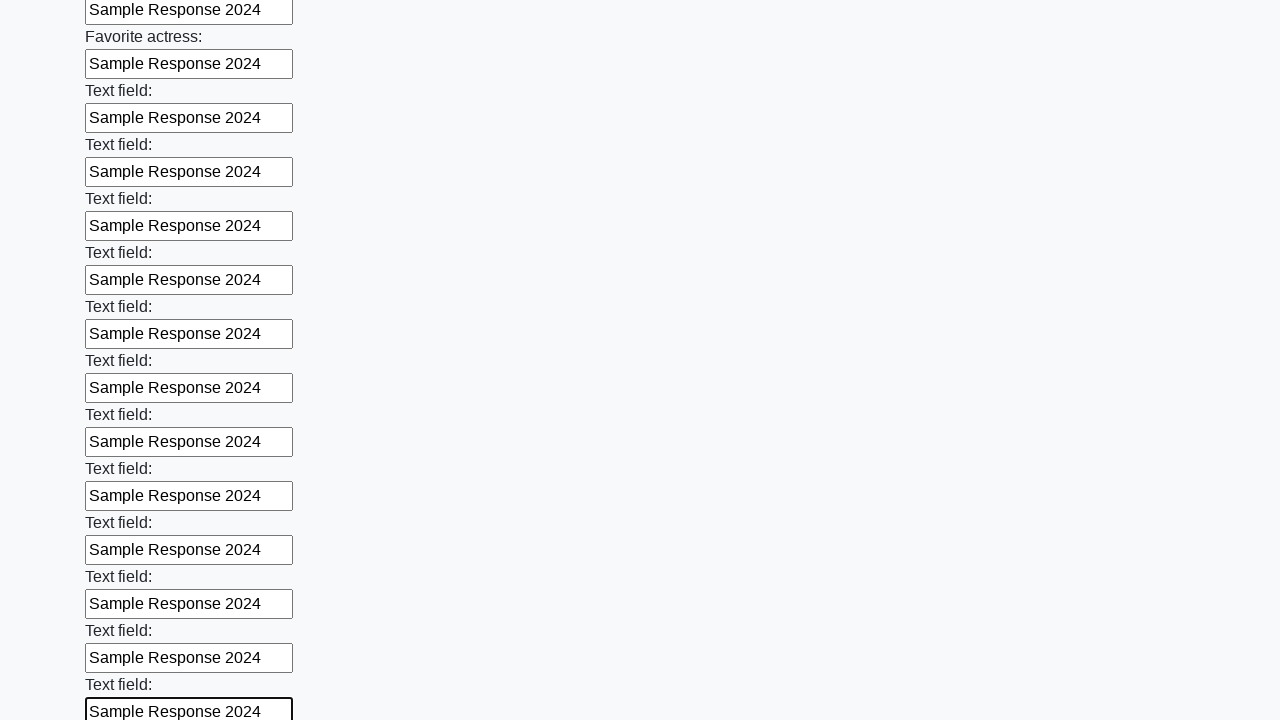

Filled input field with 'Sample Response 2024' on input >> nth=38
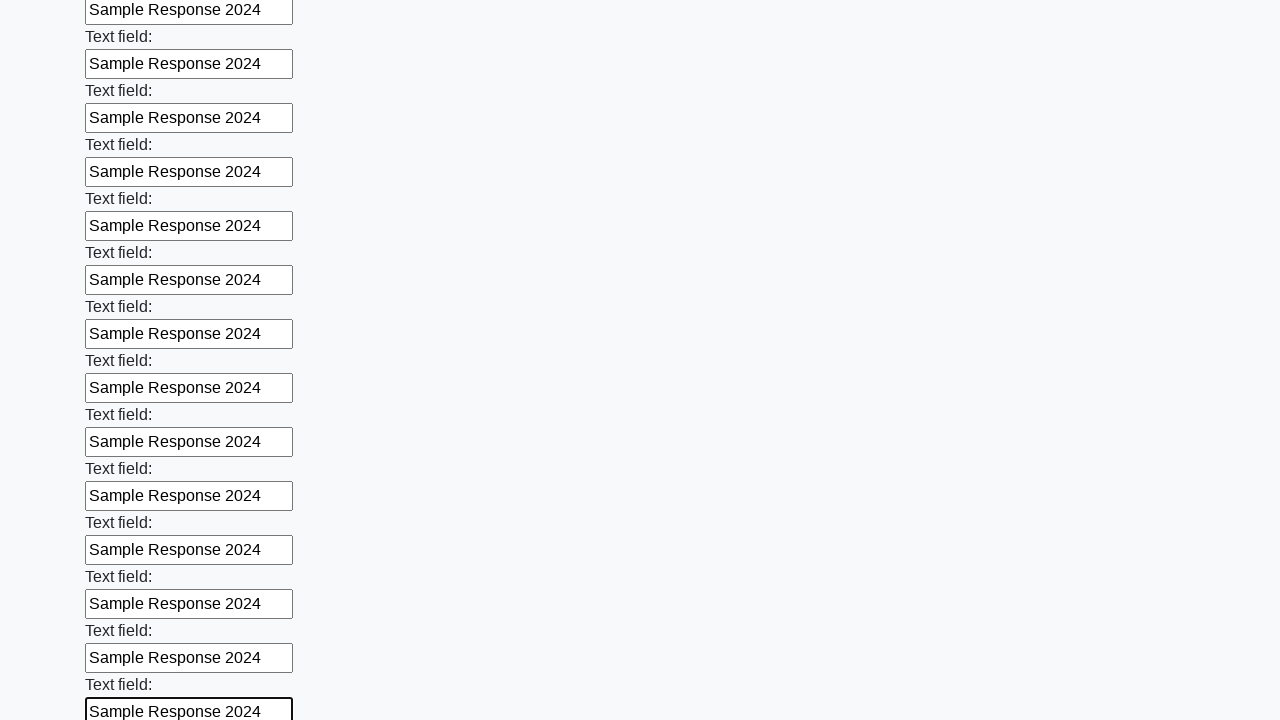

Filled input field with 'Sample Response 2024' on input >> nth=39
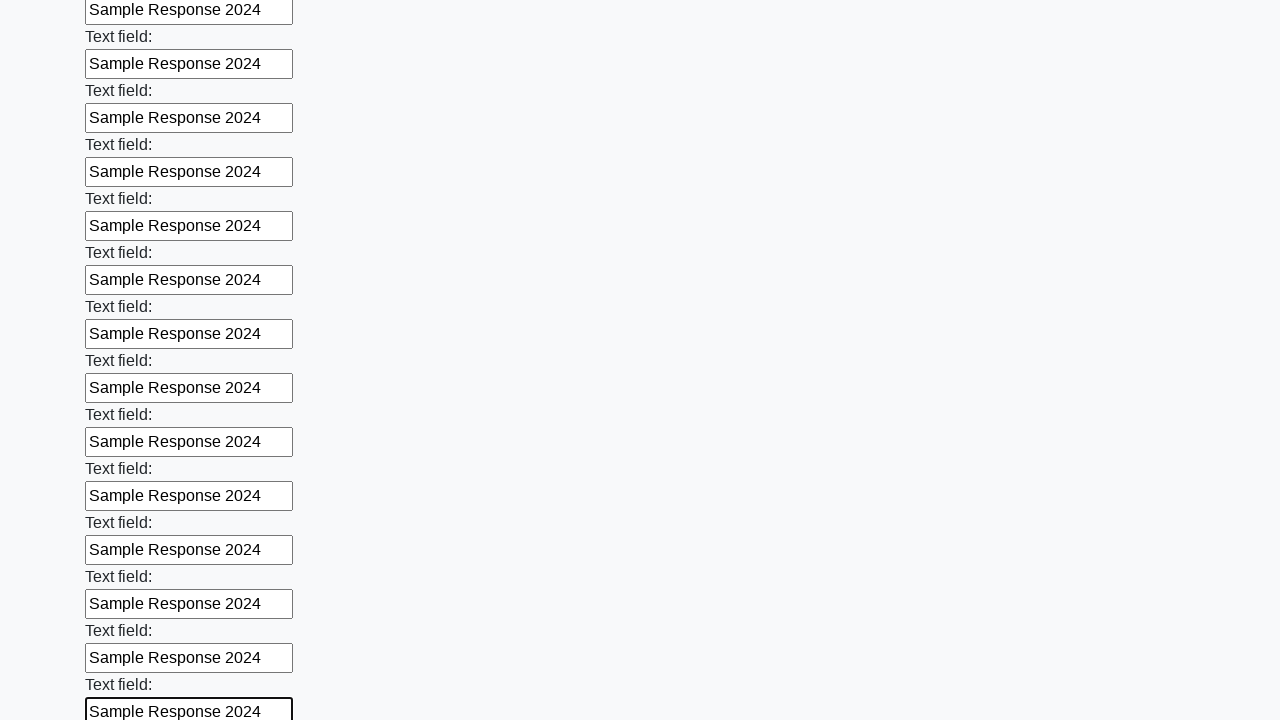

Filled input field with 'Sample Response 2024' on input >> nth=40
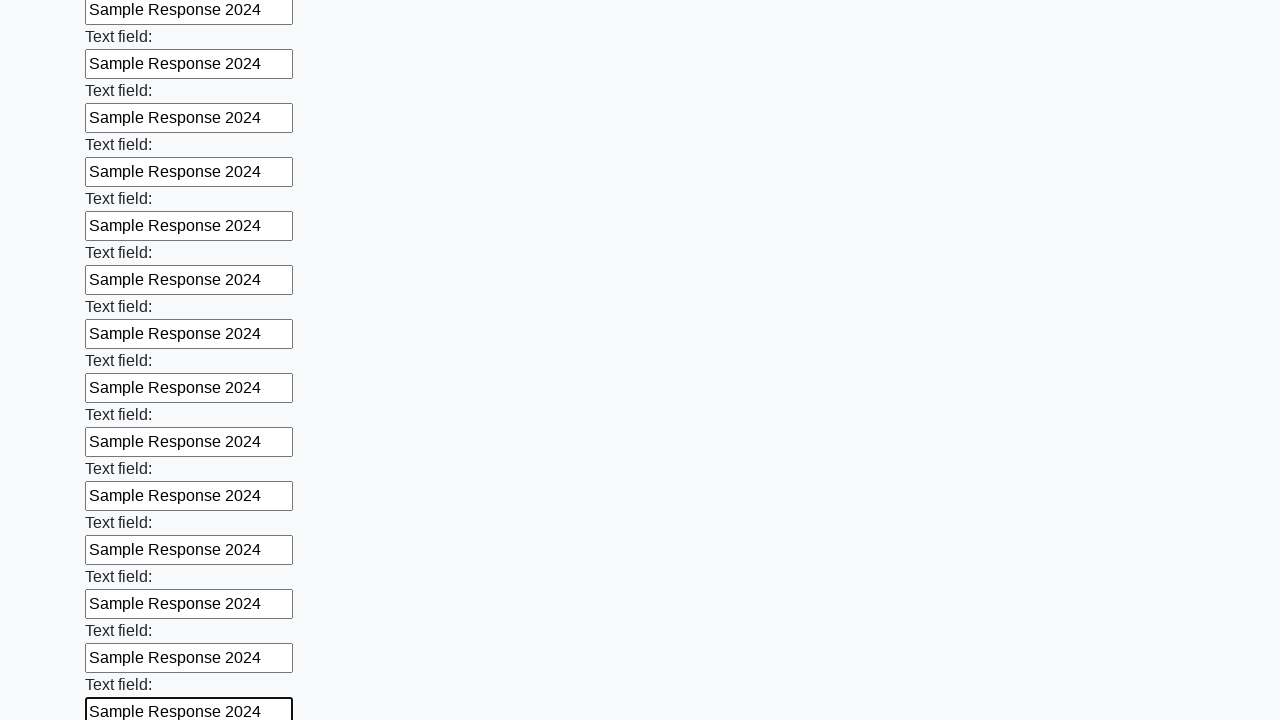

Filled input field with 'Sample Response 2024' on input >> nth=41
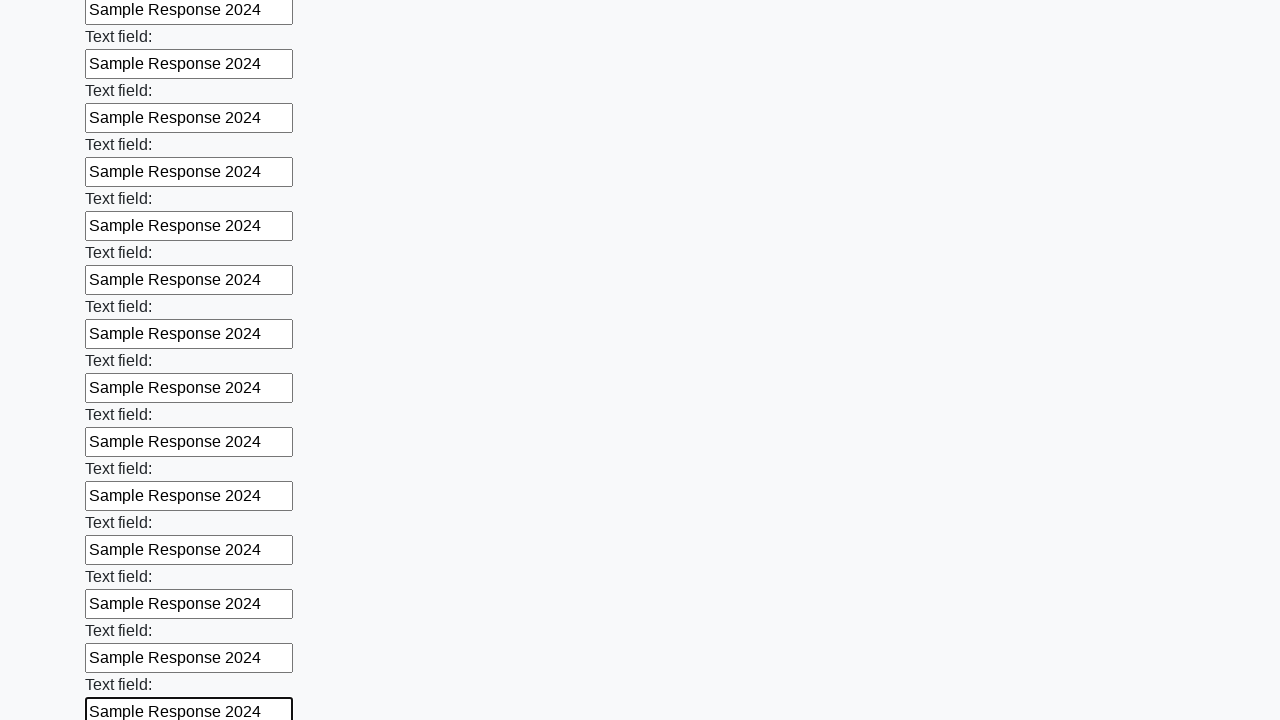

Filled input field with 'Sample Response 2024' on input >> nth=42
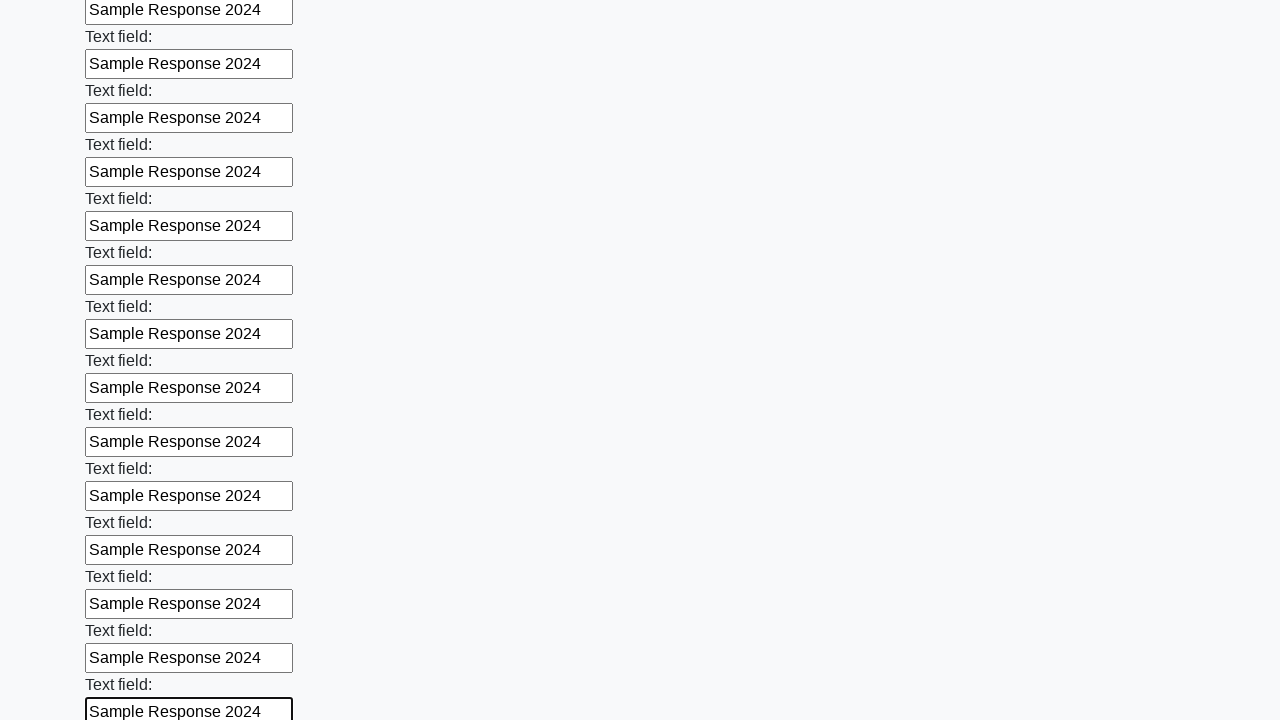

Filled input field with 'Sample Response 2024' on input >> nth=43
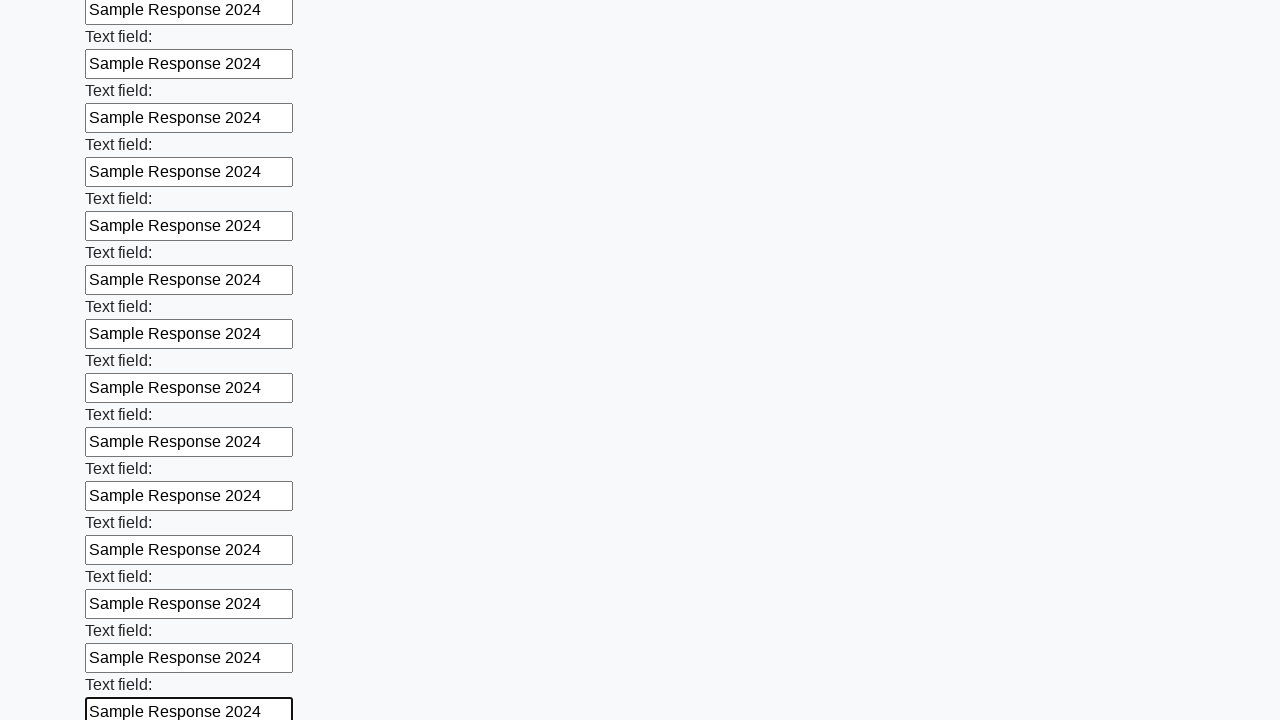

Filled input field with 'Sample Response 2024' on input >> nth=44
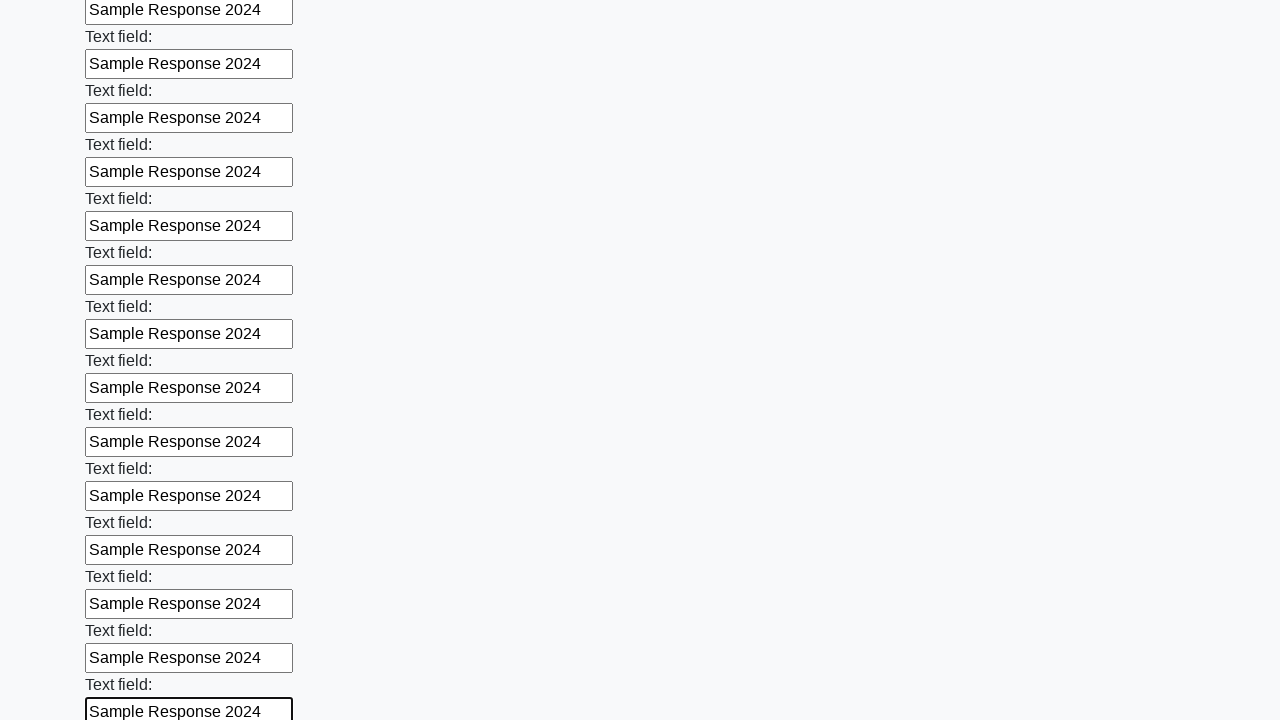

Filled input field with 'Sample Response 2024' on input >> nth=45
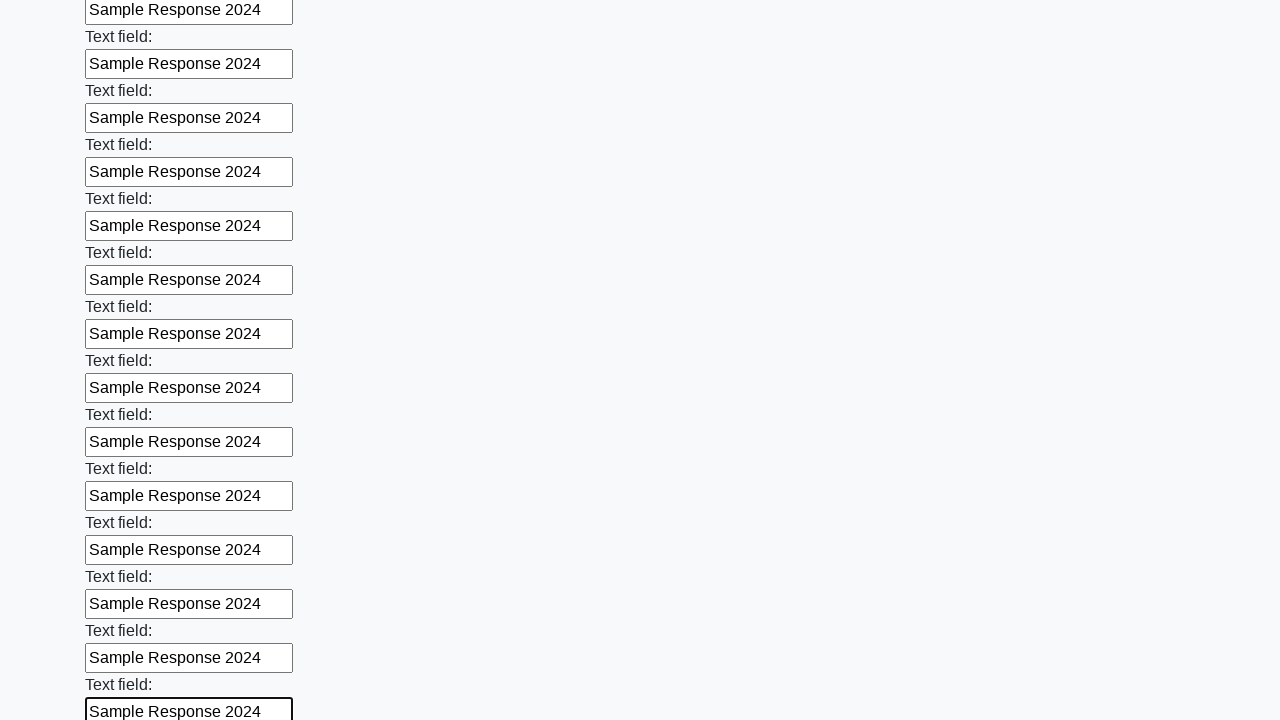

Filled input field with 'Sample Response 2024' on input >> nth=46
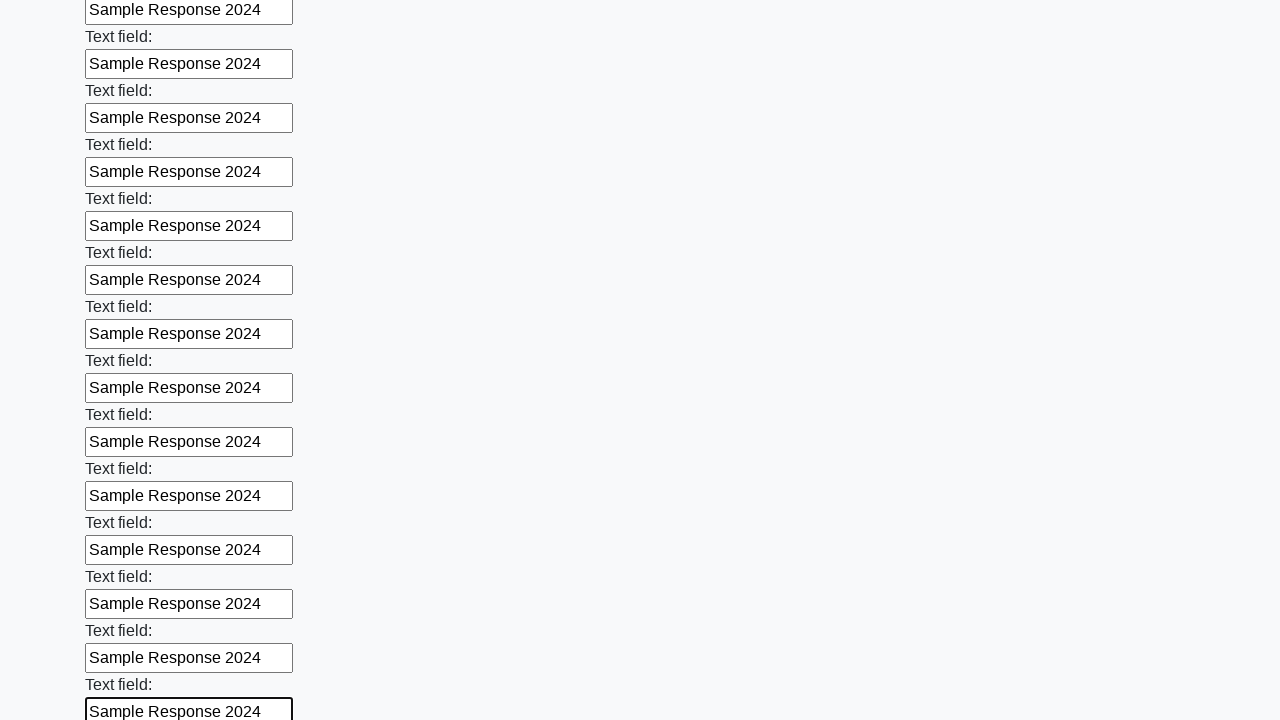

Filled input field with 'Sample Response 2024' on input >> nth=47
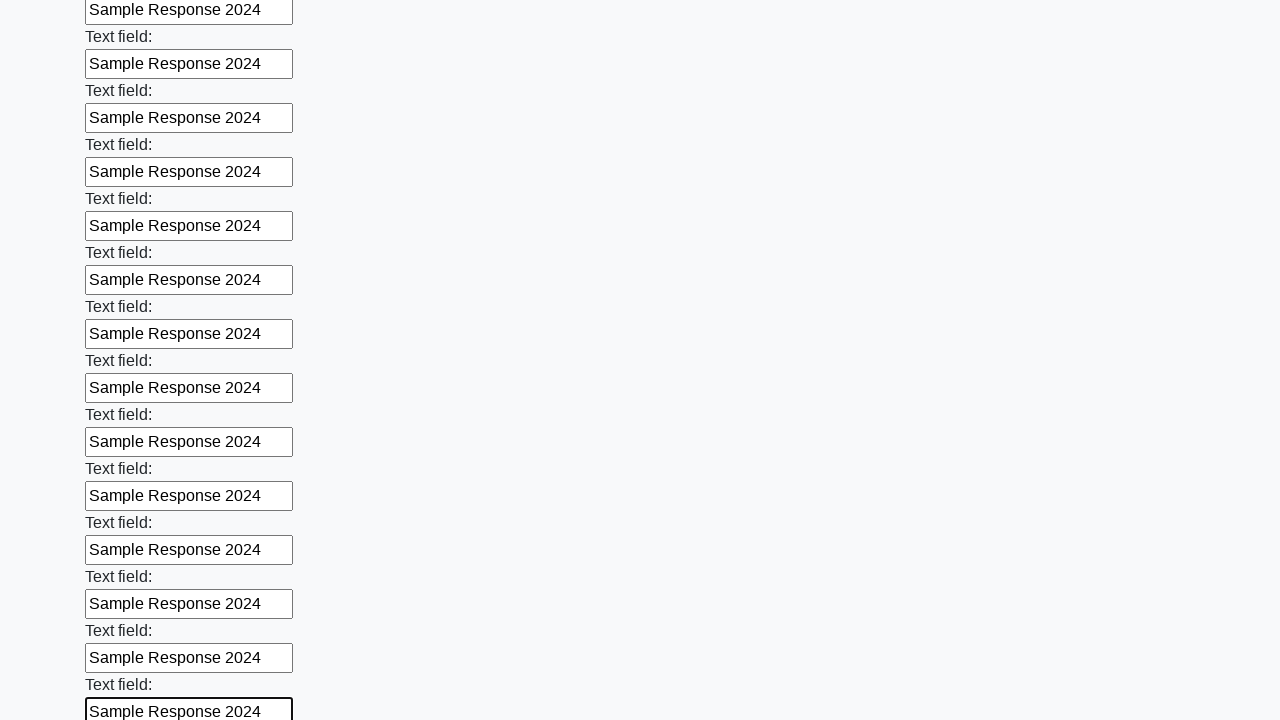

Filled input field with 'Sample Response 2024' on input >> nth=48
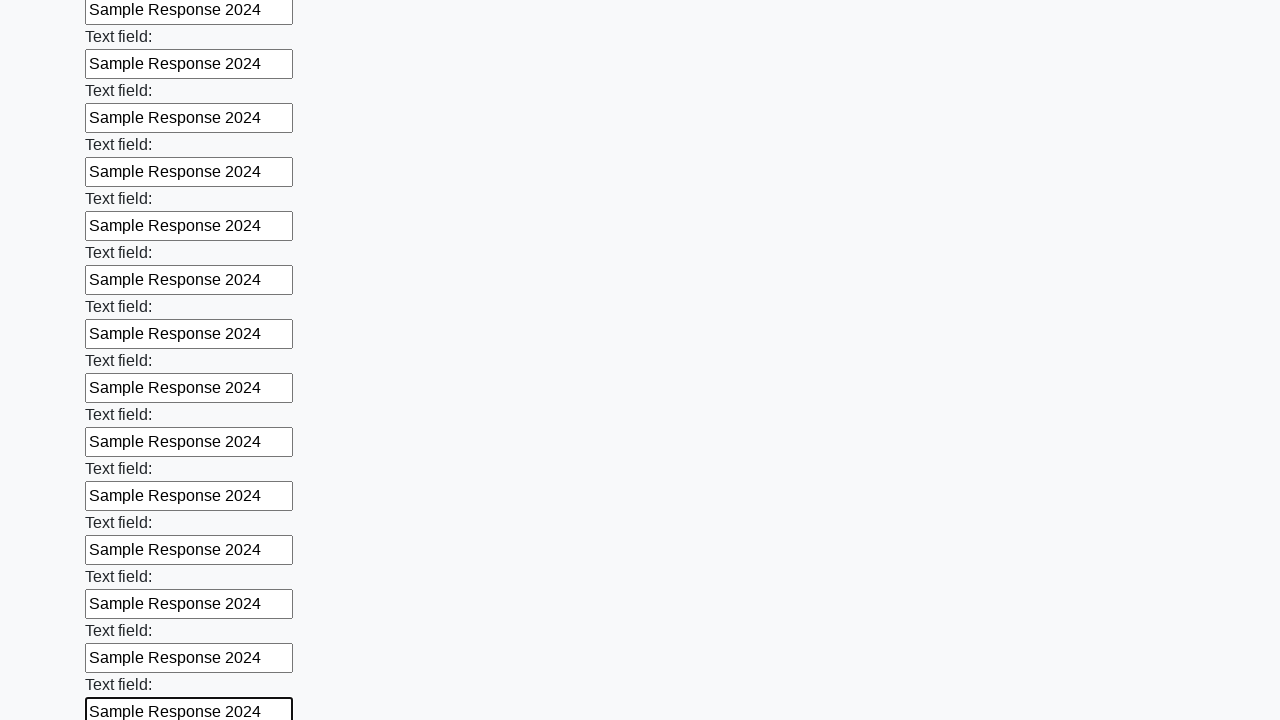

Filled input field with 'Sample Response 2024' on input >> nth=49
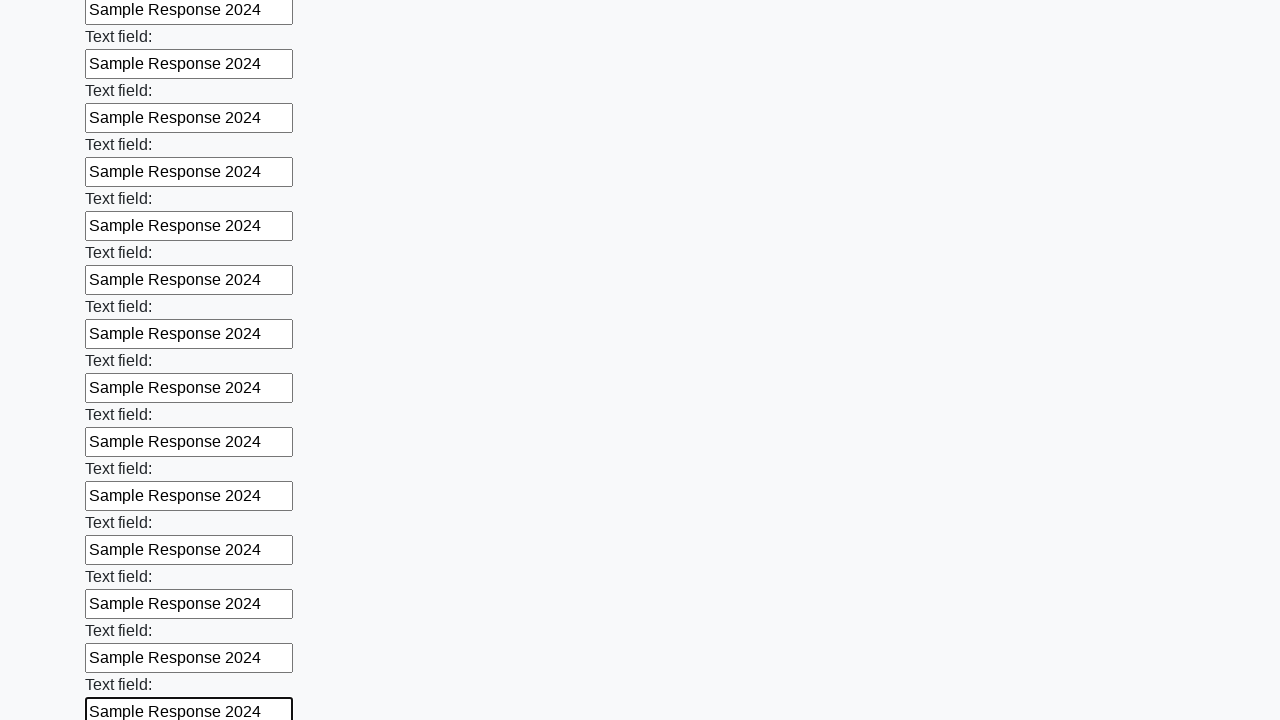

Filled input field with 'Sample Response 2024' on input >> nth=50
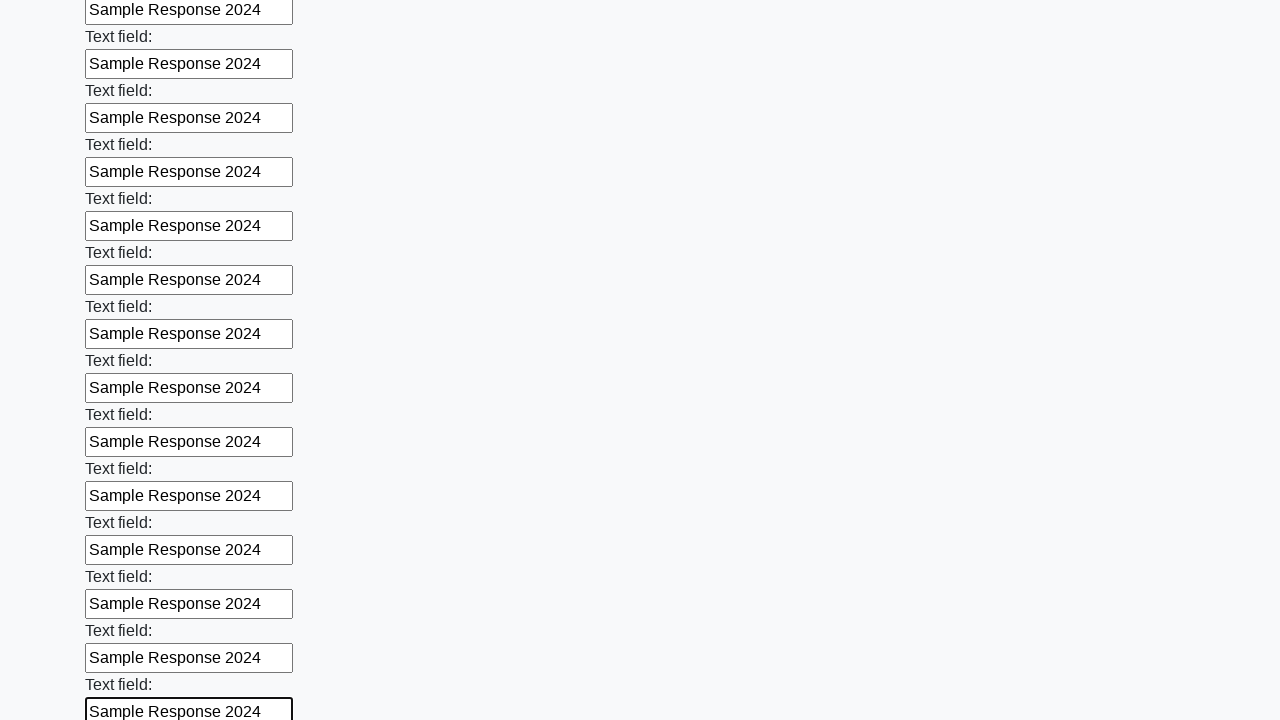

Filled input field with 'Sample Response 2024' on input >> nth=51
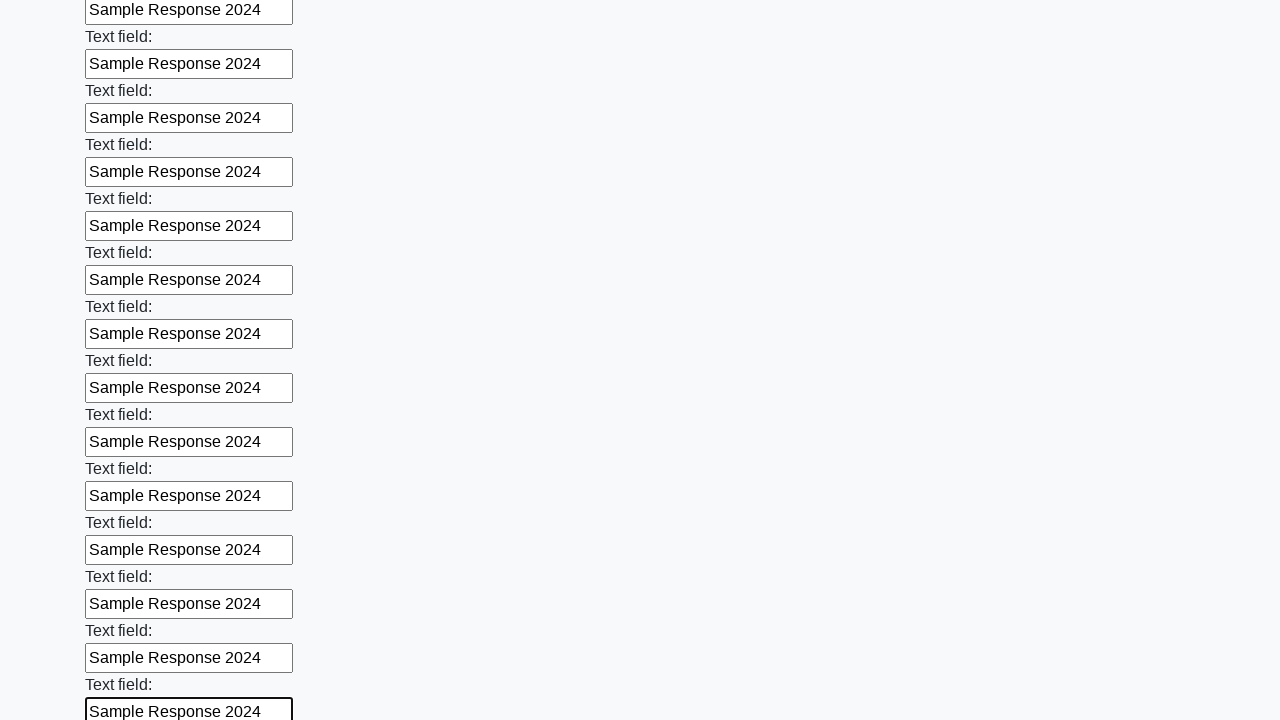

Filled input field with 'Sample Response 2024' on input >> nth=52
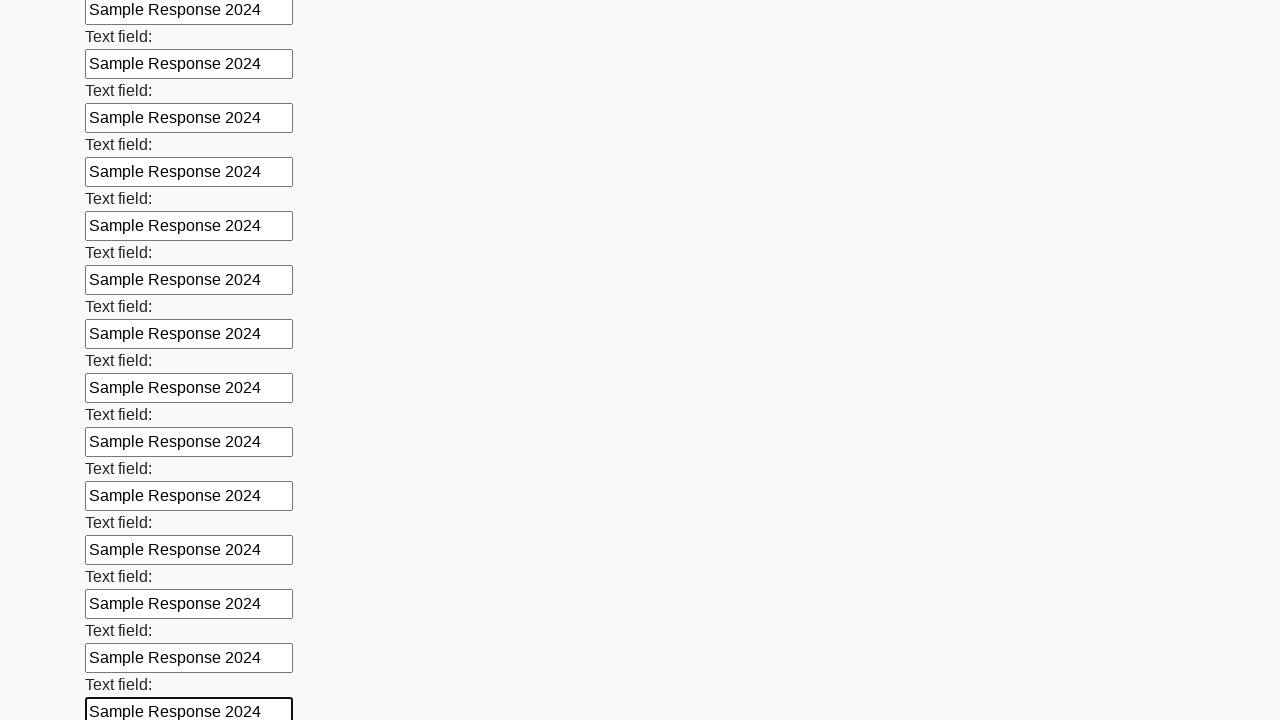

Filled input field with 'Sample Response 2024' on input >> nth=53
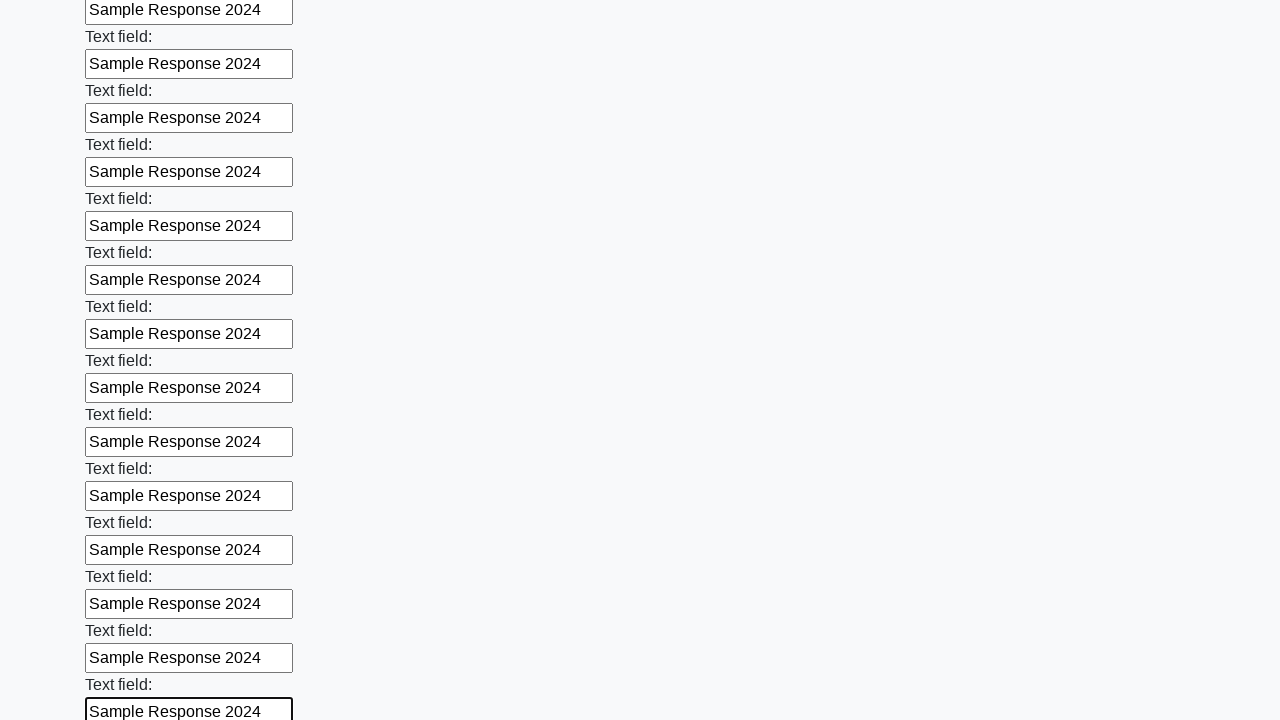

Filled input field with 'Sample Response 2024' on input >> nth=54
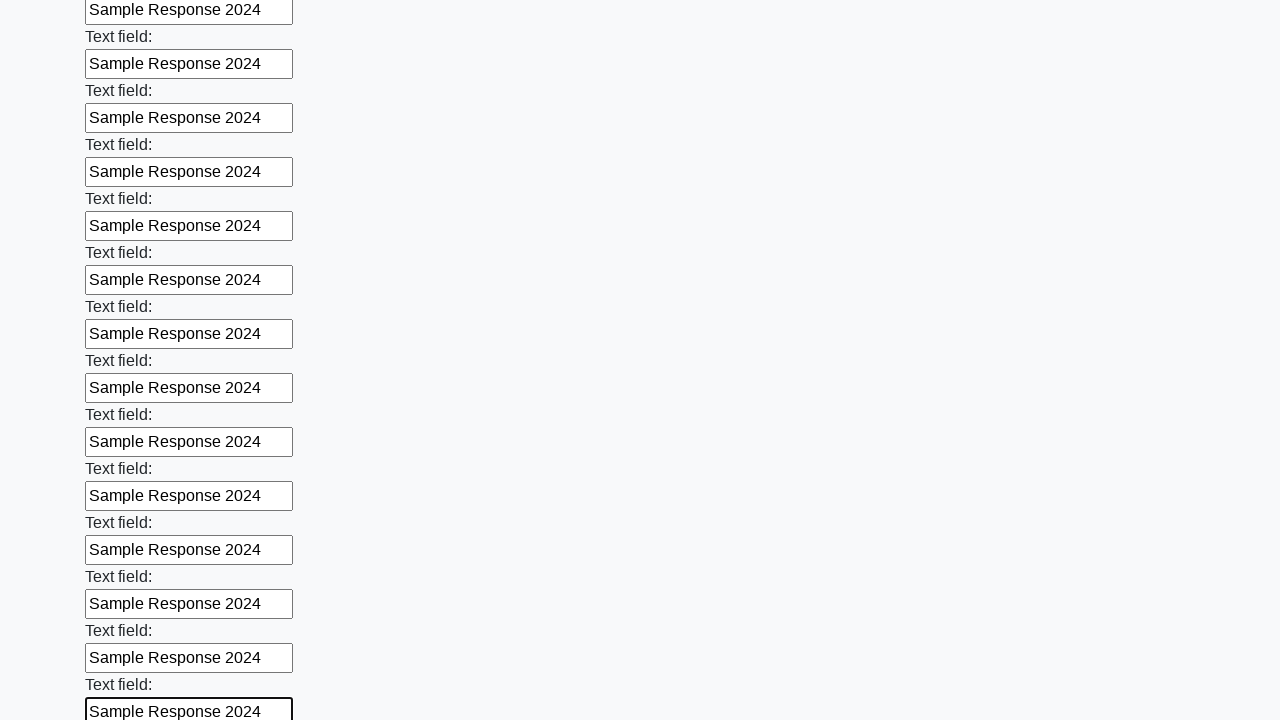

Filled input field with 'Sample Response 2024' on input >> nth=55
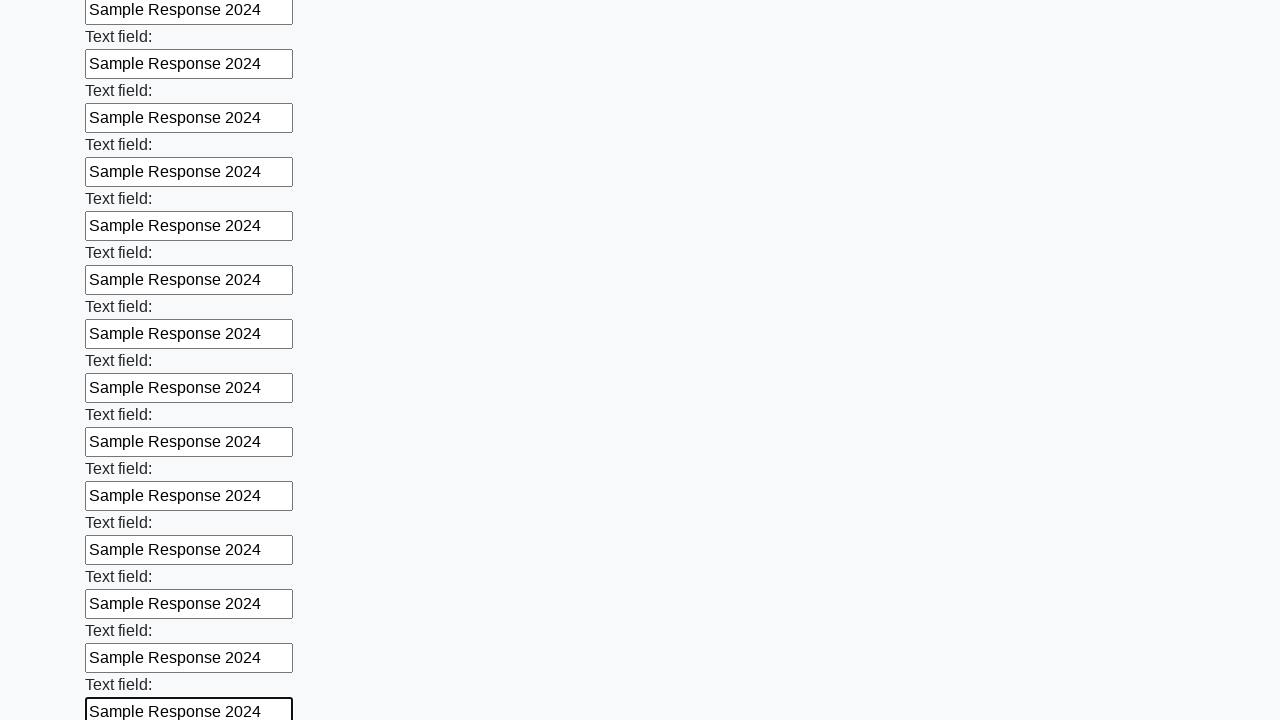

Filled input field with 'Sample Response 2024' on input >> nth=56
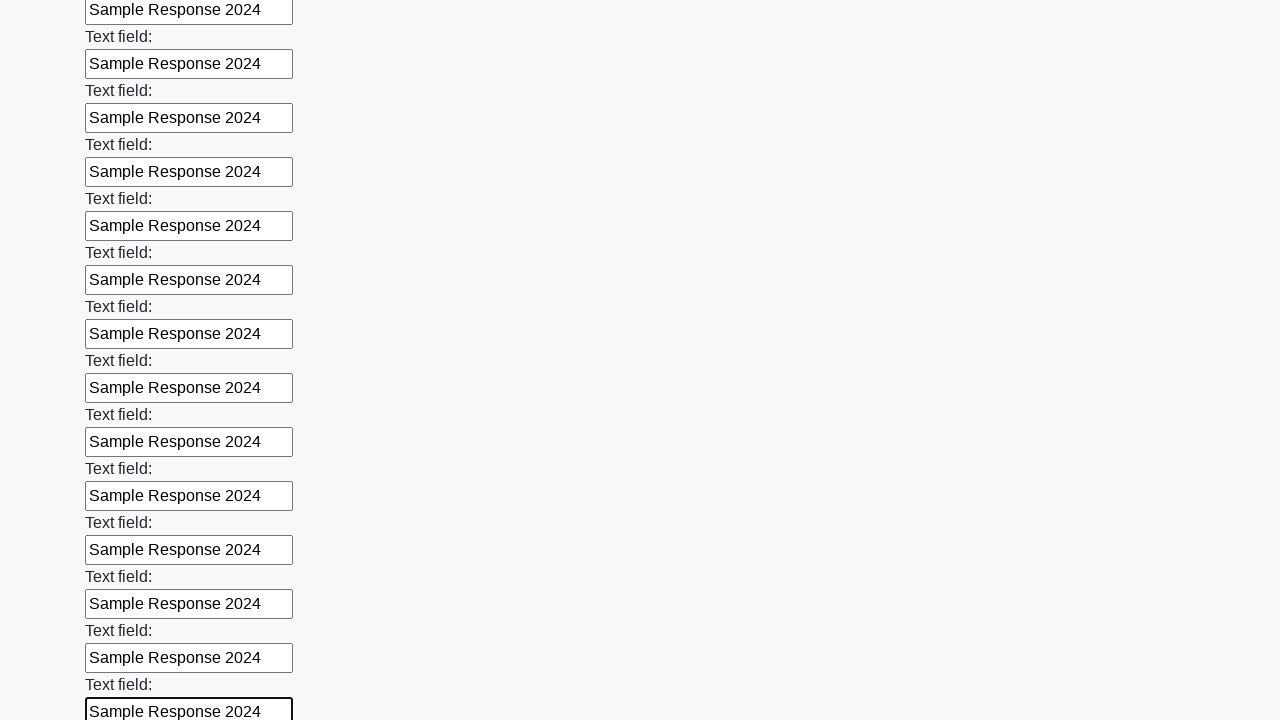

Filled input field with 'Sample Response 2024' on input >> nth=57
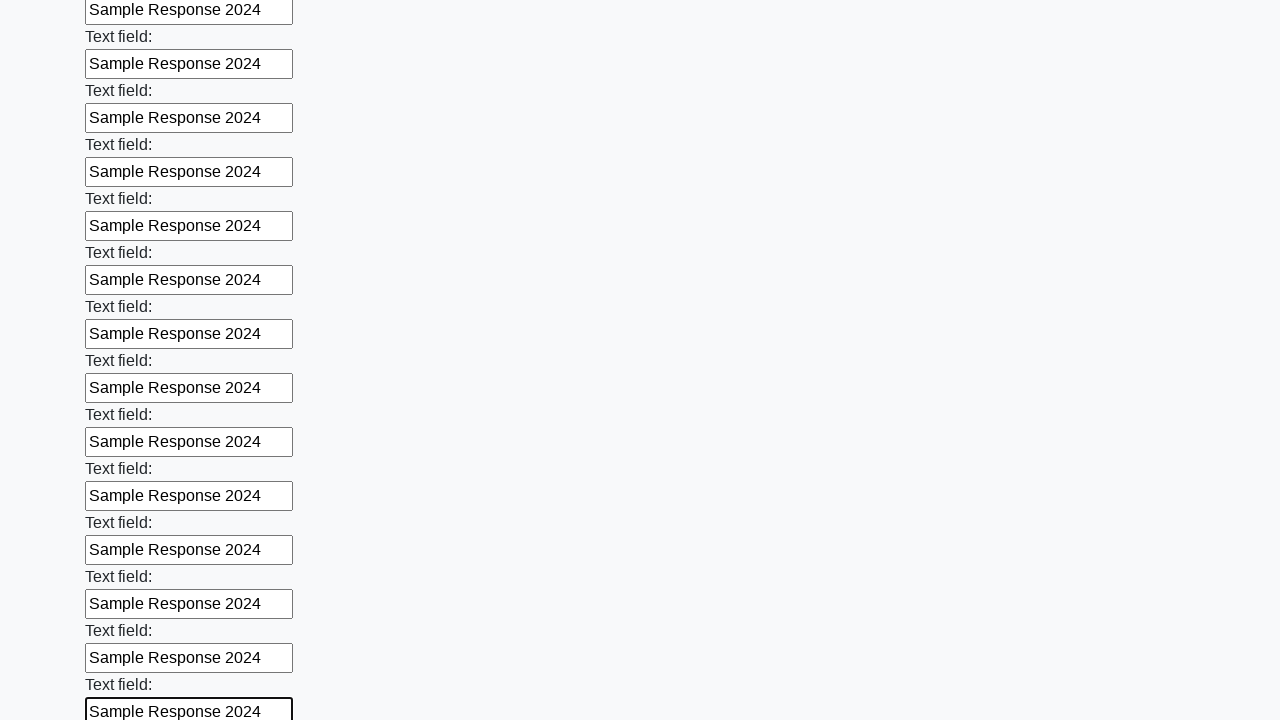

Filled input field with 'Sample Response 2024' on input >> nth=58
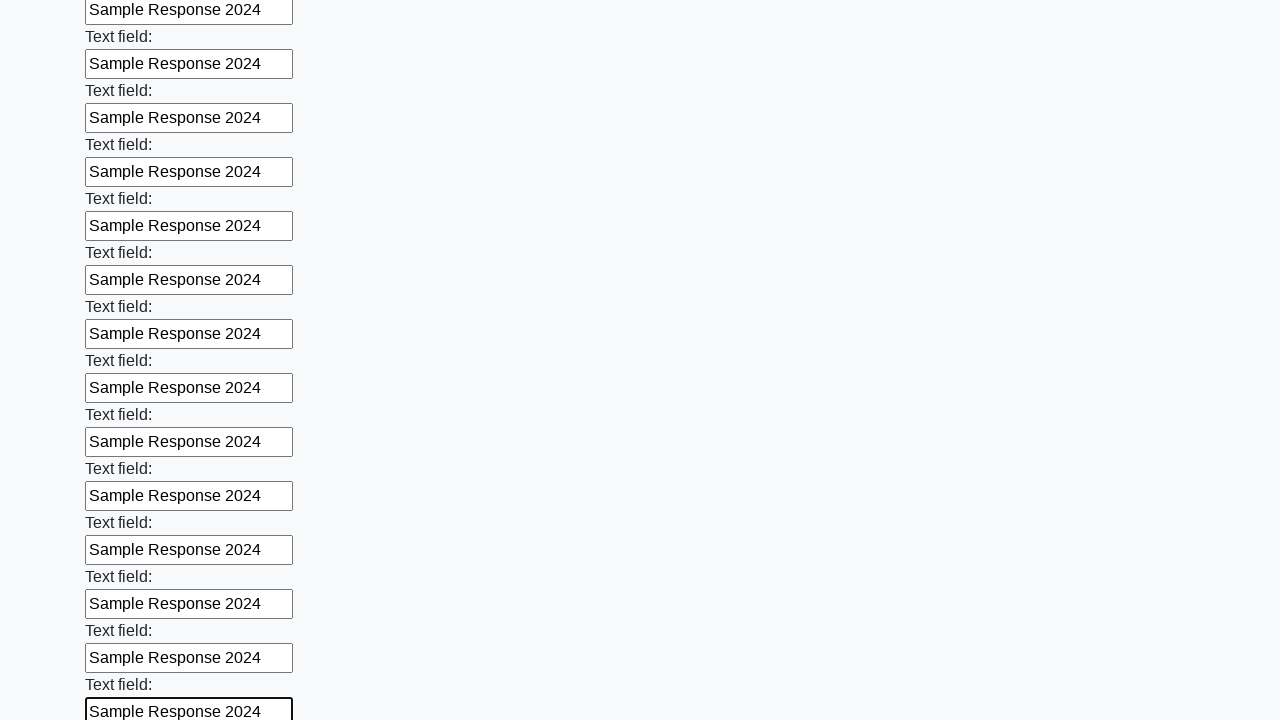

Filled input field with 'Sample Response 2024' on input >> nth=59
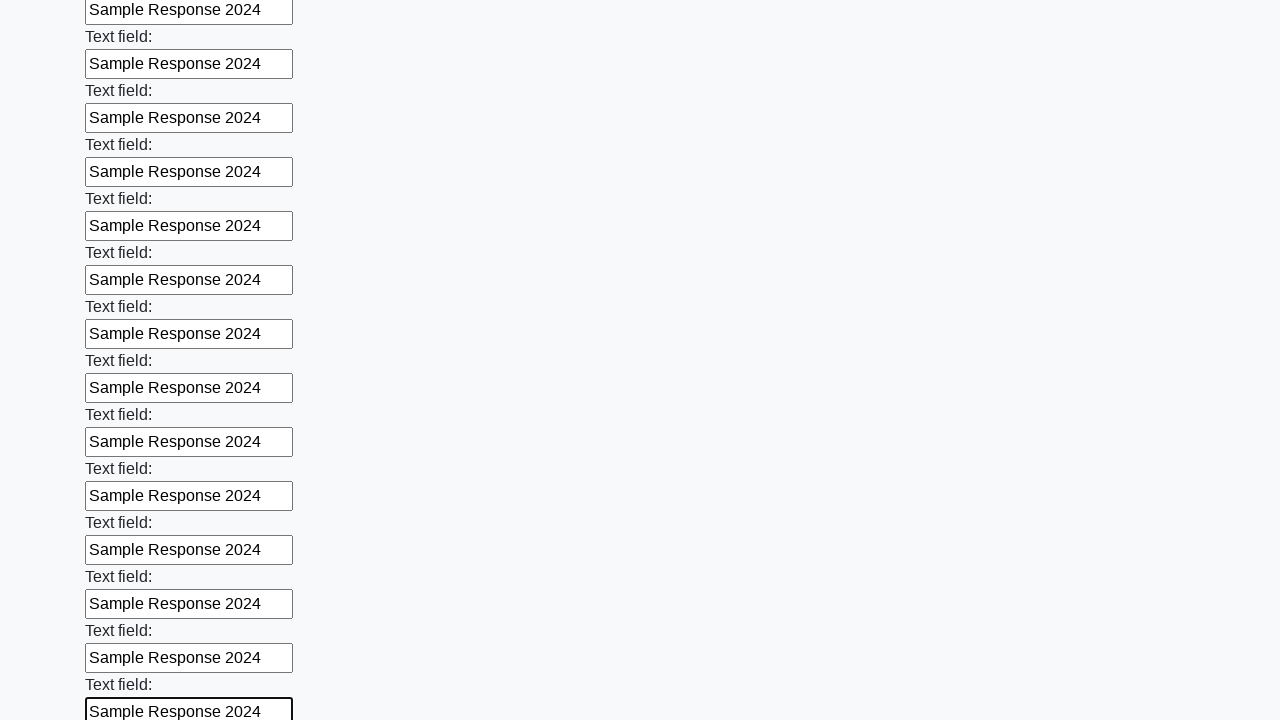

Filled input field with 'Sample Response 2024' on input >> nth=60
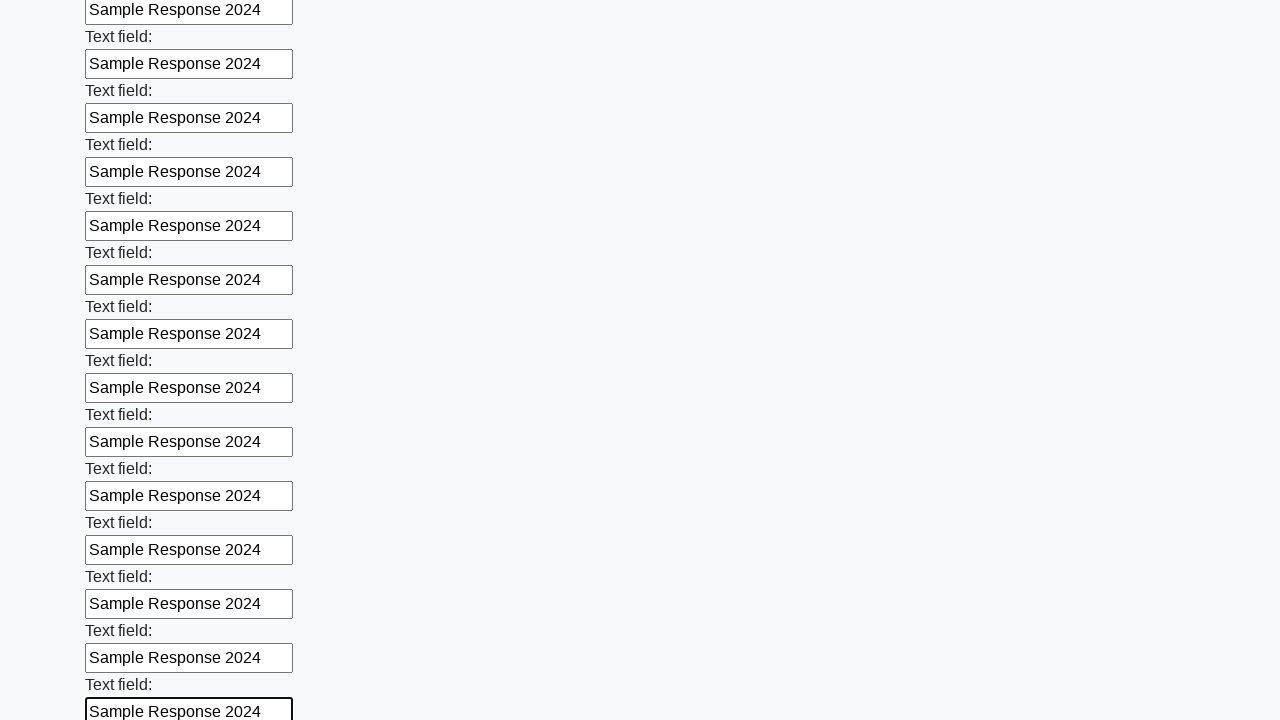

Filled input field with 'Sample Response 2024' on input >> nth=61
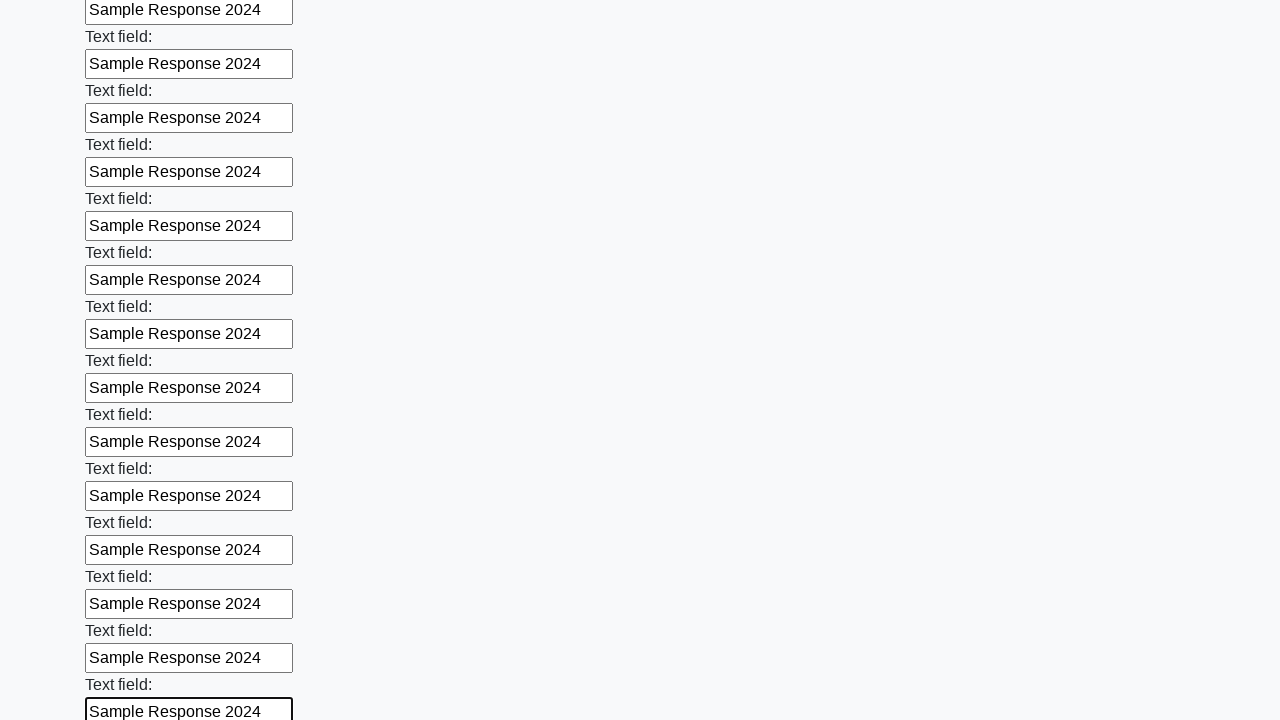

Filled input field with 'Sample Response 2024' on input >> nth=62
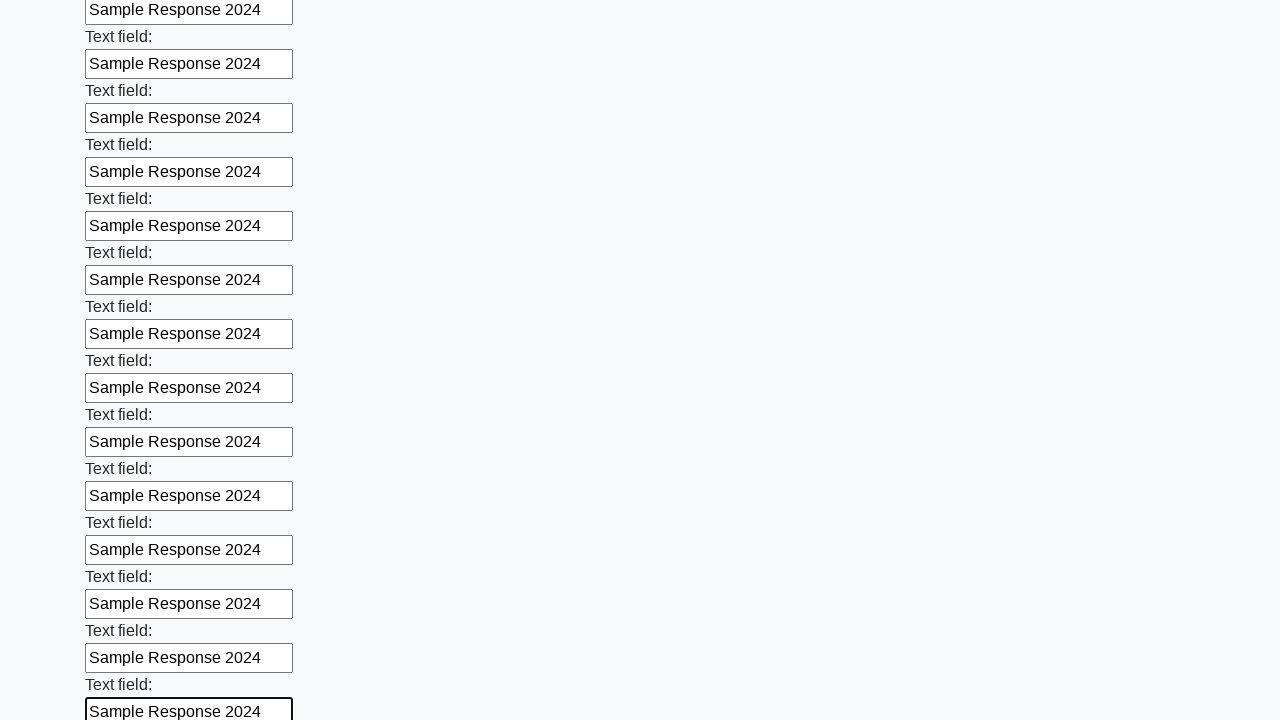

Filled input field with 'Sample Response 2024' on input >> nth=63
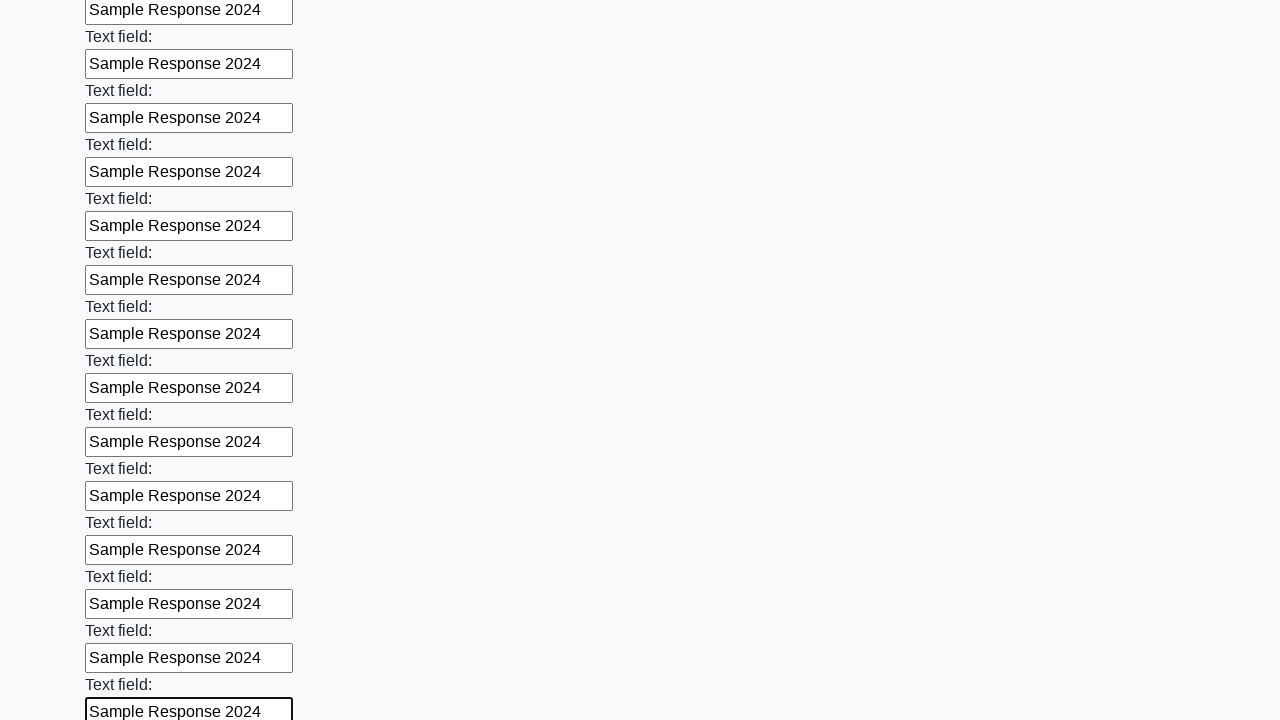

Filled input field with 'Sample Response 2024' on input >> nth=64
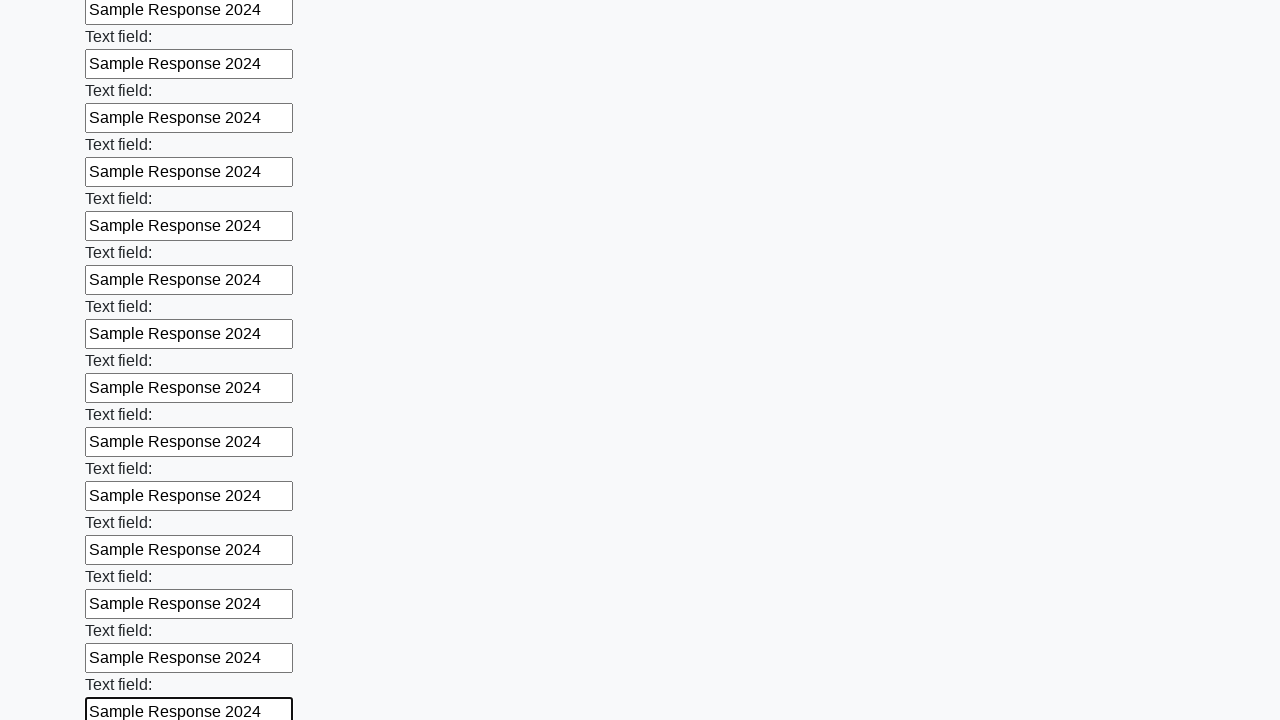

Filled input field with 'Sample Response 2024' on input >> nth=65
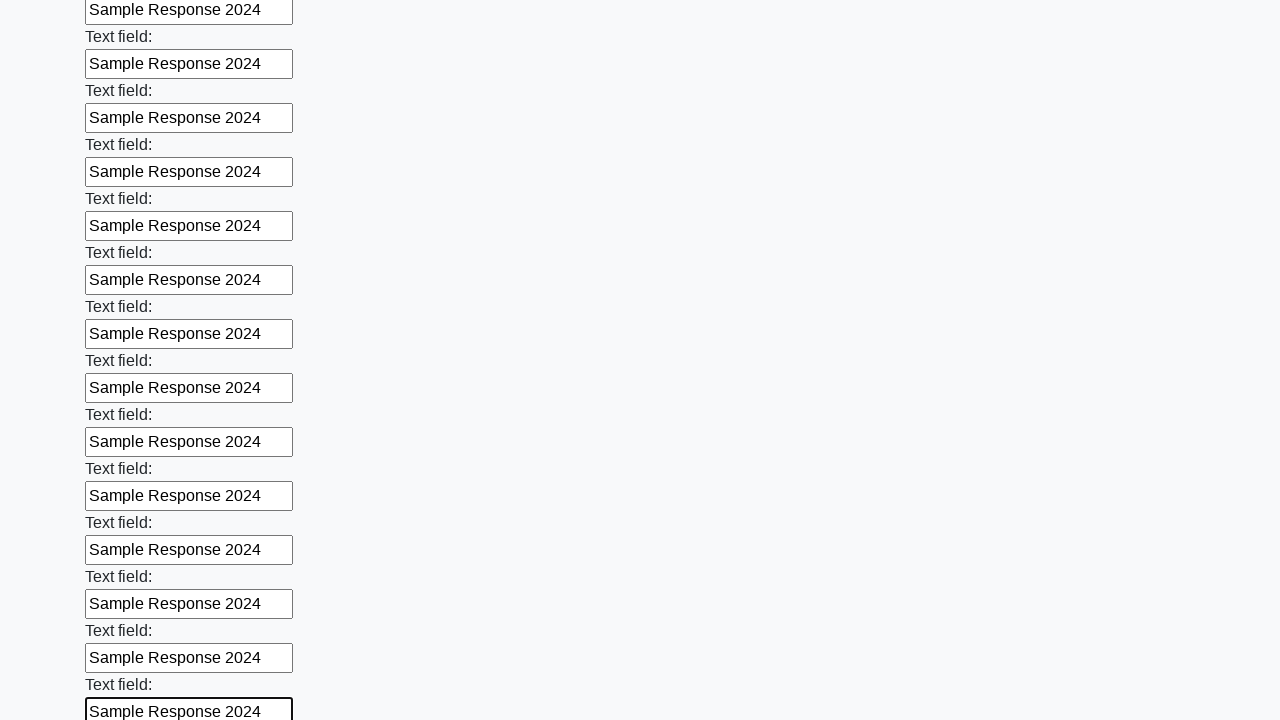

Filled input field with 'Sample Response 2024' on input >> nth=66
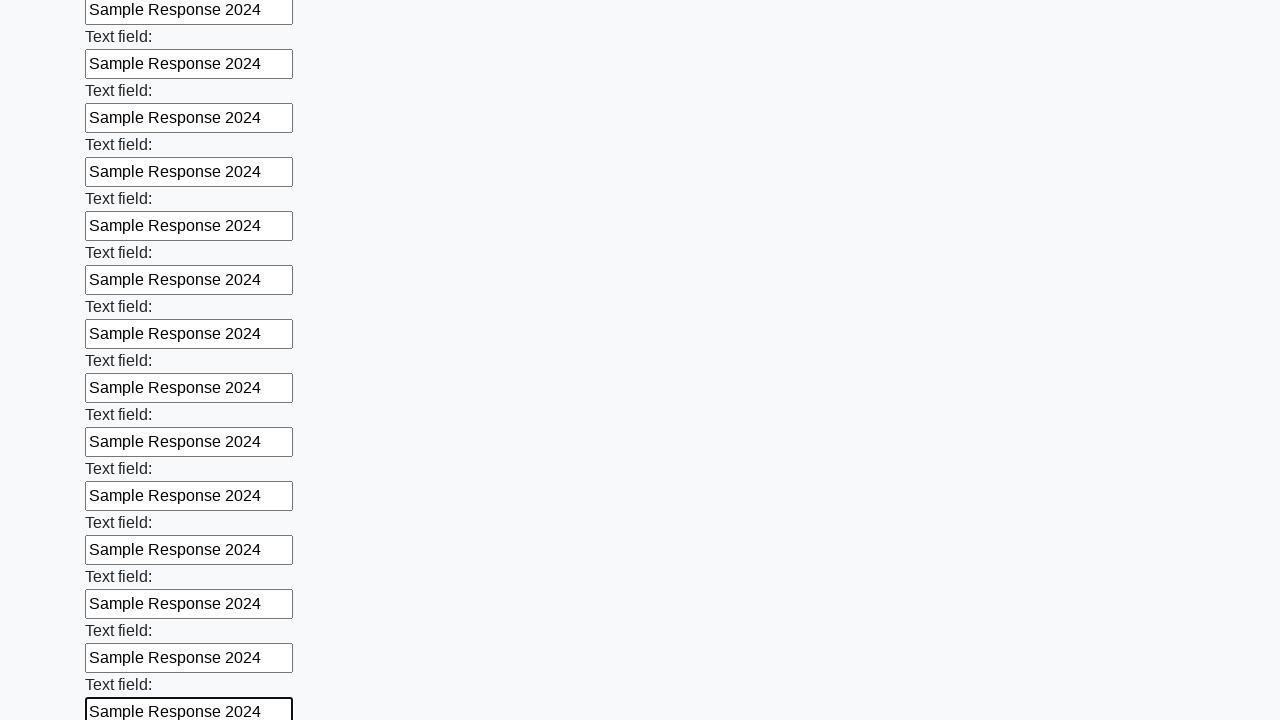

Filled input field with 'Sample Response 2024' on input >> nth=67
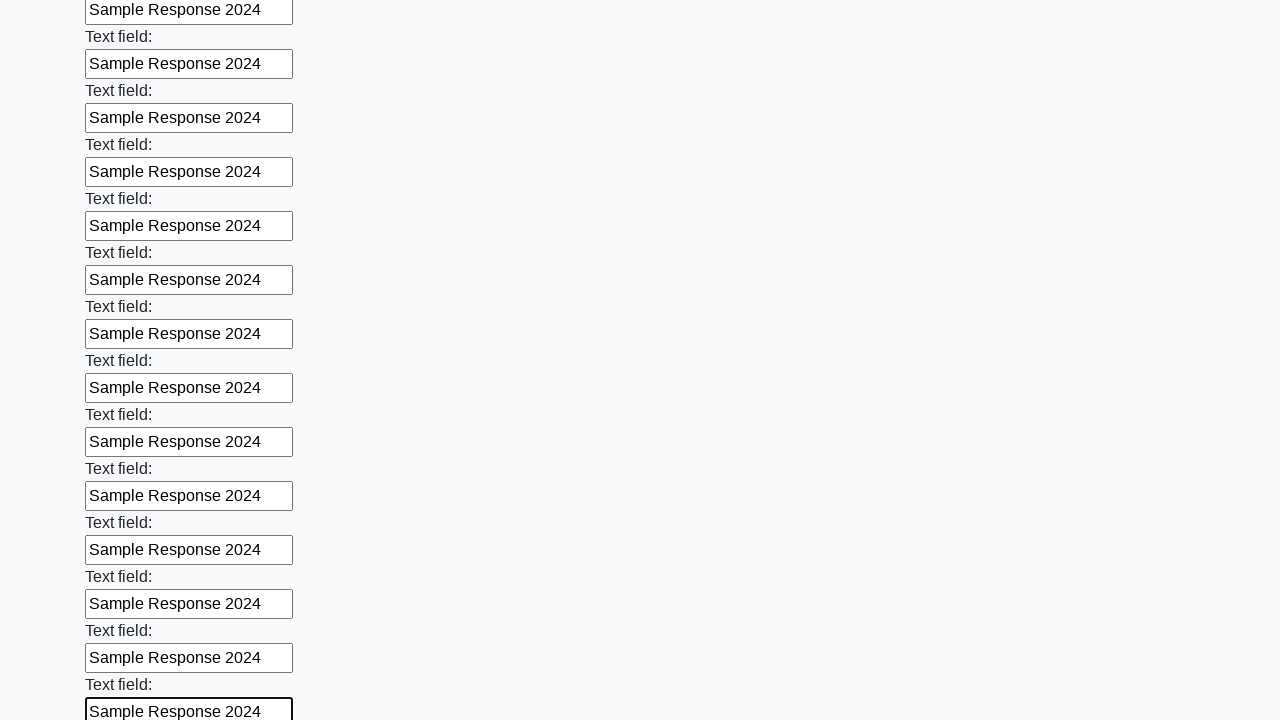

Filled input field with 'Sample Response 2024' on input >> nth=68
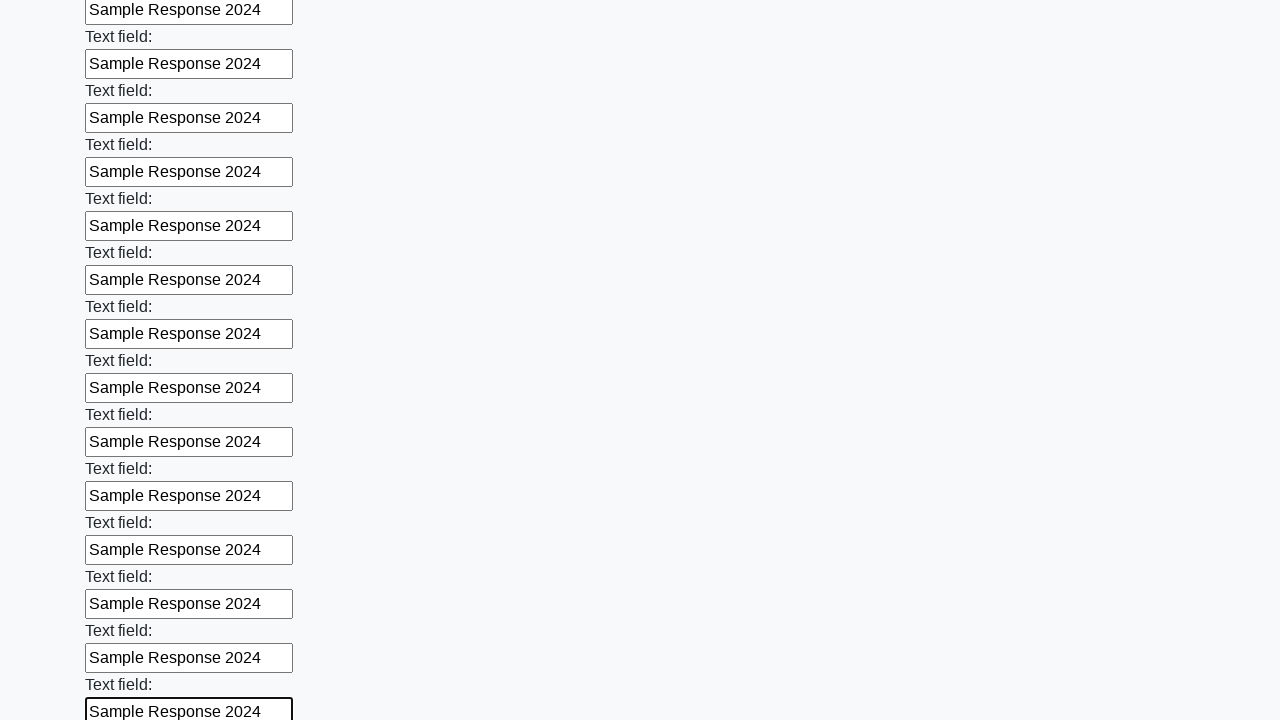

Filled input field with 'Sample Response 2024' on input >> nth=69
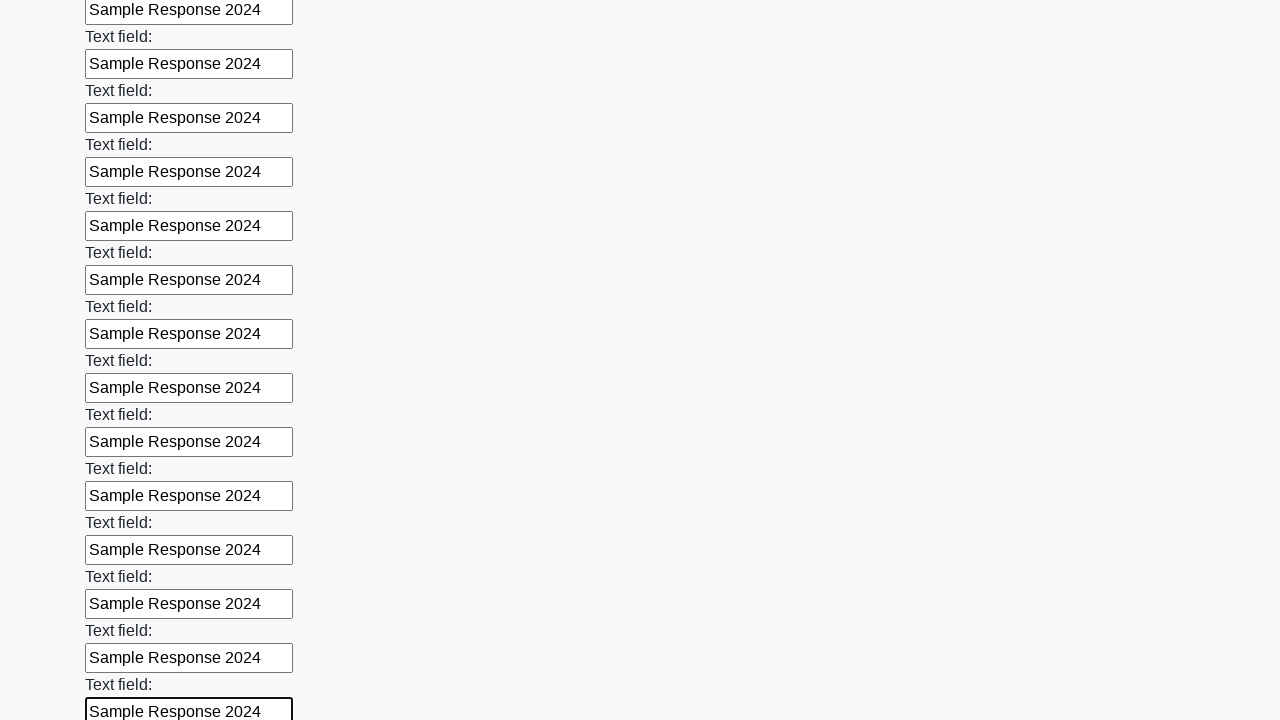

Filled input field with 'Sample Response 2024' on input >> nth=70
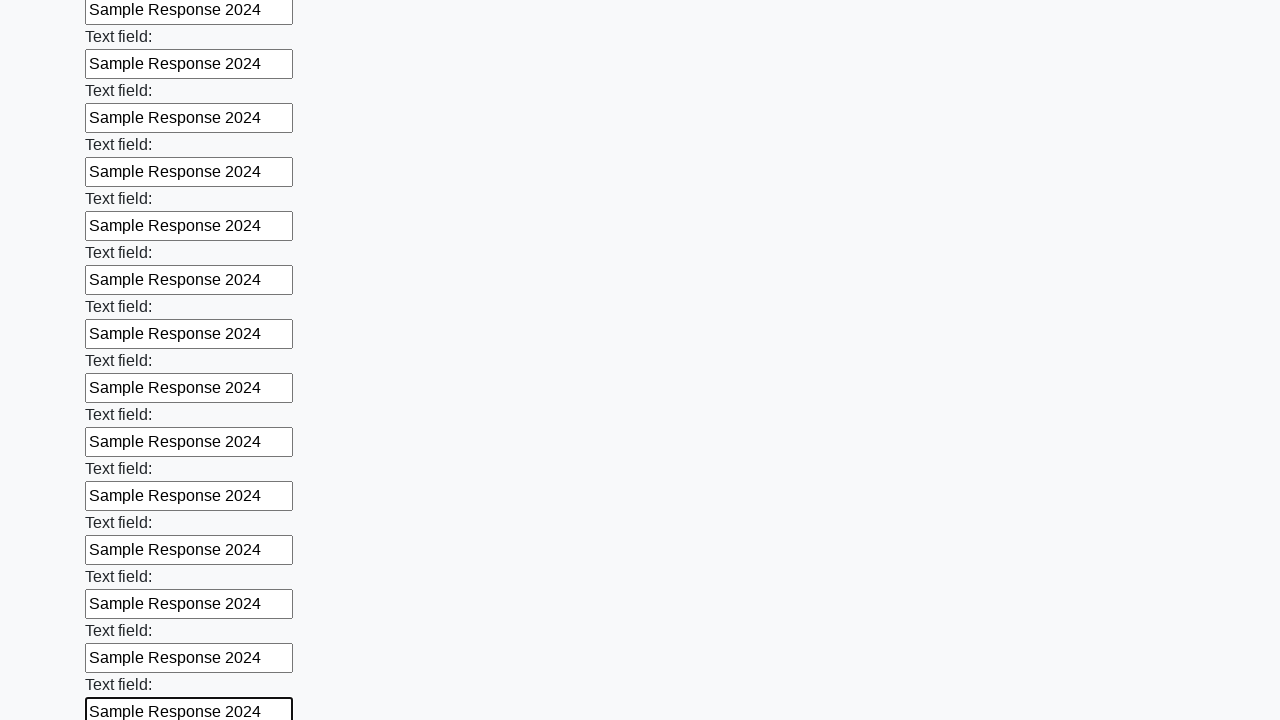

Filled input field with 'Sample Response 2024' on input >> nth=71
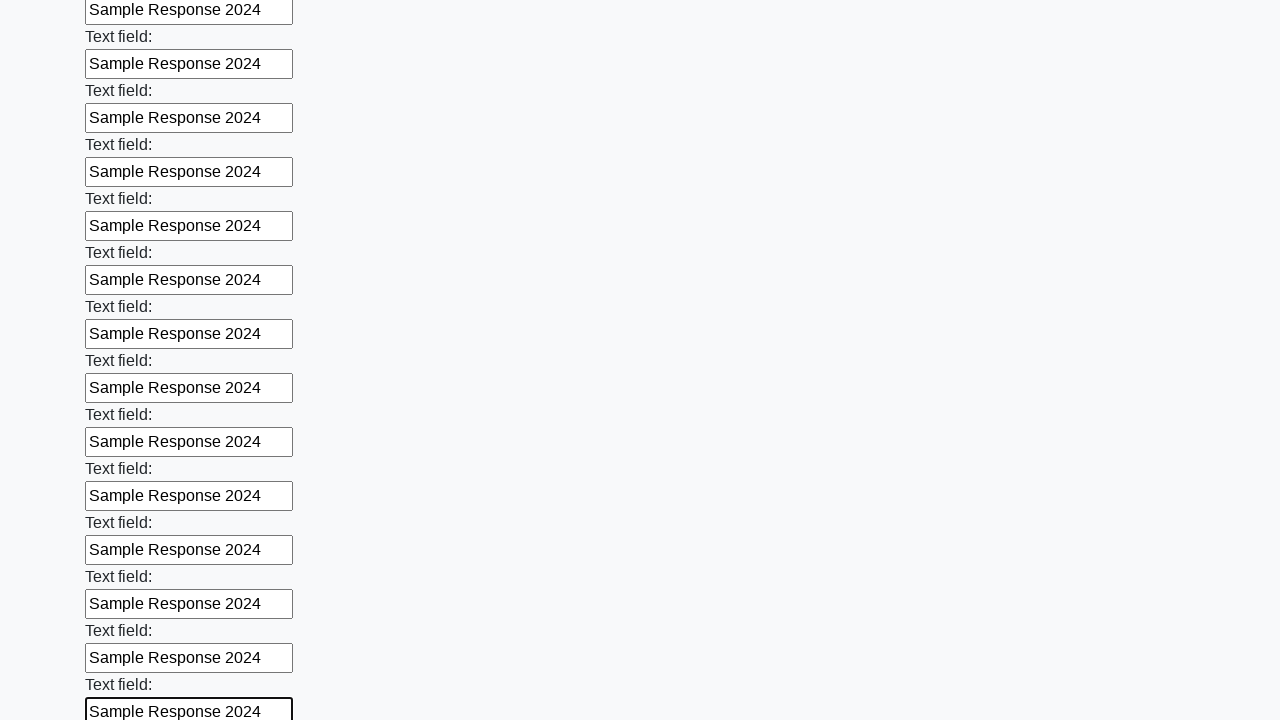

Filled input field with 'Sample Response 2024' on input >> nth=72
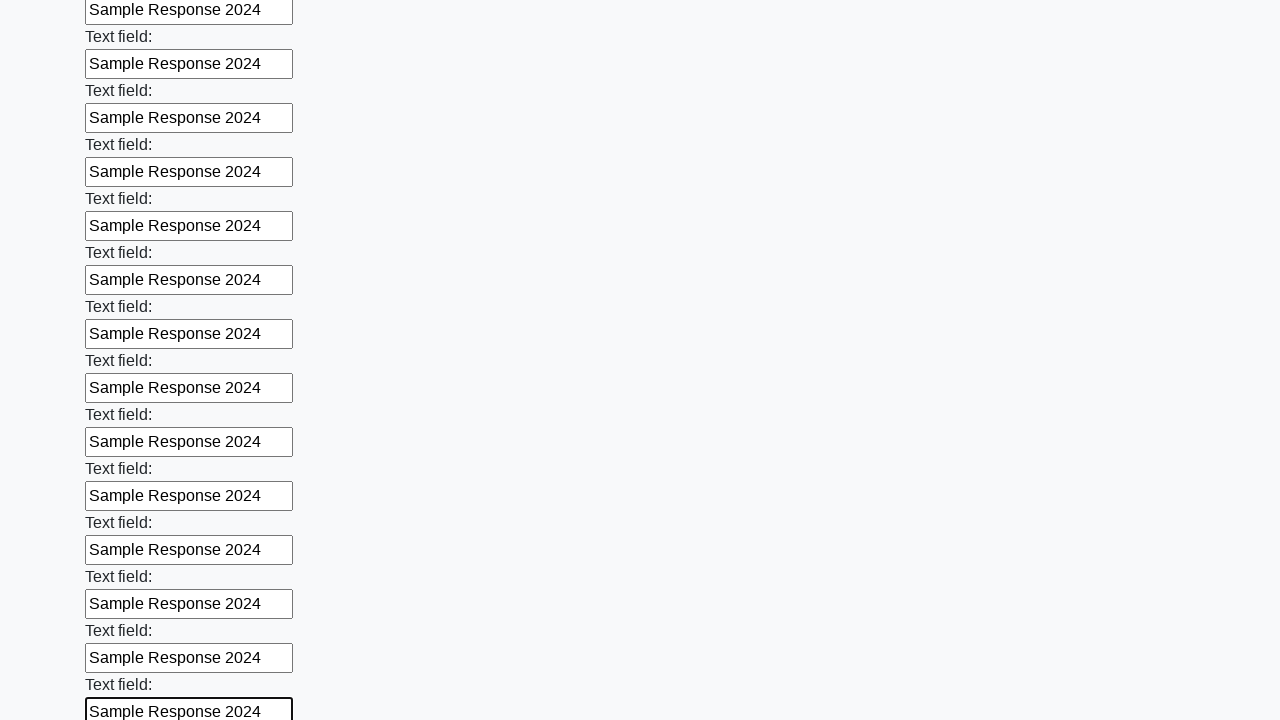

Filled input field with 'Sample Response 2024' on input >> nth=73
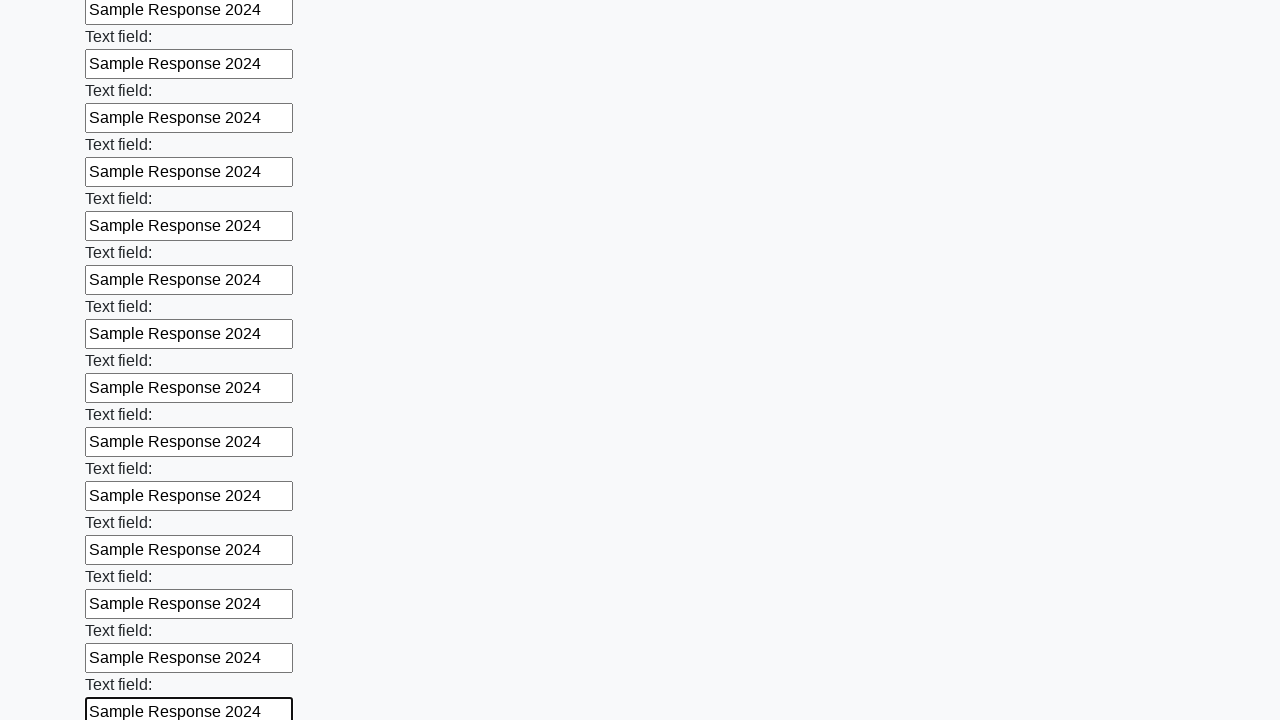

Filled input field with 'Sample Response 2024' on input >> nth=74
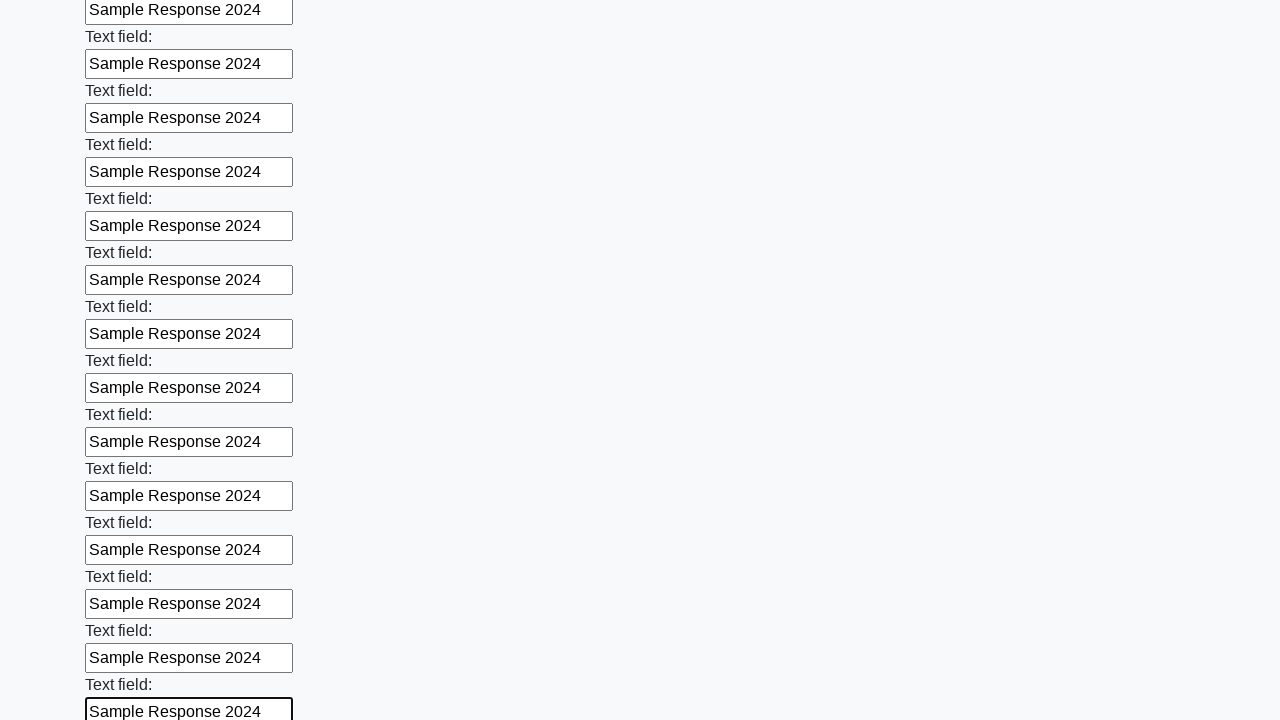

Filled input field with 'Sample Response 2024' on input >> nth=75
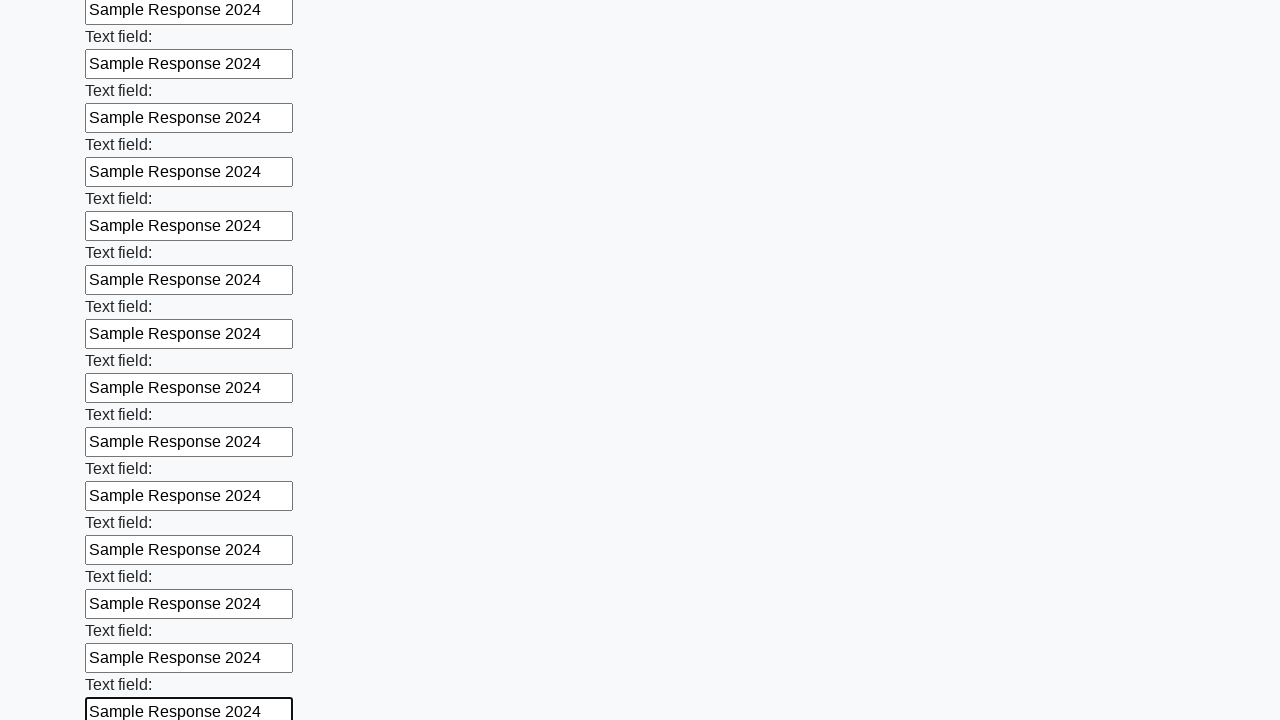

Filled input field with 'Sample Response 2024' on input >> nth=76
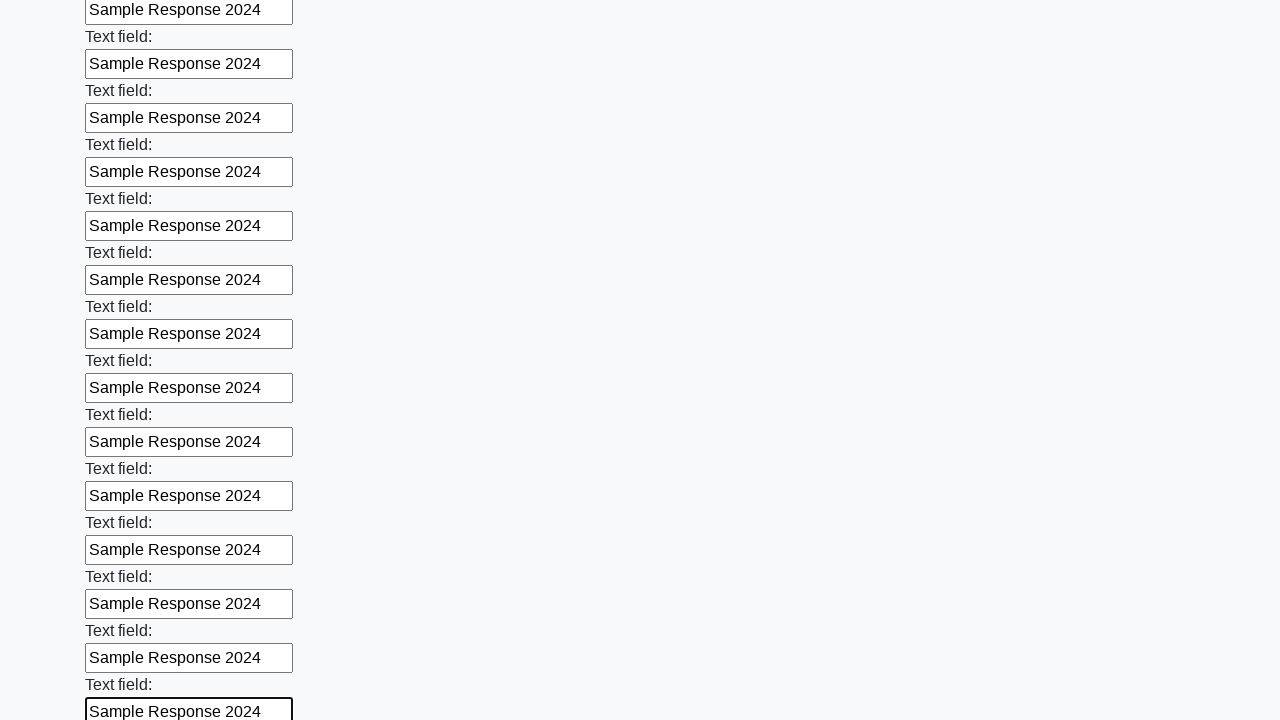

Filled input field with 'Sample Response 2024' on input >> nth=77
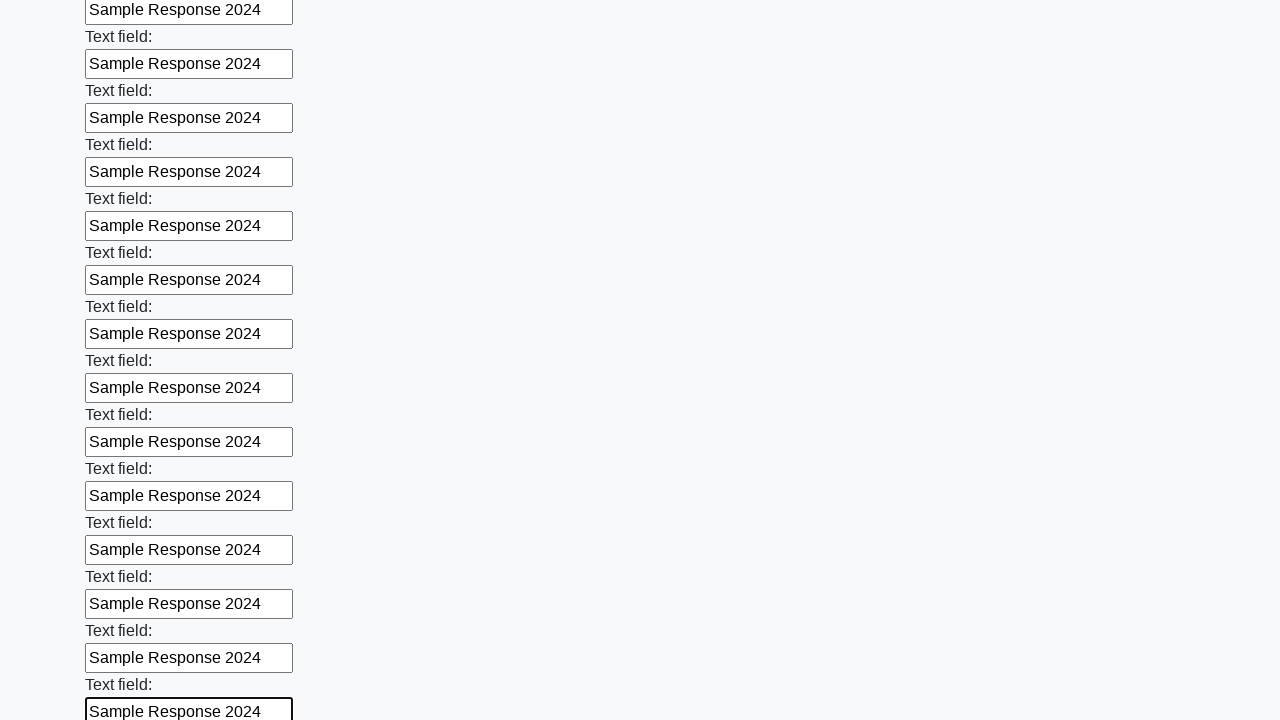

Filled input field with 'Sample Response 2024' on input >> nth=78
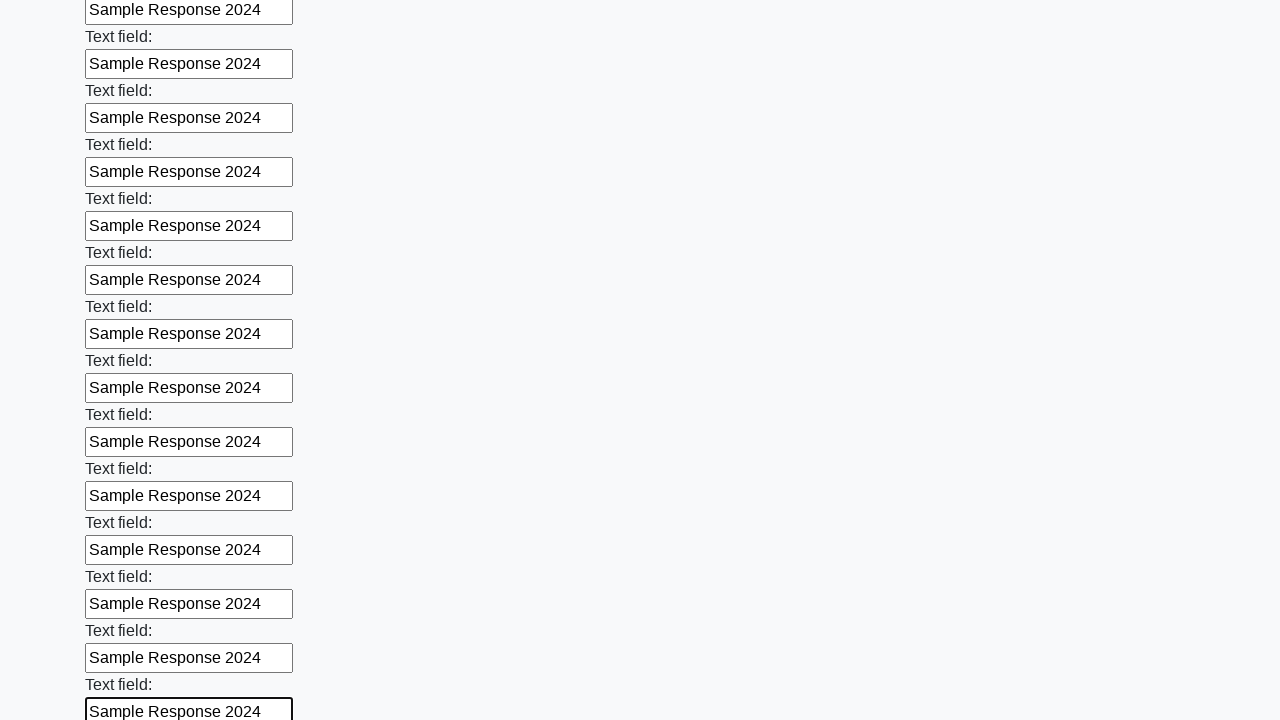

Filled input field with 'Sample Response 2024' on input >> nth=79
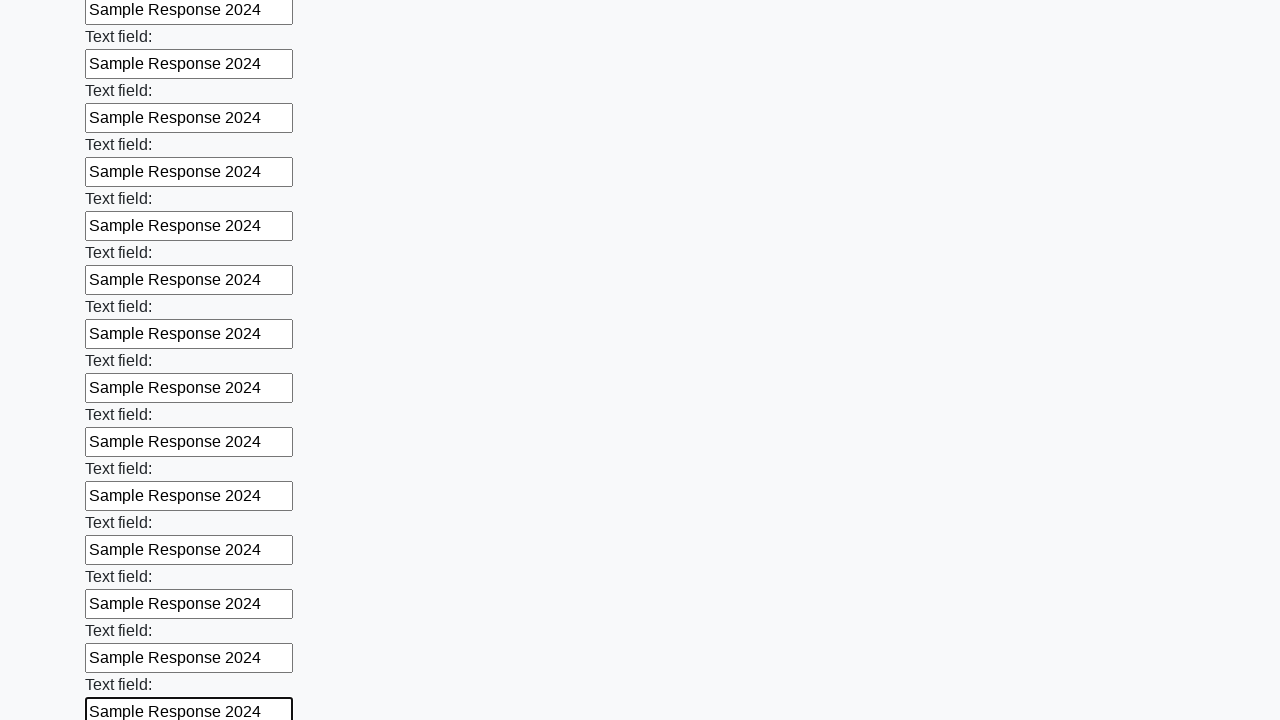

Filled input field with 'Sample Response 2024' on input >> nth=80
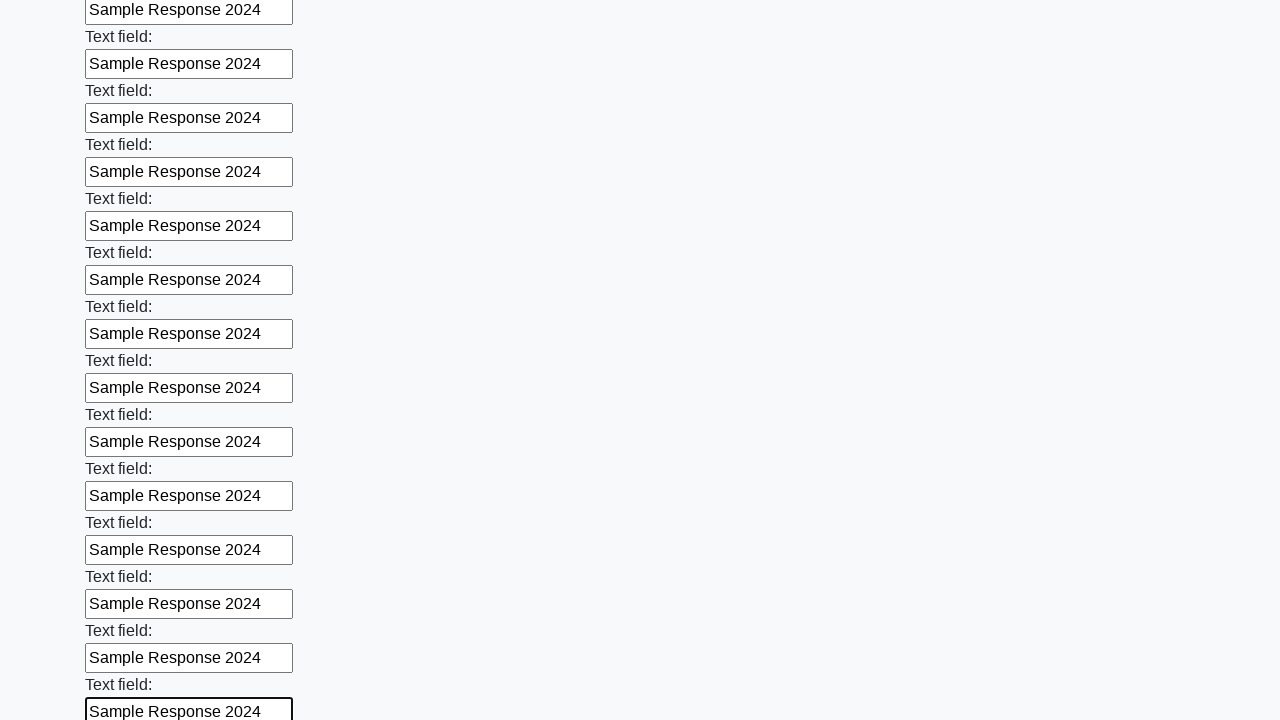

Filled input field with 'Sample Response 2024' on input >> nth=81
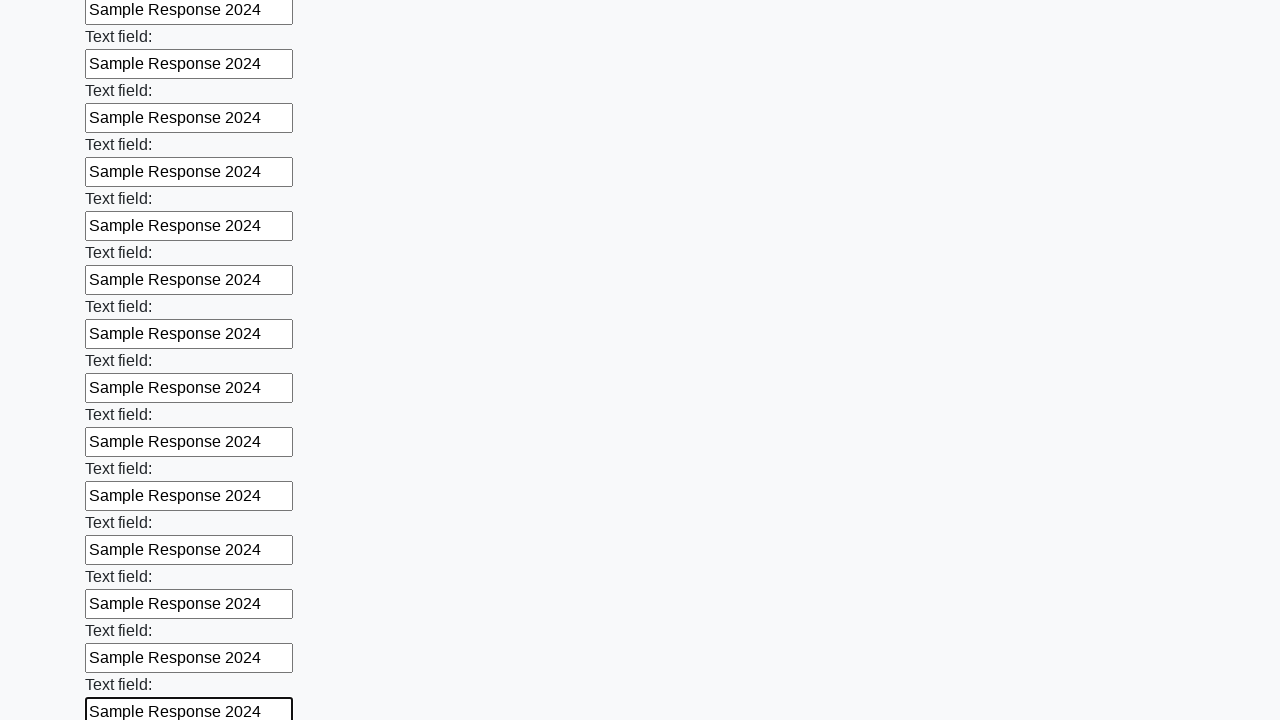

Filled input field with 'Sample Response 2024' on input >> nth=82
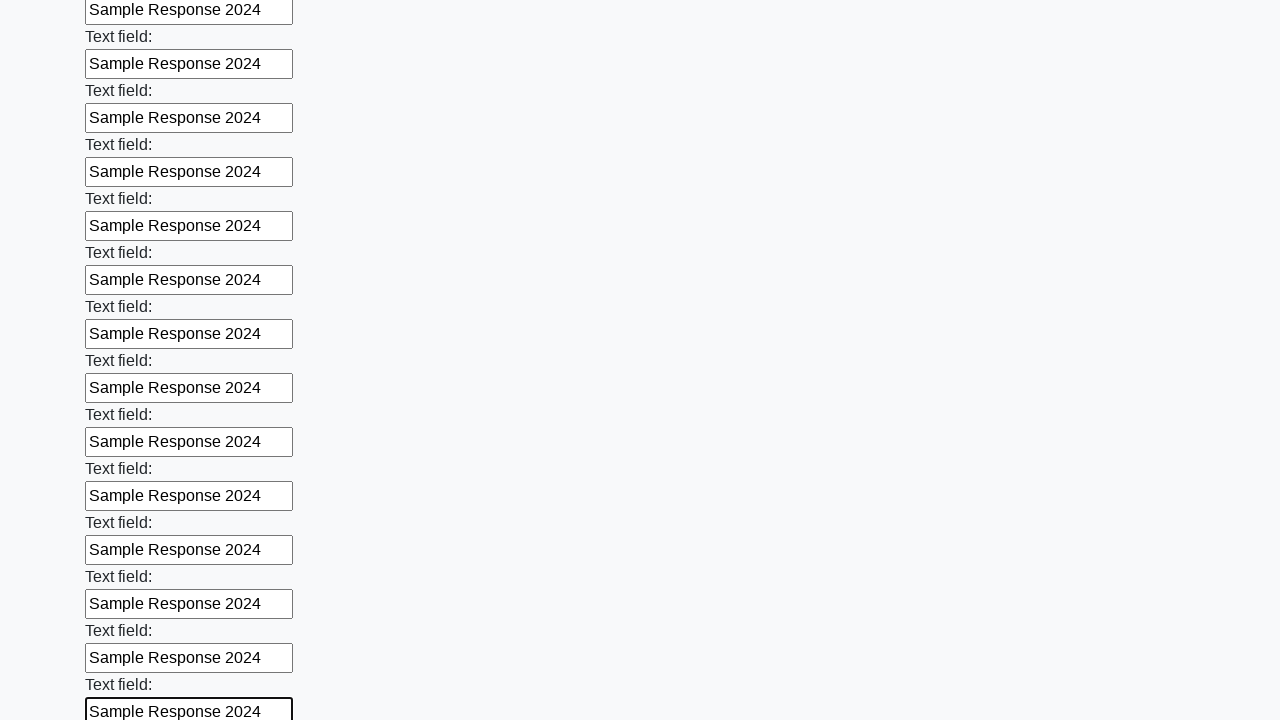

Filled input field with 'Sample Response 2024' on input >> nth=83
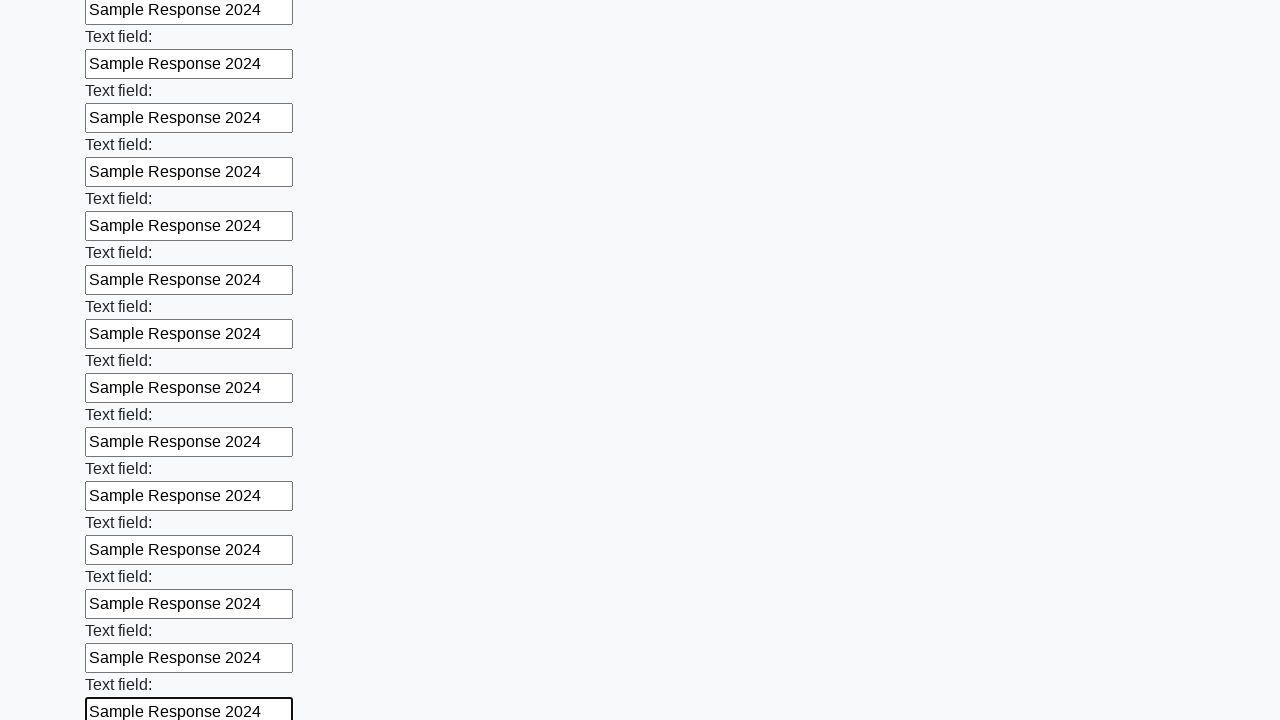

Filled input field with 'Sample Response 2024' on input >> nth=84
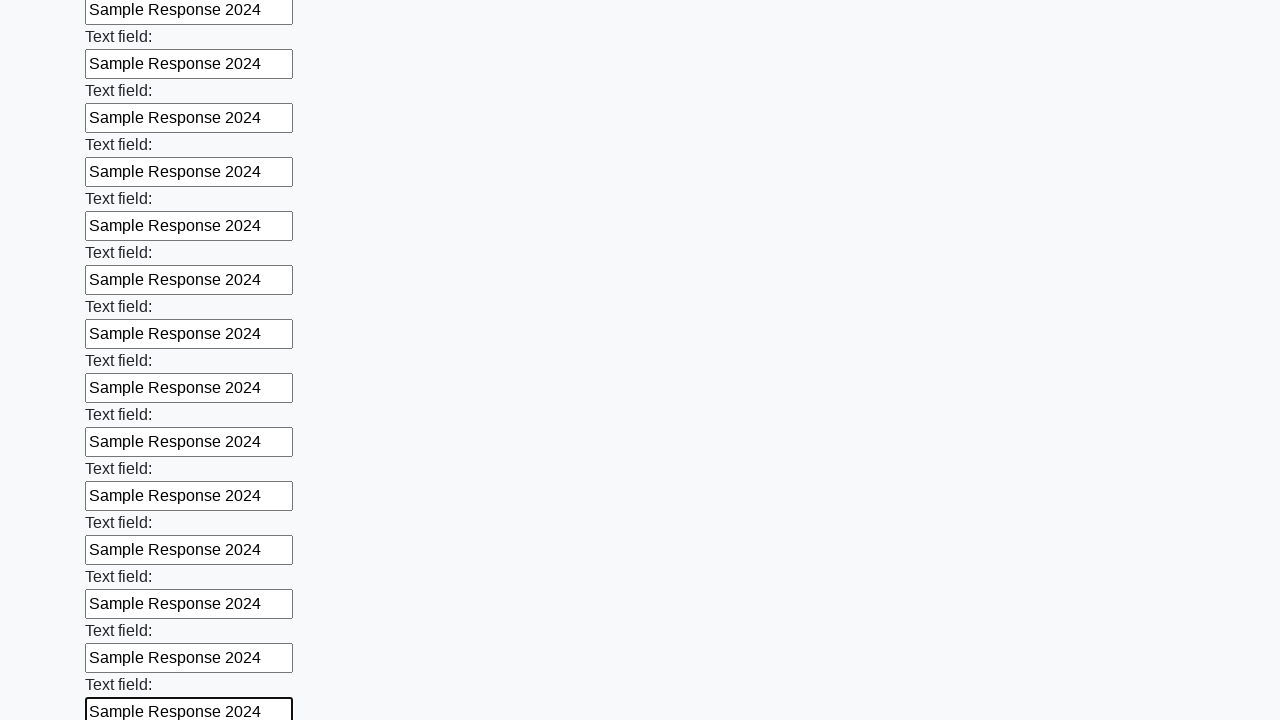

Filled input field with 'Sample Response 2024' on input >> nth=85
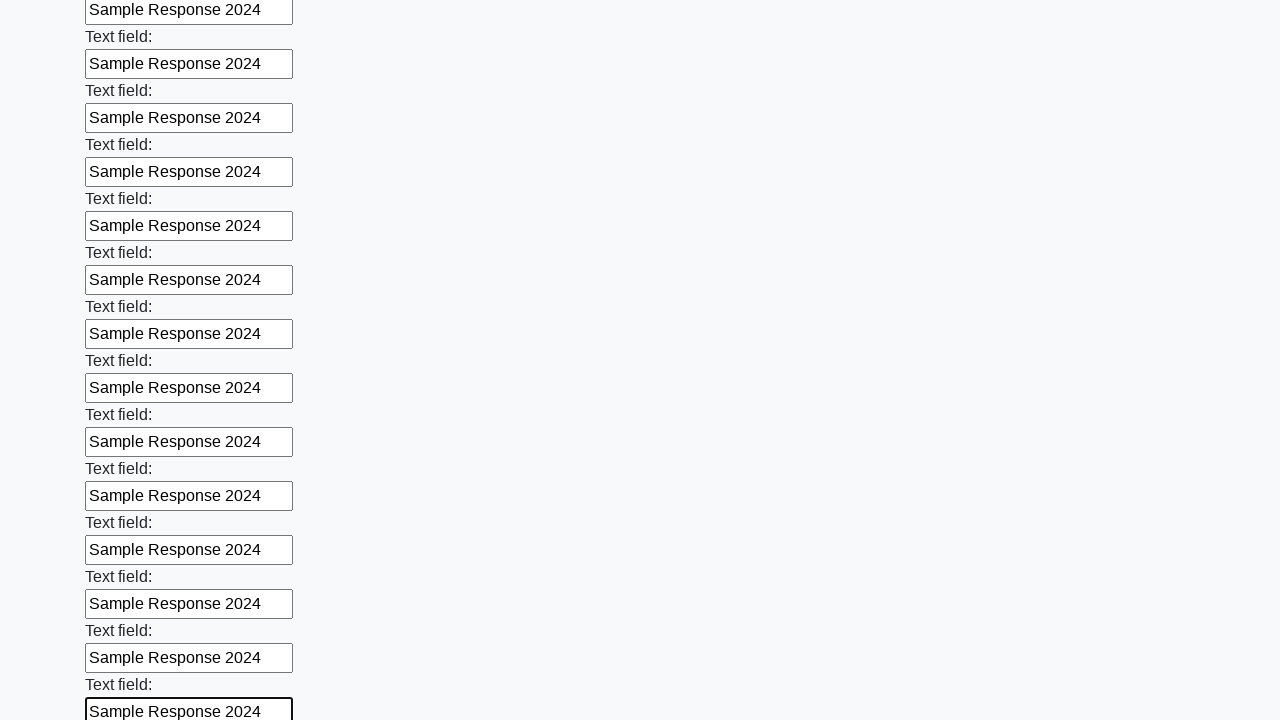

Filled input field with 'Sample Response 2024' on input >> nth=86
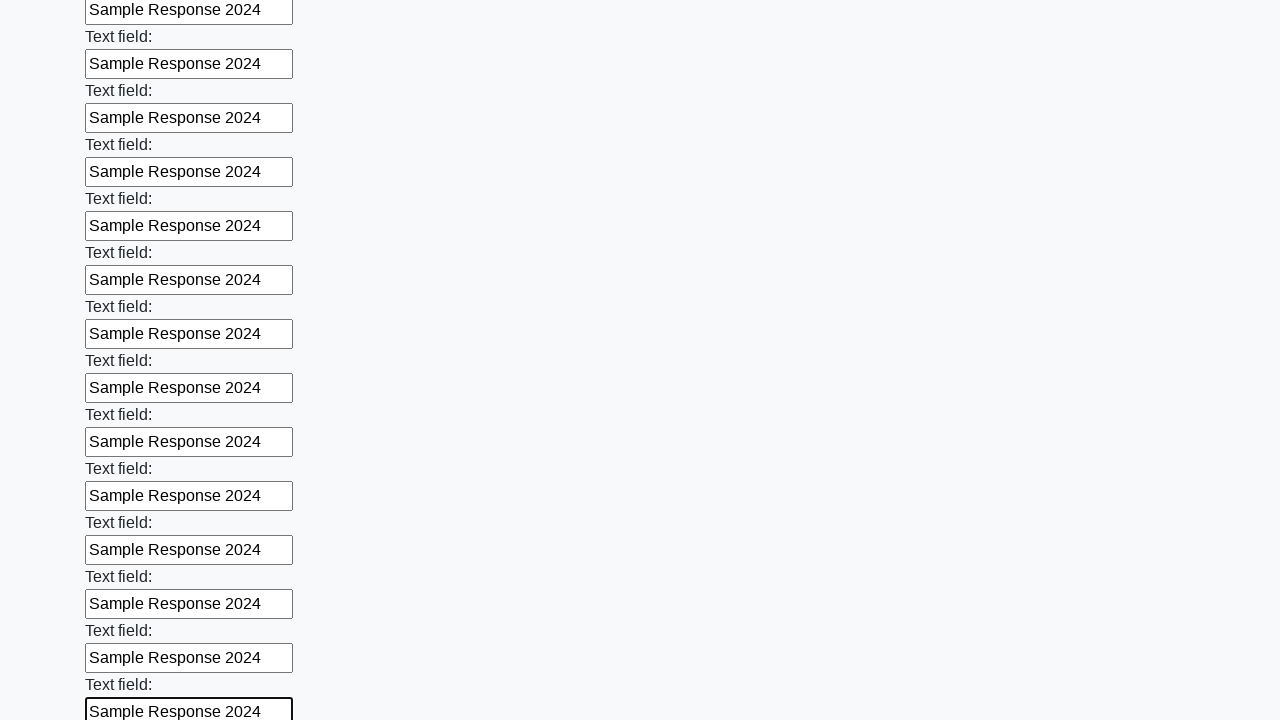

Filled input field with 'Sample Response 2024' on input >> nth=87
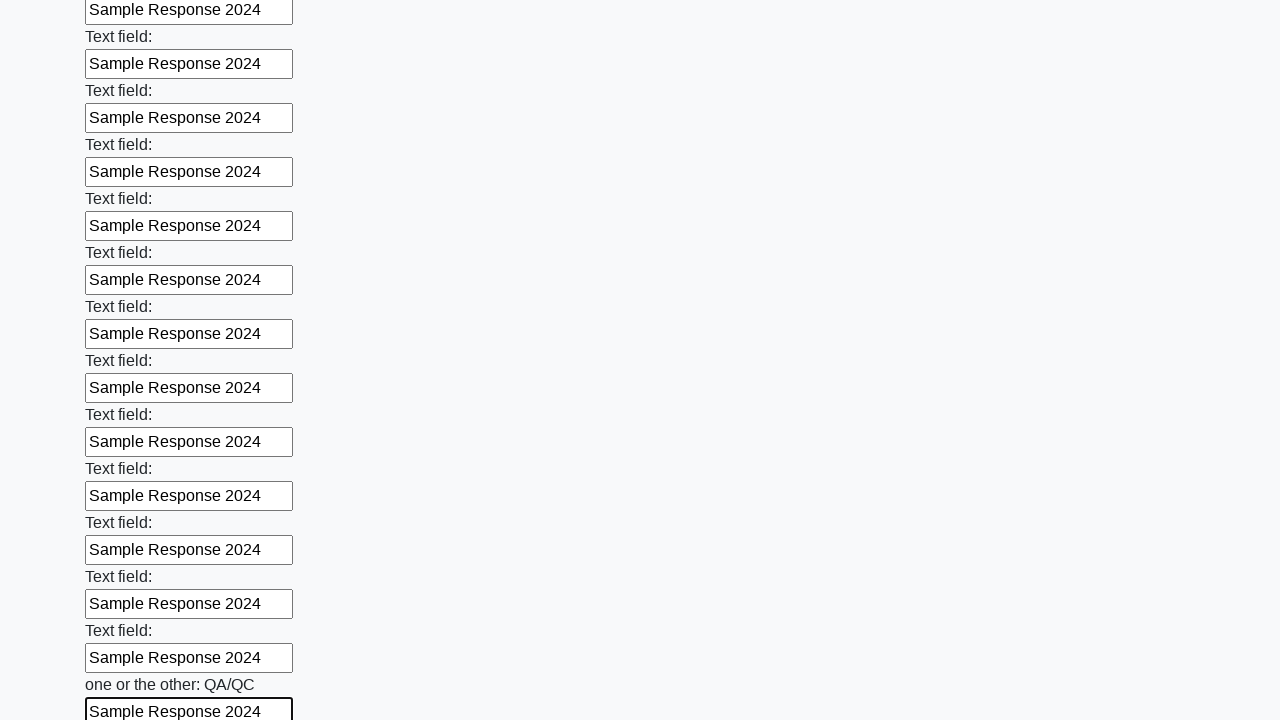

Filled input field with 'Sample Response 2024' on input >> nth=88
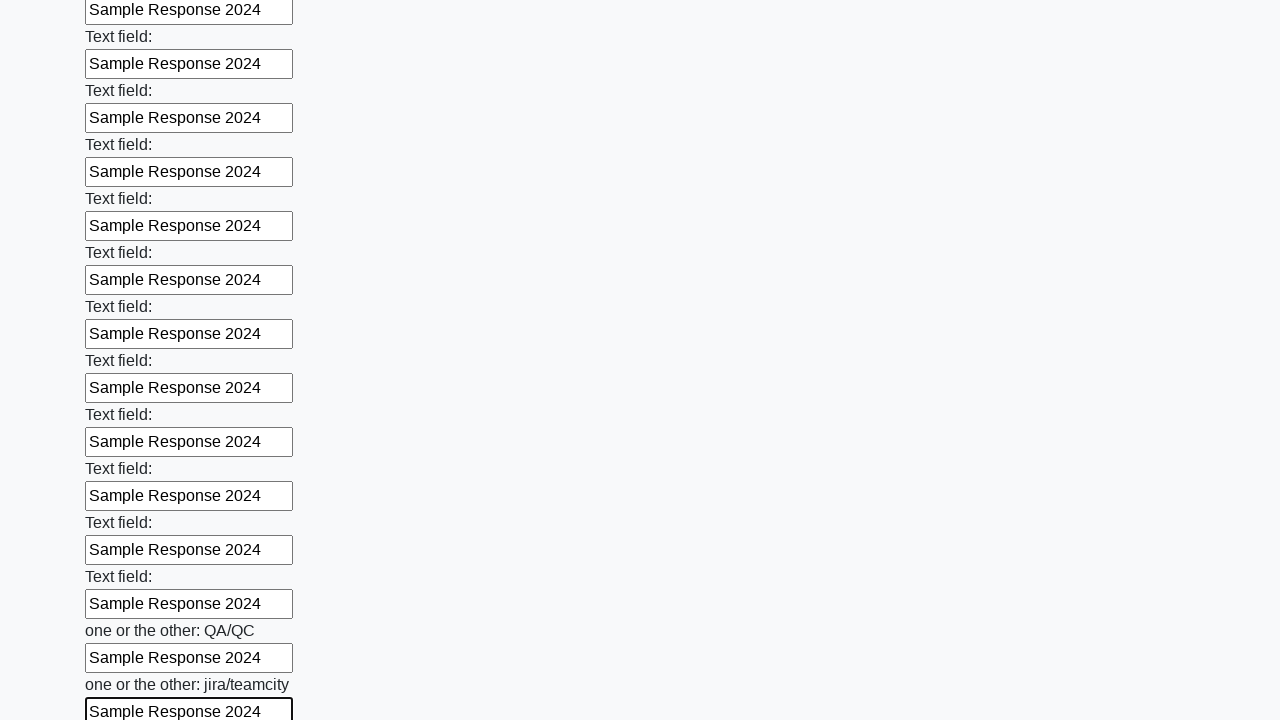

Filled input field with 'Sample Response 2024' on input >> nth=89
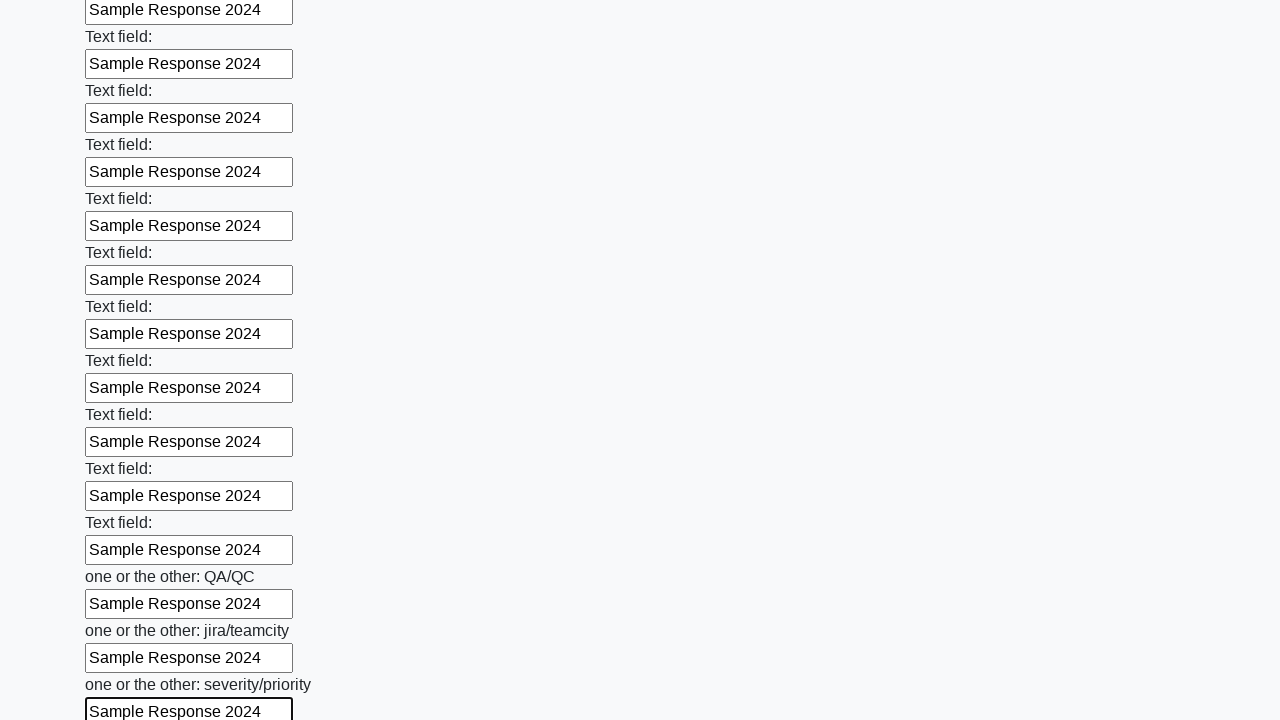

Filled input field with 'Sample Response 2024' on input >> nth=90
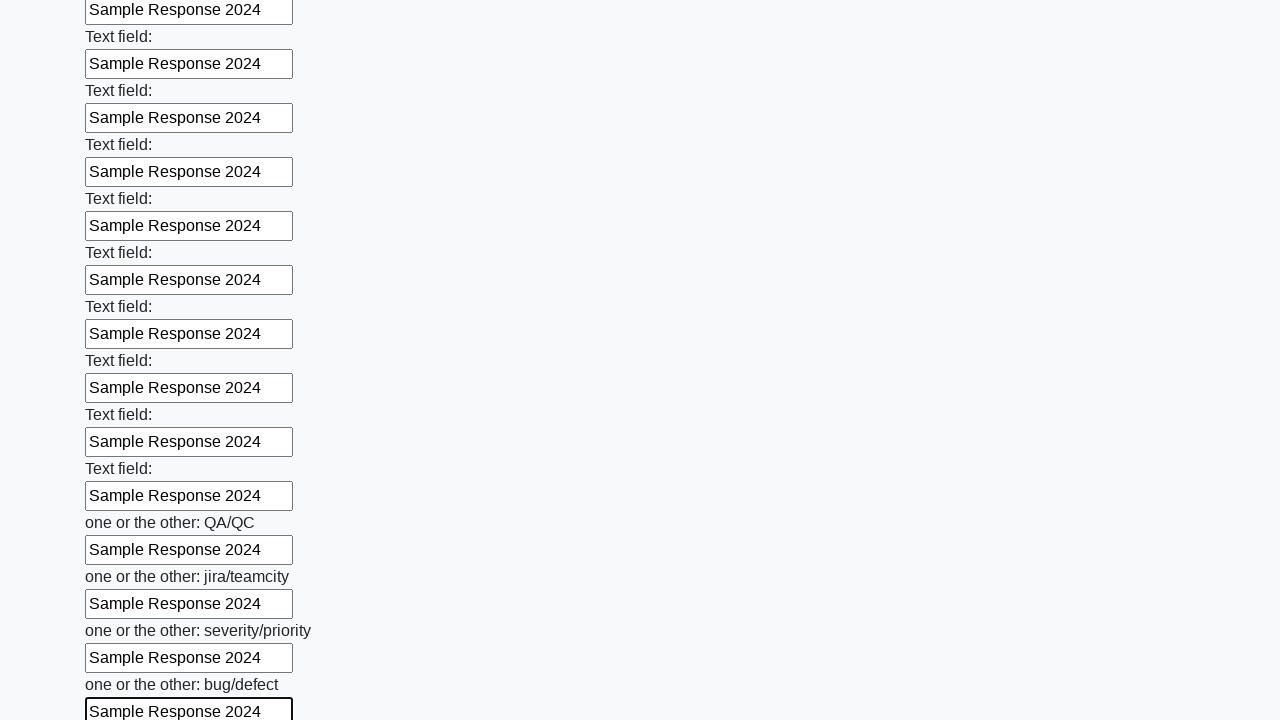

Filled input field with 'Sample Response 2024' on input >> nth=91
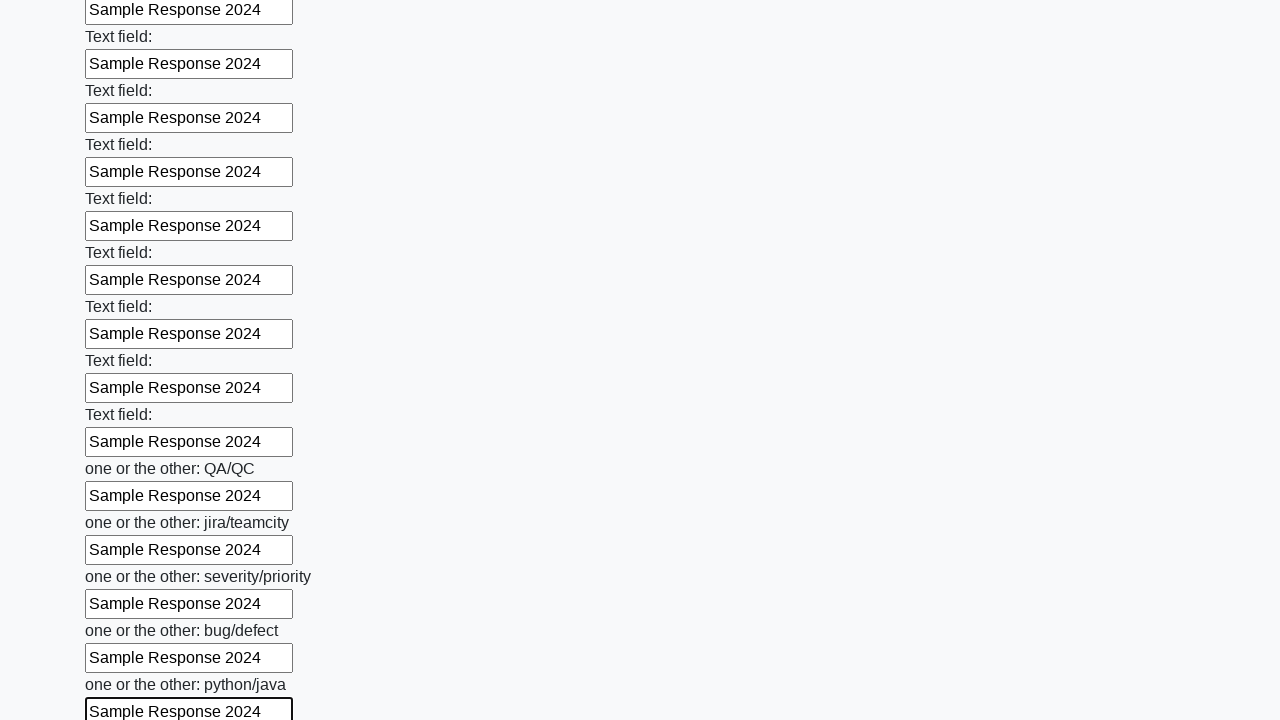

Filled input field with 'Sample Response 2024' on input >> nth=92
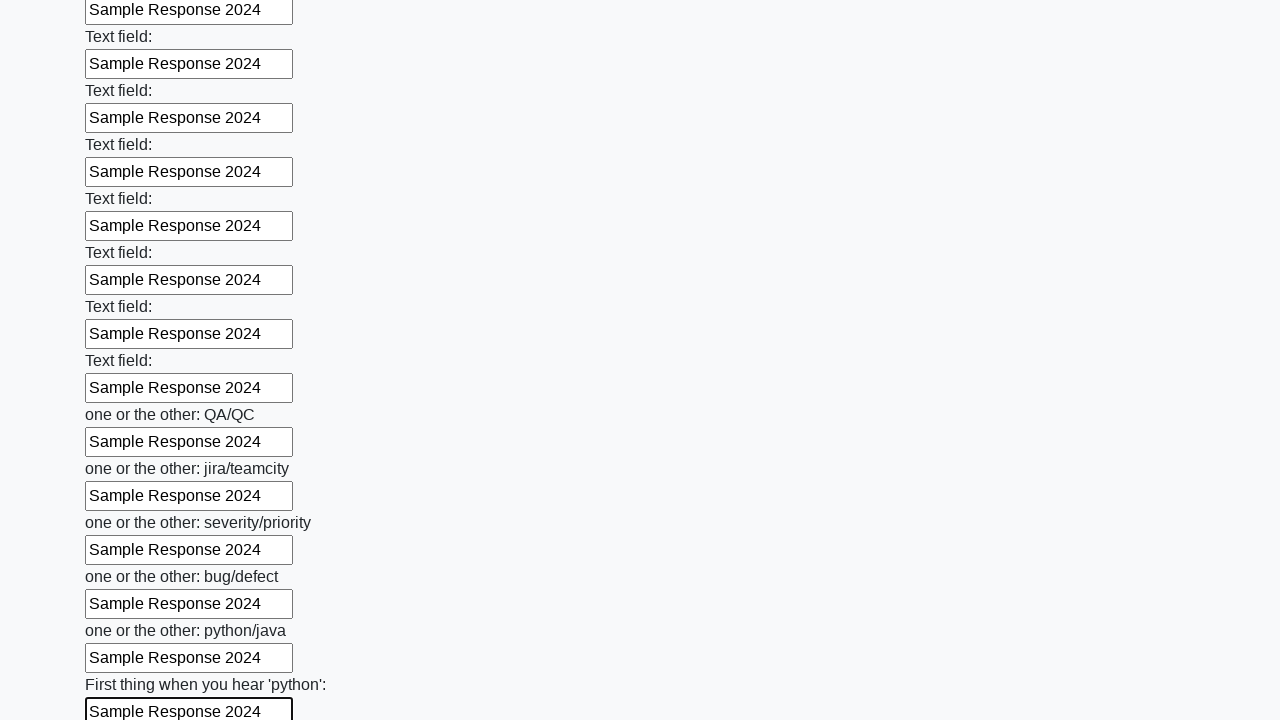

Filled input field with 'Sample Response 2024' on input >> nth=93
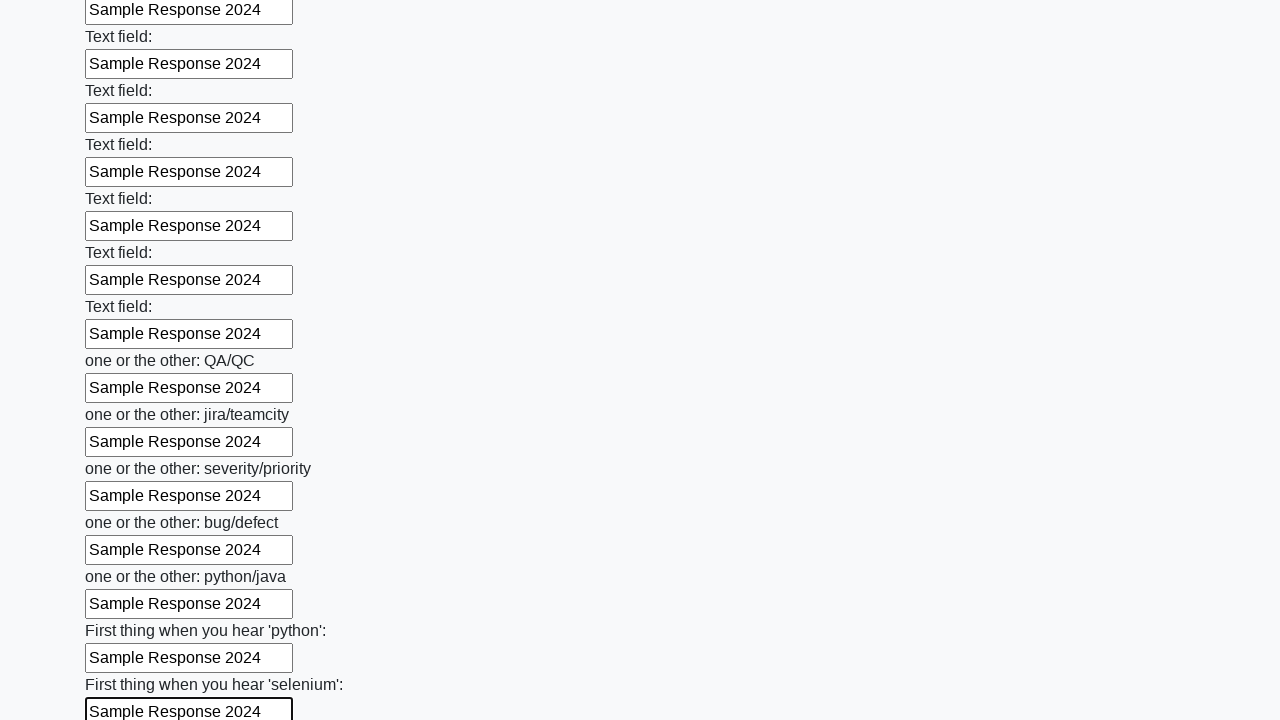

Filled input field with 'Sample Response 2024' on input >> nth=94
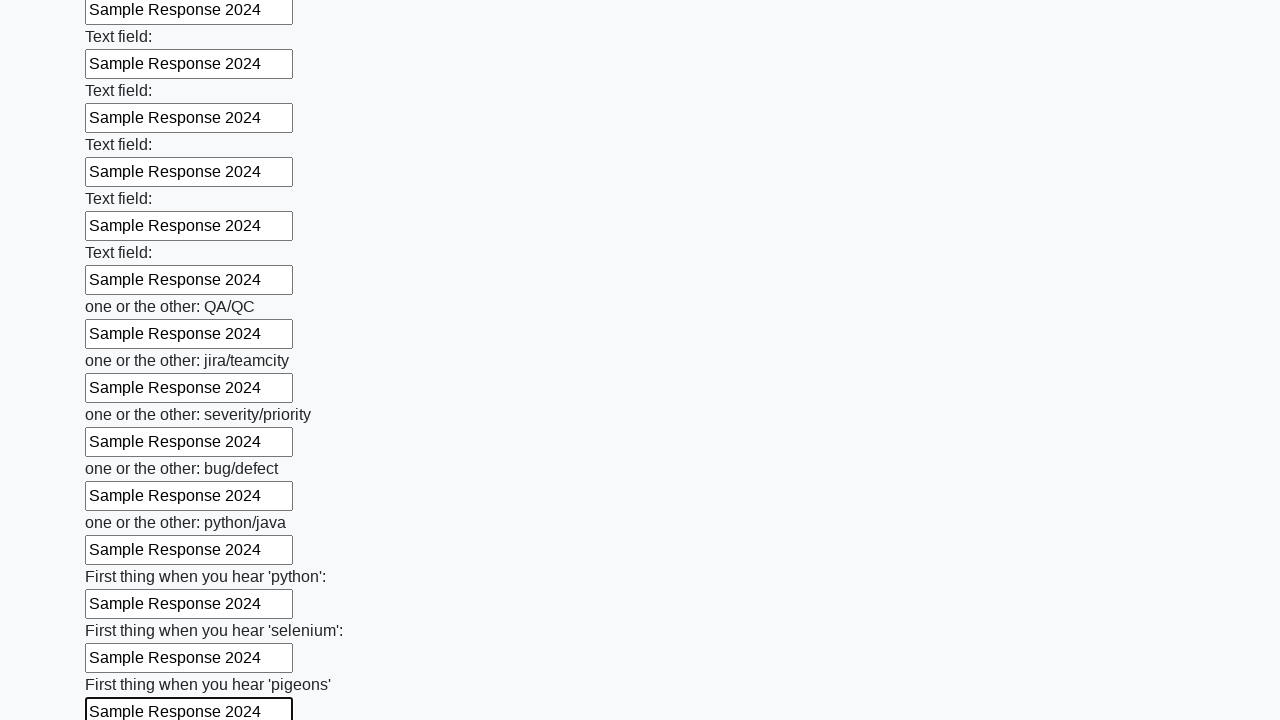

Filled input field with 'Sample Response 2024' on input >> nth=95
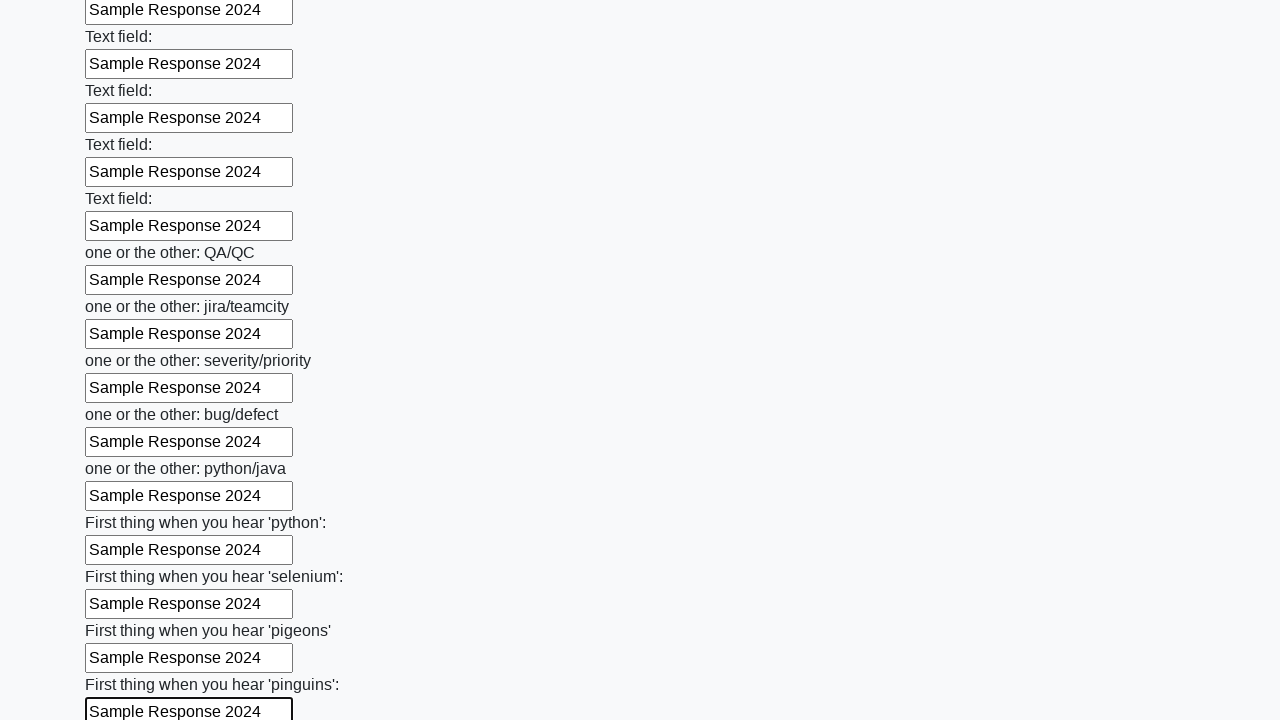

Filled input field with 'Sample Response 2024' on input >> nth=96
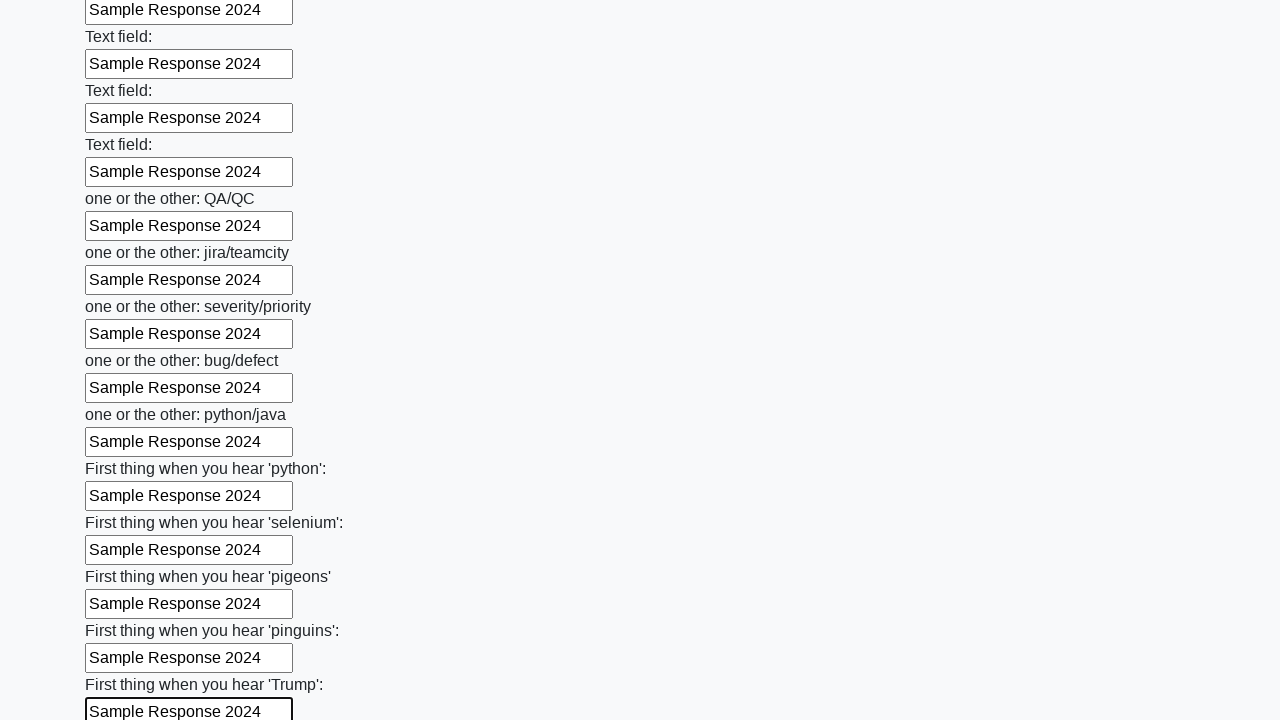

Filled input field with 'Sample Response 2024' on input >> nth=97
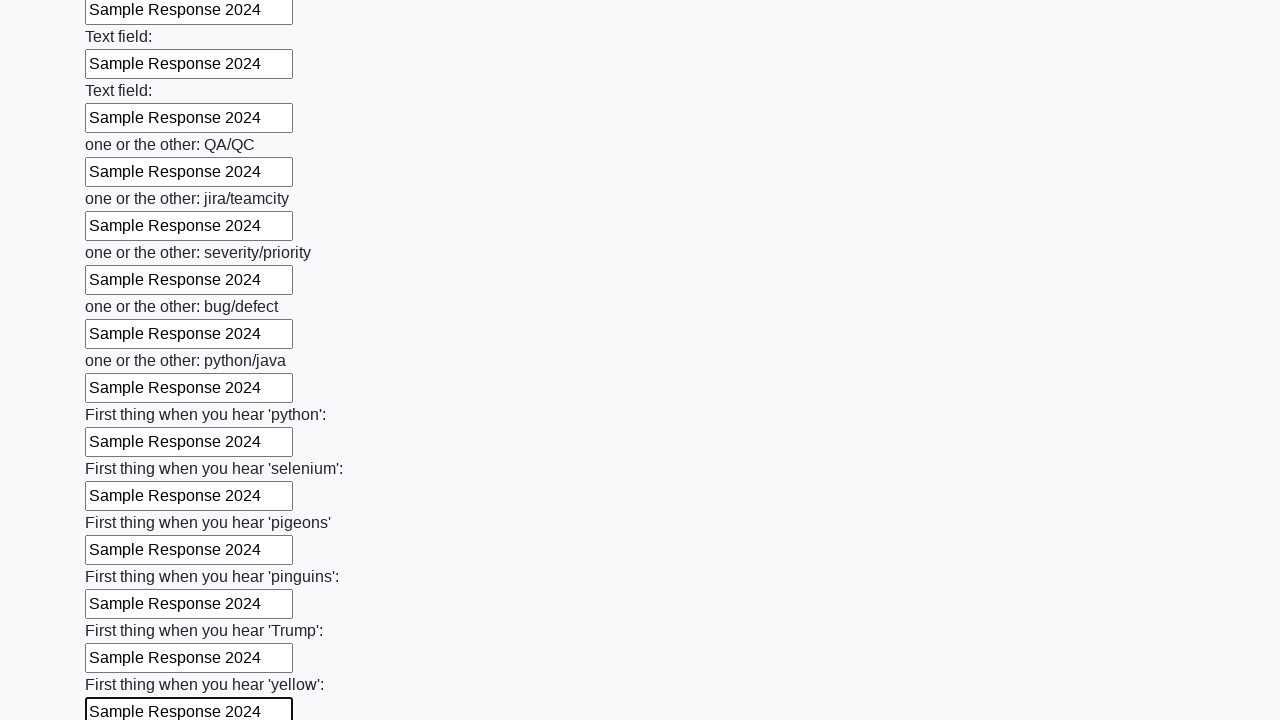

Filled input field with 'Sample Response 2024' on input >> nth=98
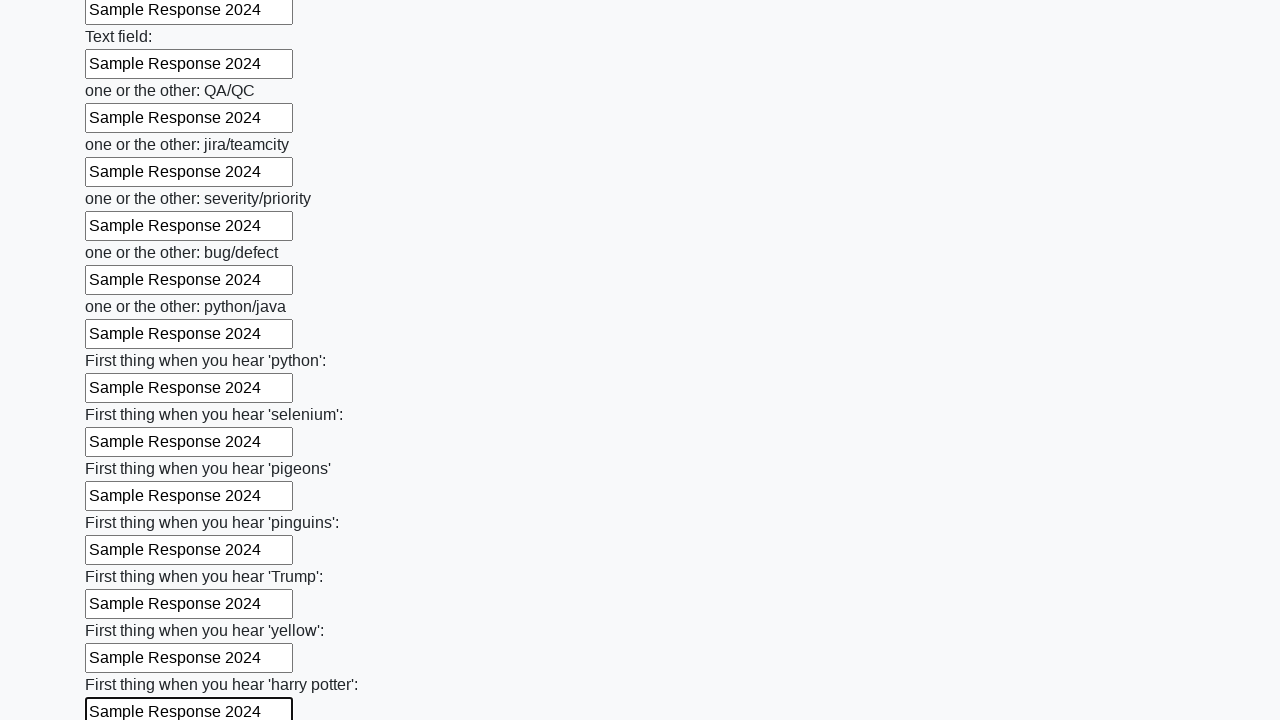

Filled input field with 'Sample Response 2024' on input >> nth=99
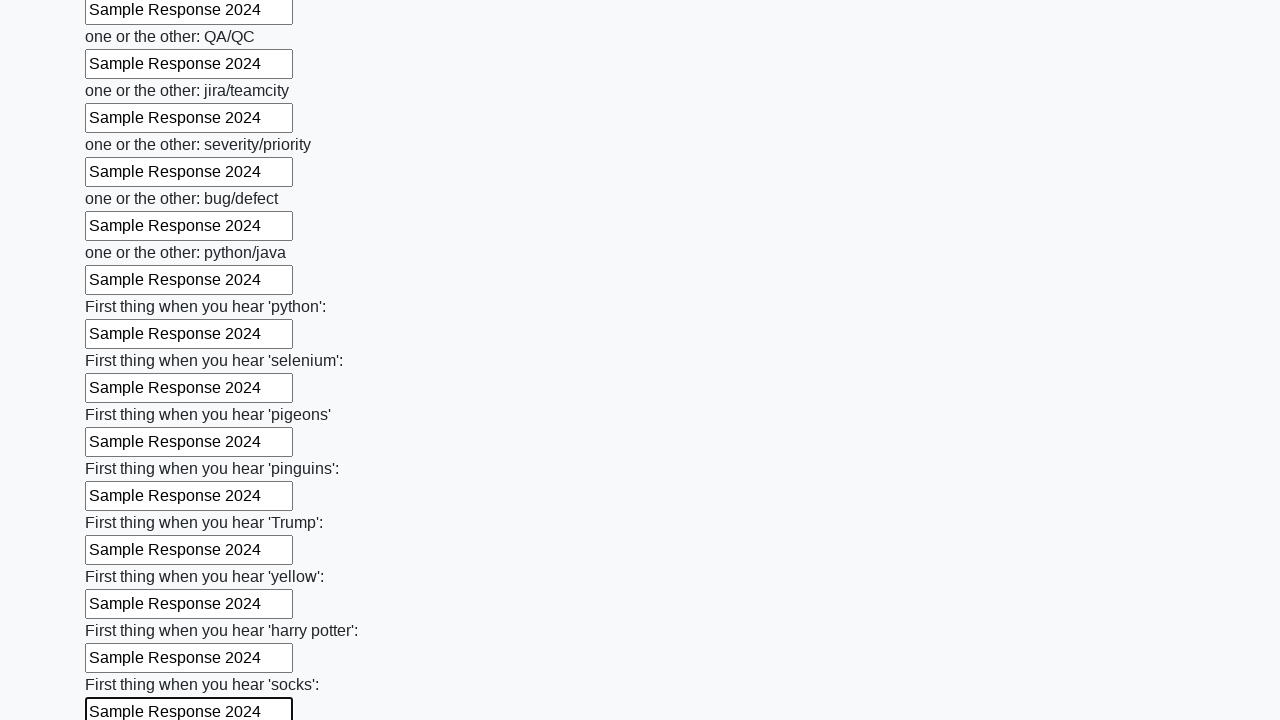

Clicked the submit button to submit the form at (123, 611) on button.btn
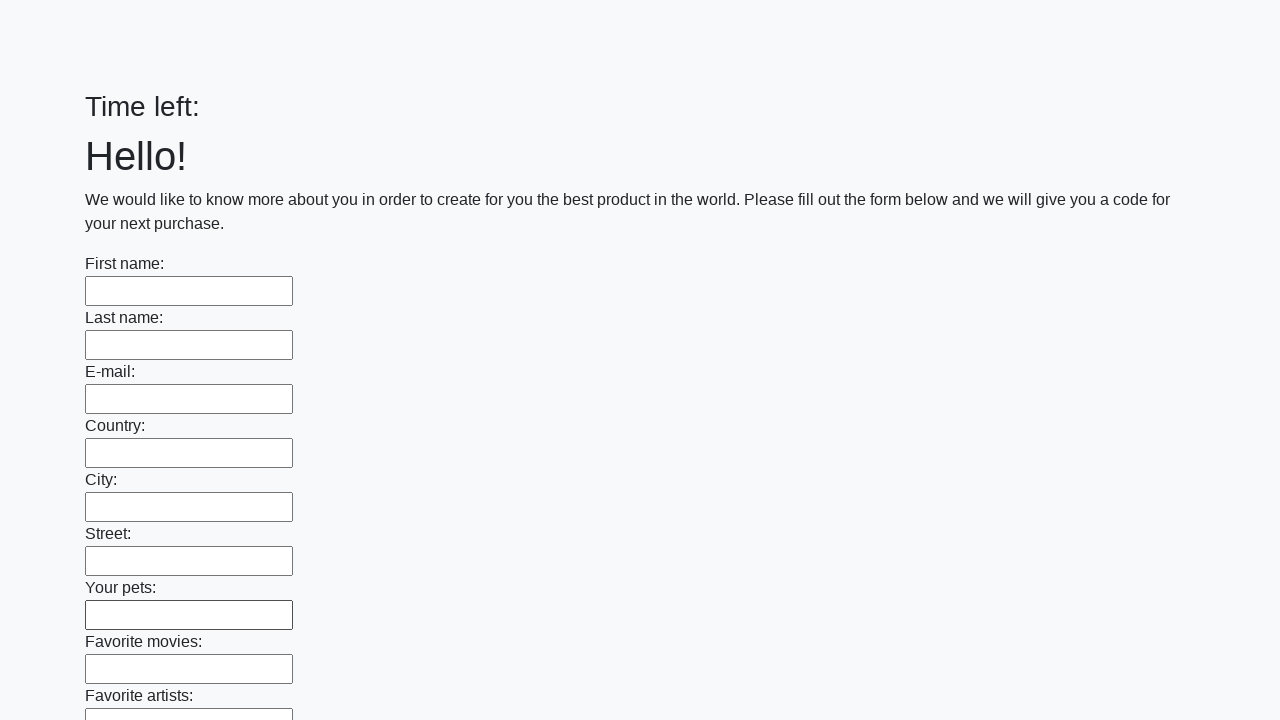

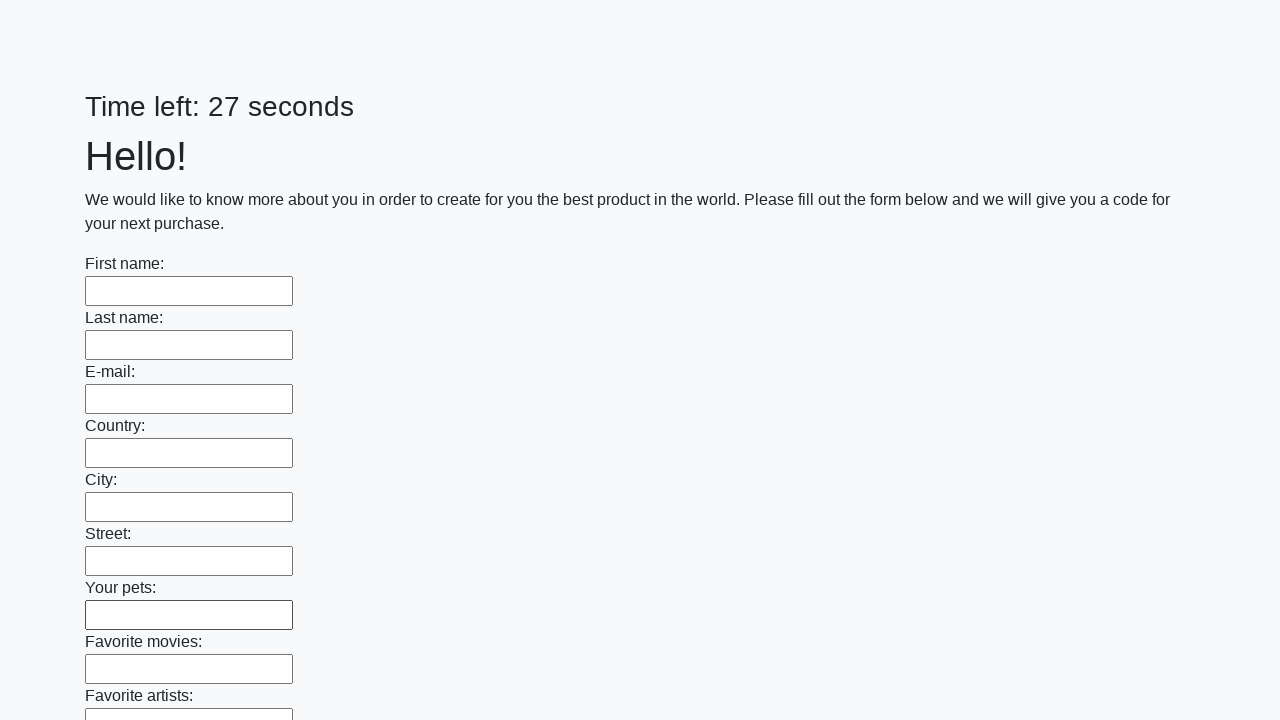